Tests jQuery UI datepicker by navigating to a specific date (March 5, 2022) using the calendar navigation controls

Starting URL: https://jqueryui.com/datepicker/

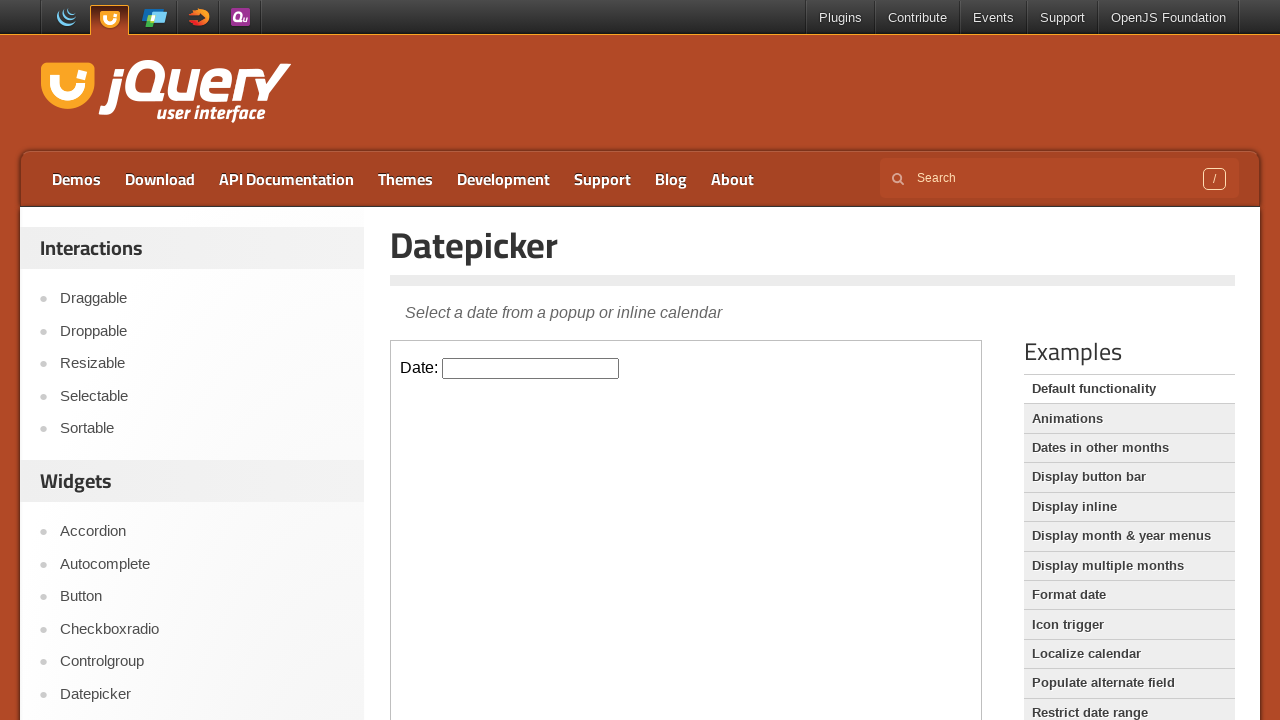

Located iframe containing datepicker
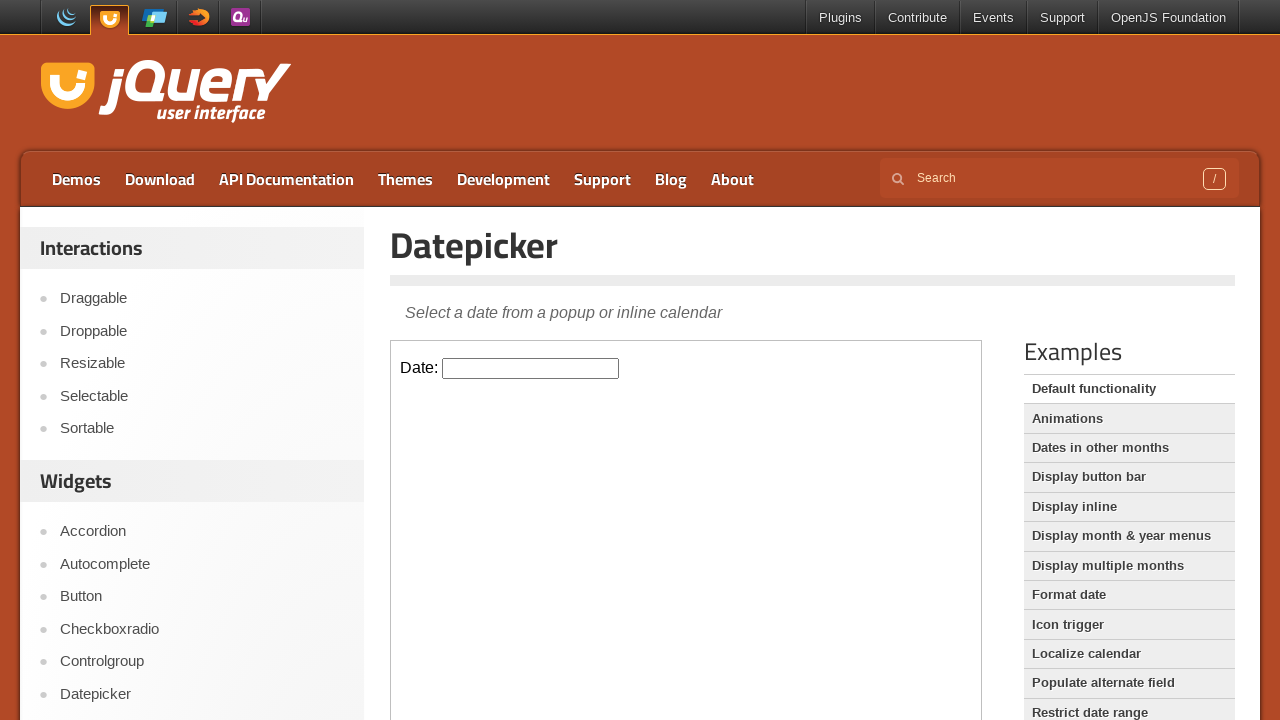

Clicked datepicker input to open calendar at (531, 368) on iframe >> nth=0 >> internal:control=enter-frame >> input#datepicker
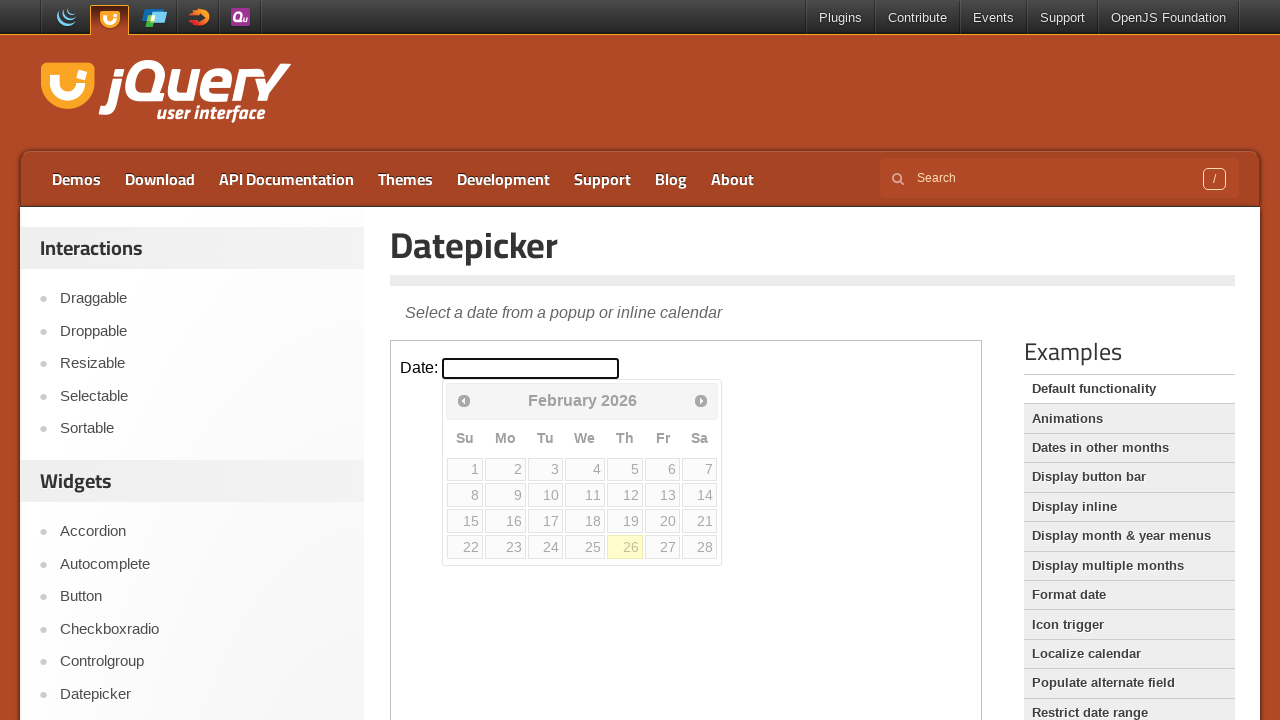

Retrieved current month: February, current year: 2026
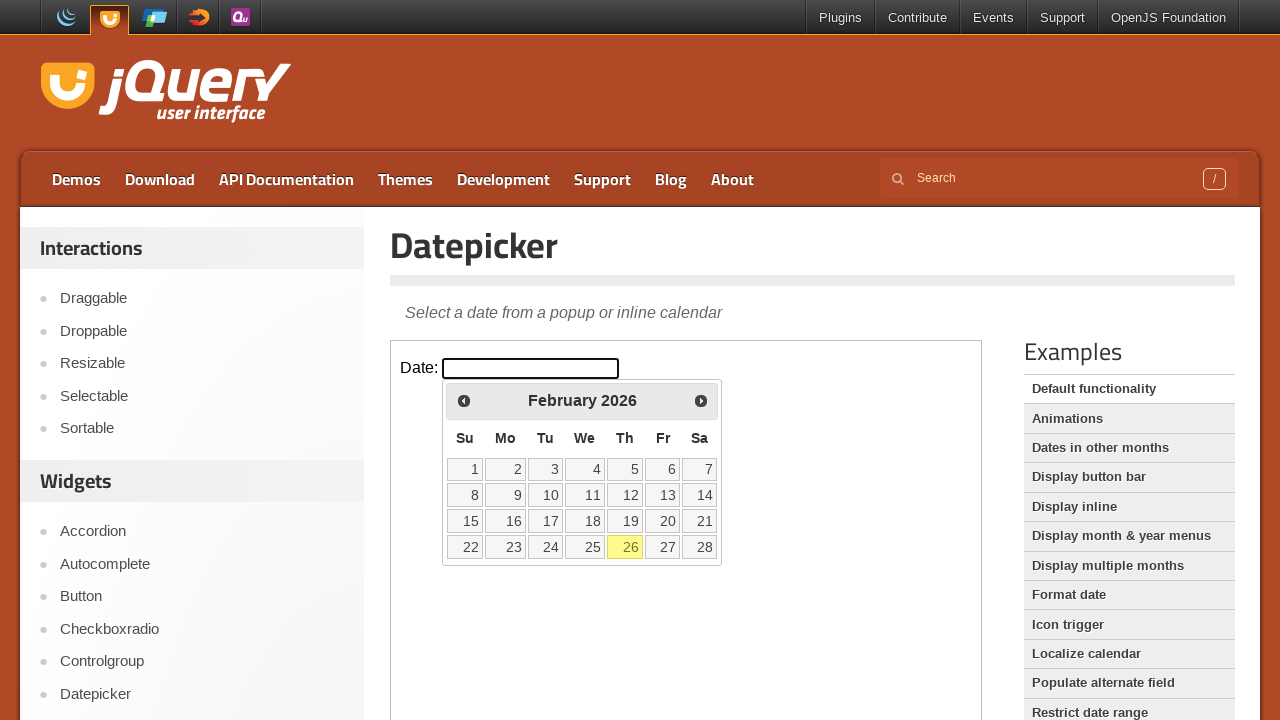

Navigated calendar using Prev button at (464, 400) on iframe >> nth=0 >> internal:control=enter-frame >> //span[contains(text(),'Prev'
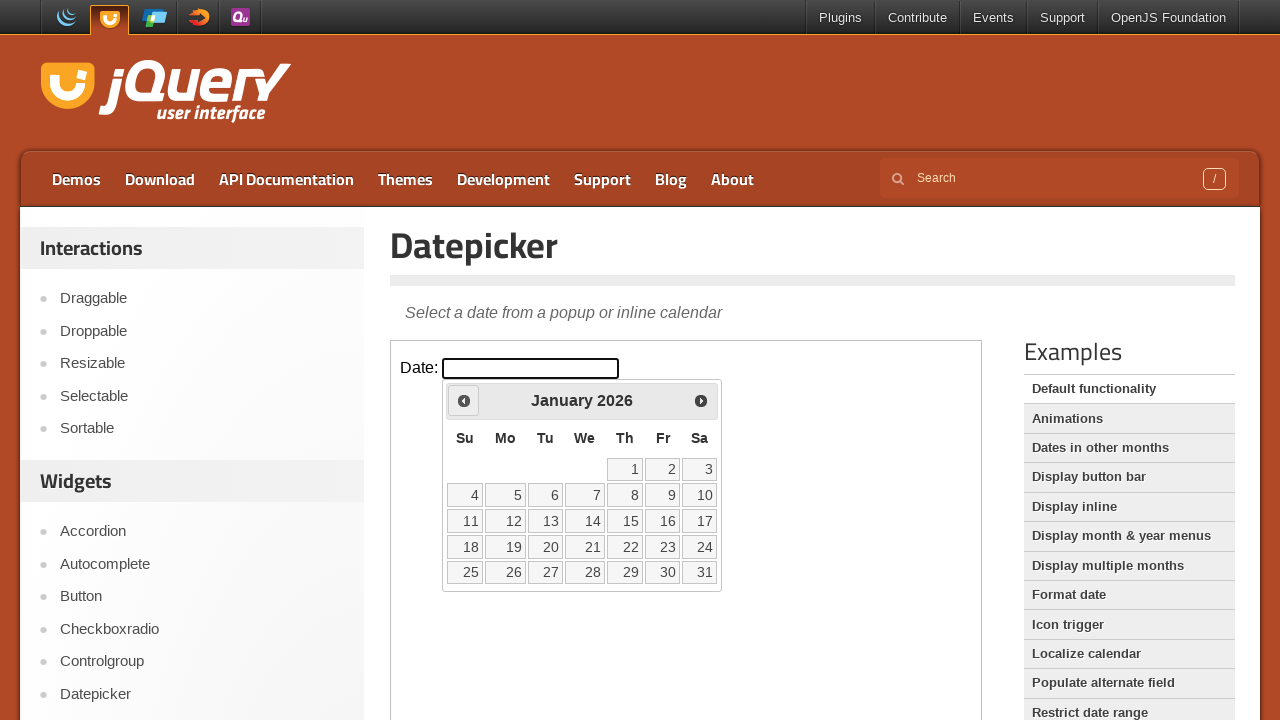

Retrieved current month: January, current year: 2026
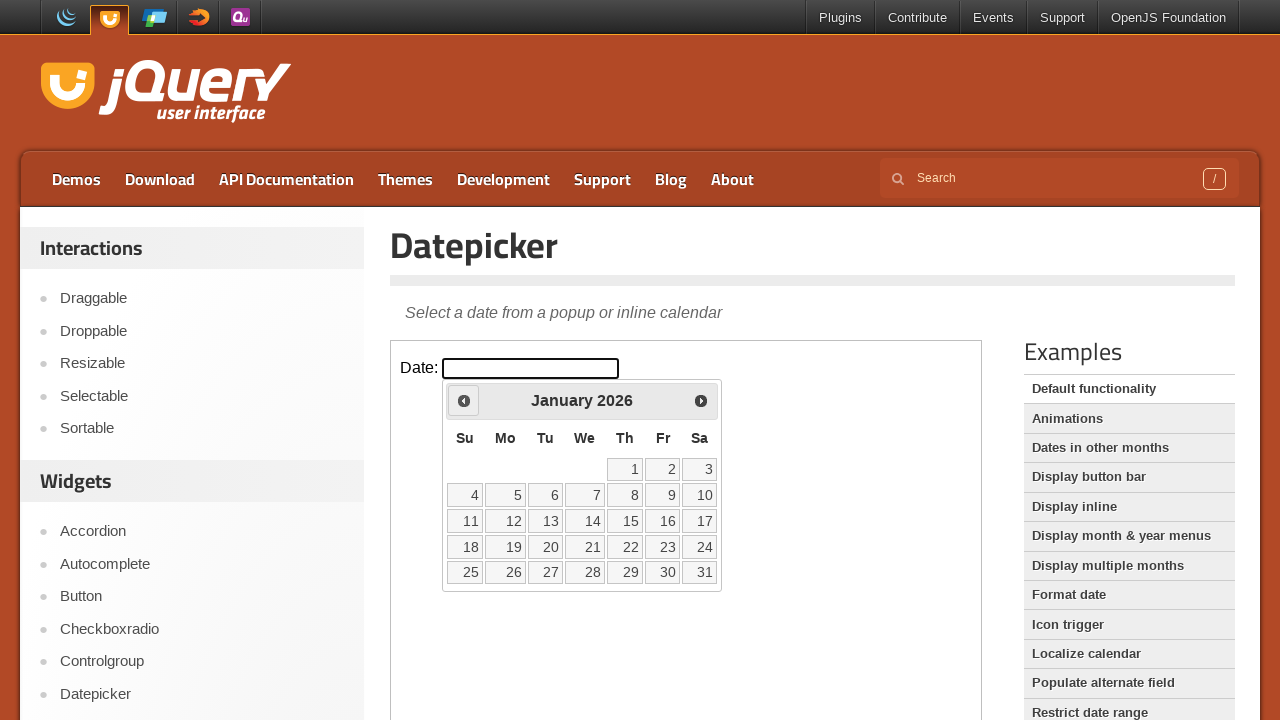

Navigated calendar using Prev button at (464, 400) on iframe >> nth=0 >> internal:control=enter-frame >> //span[contains(text(),'Prev'
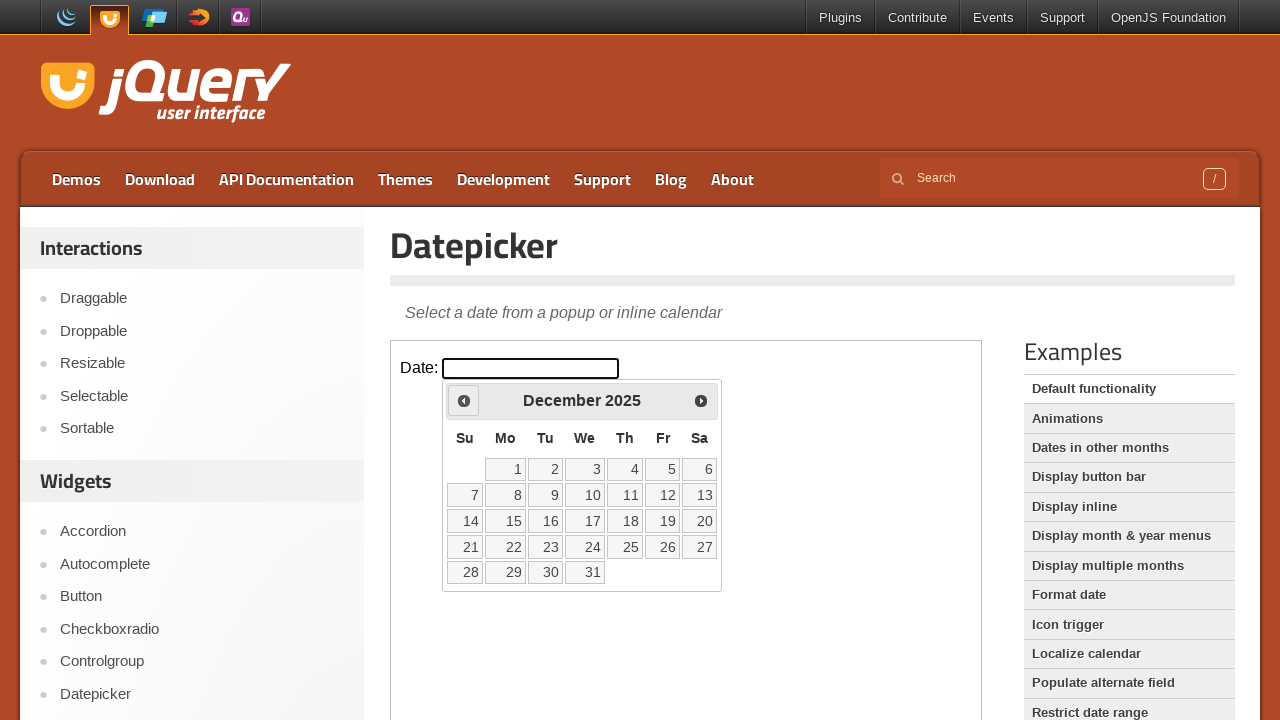

Retrieved current month: December, current year: 2025
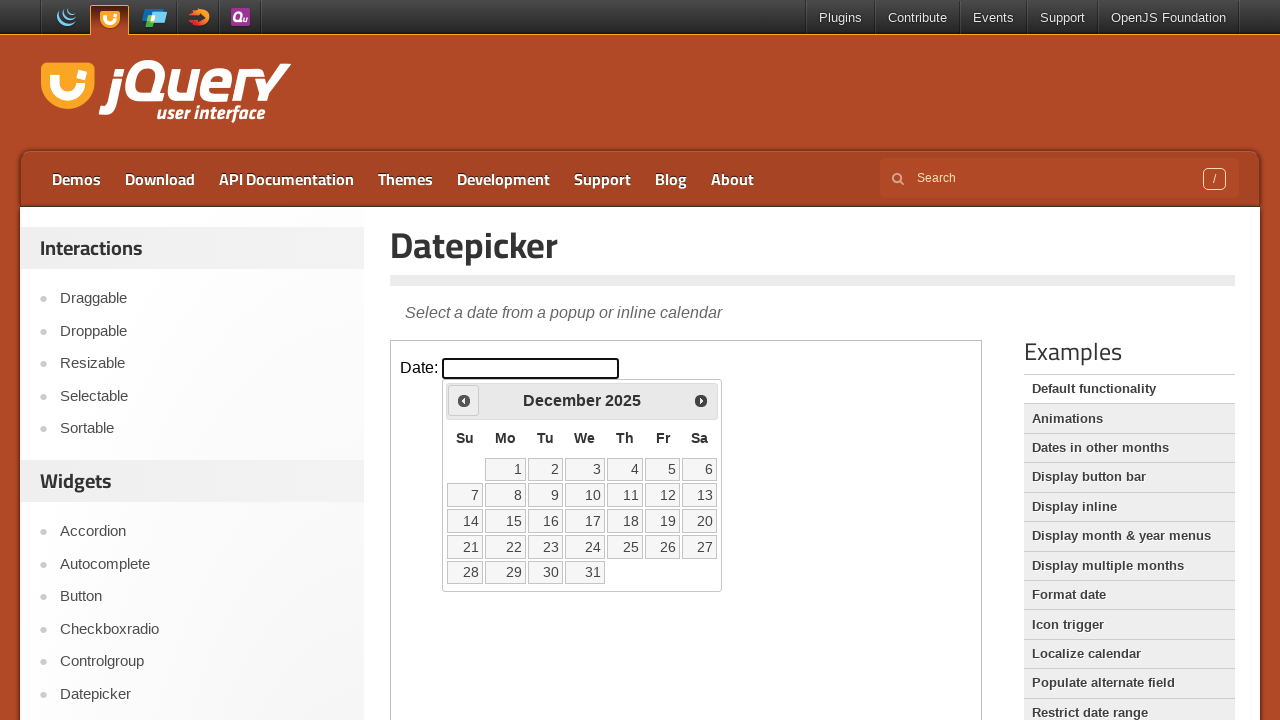

Navigated calendar using Prev button at (464, 400) on iframe >> nth=0 >> internal:control=enter-frame >> //span[contains(text(),'Prev'
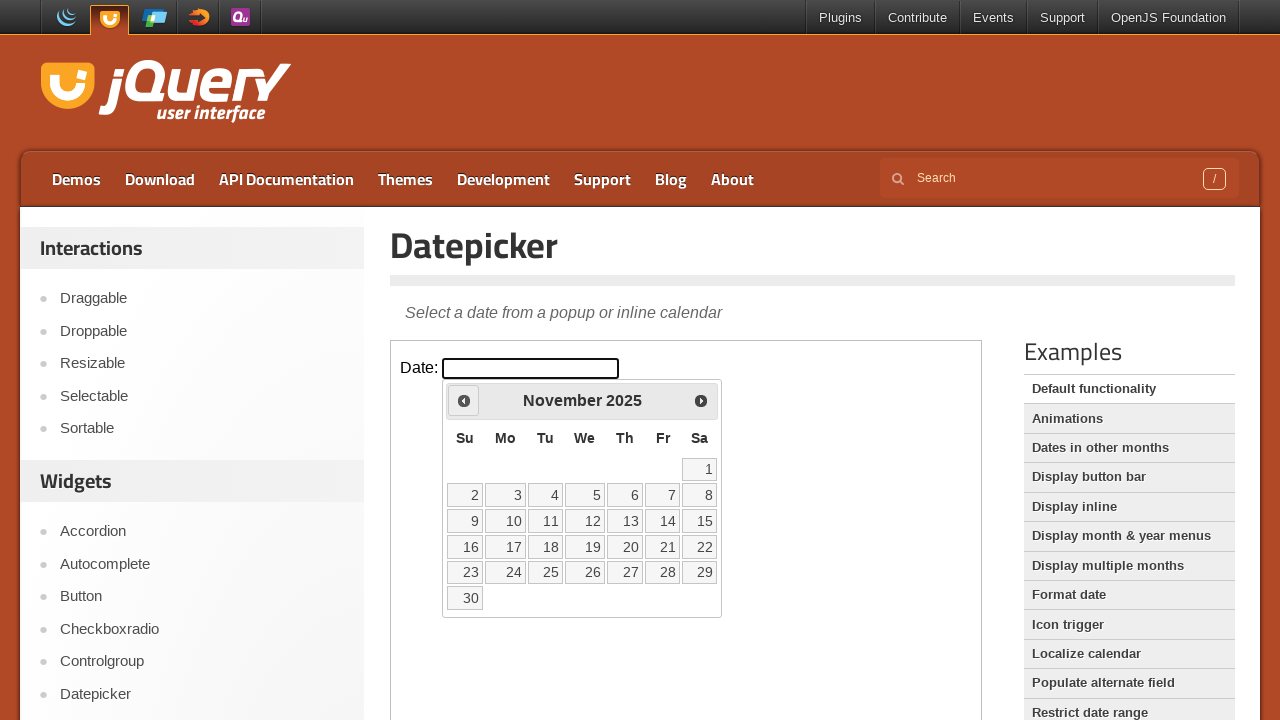

Retrieved current month: November, current year: 2025
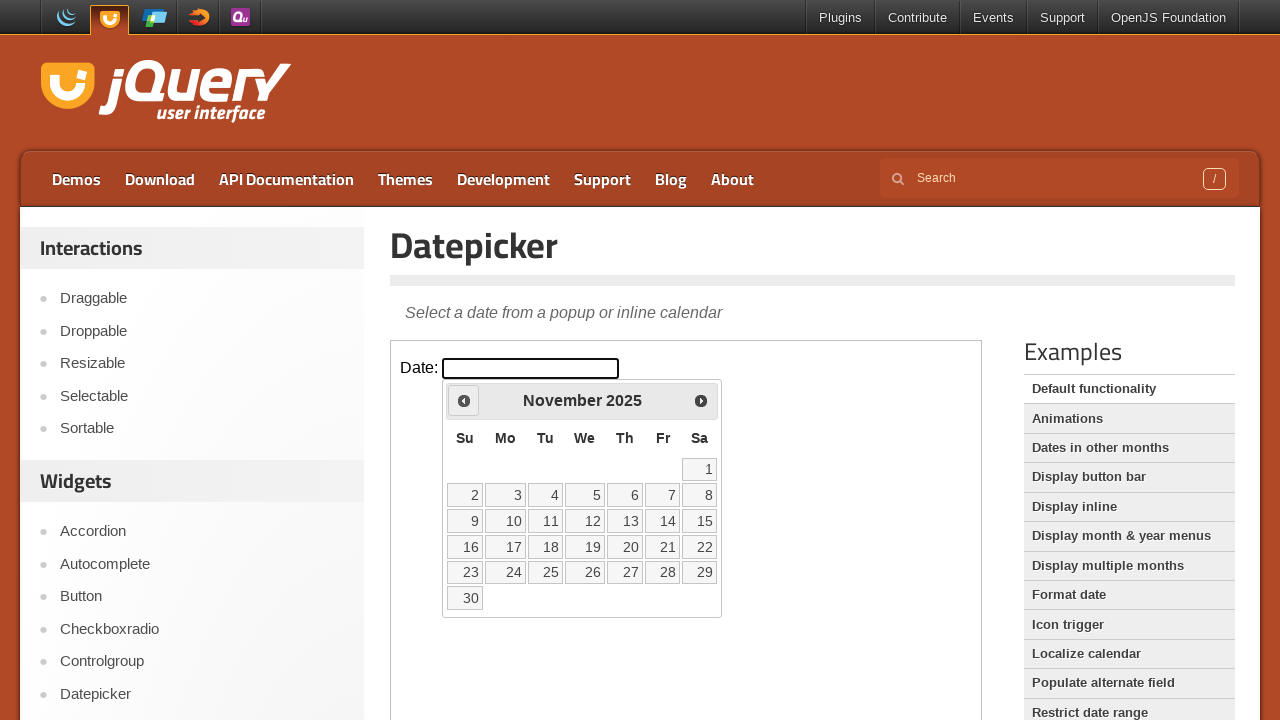

Navigated calendar using Prev button at (464, 400) on iframe >> nth=0 >> internal:control=enter-frame >> //span[contains(text(),'Prev'
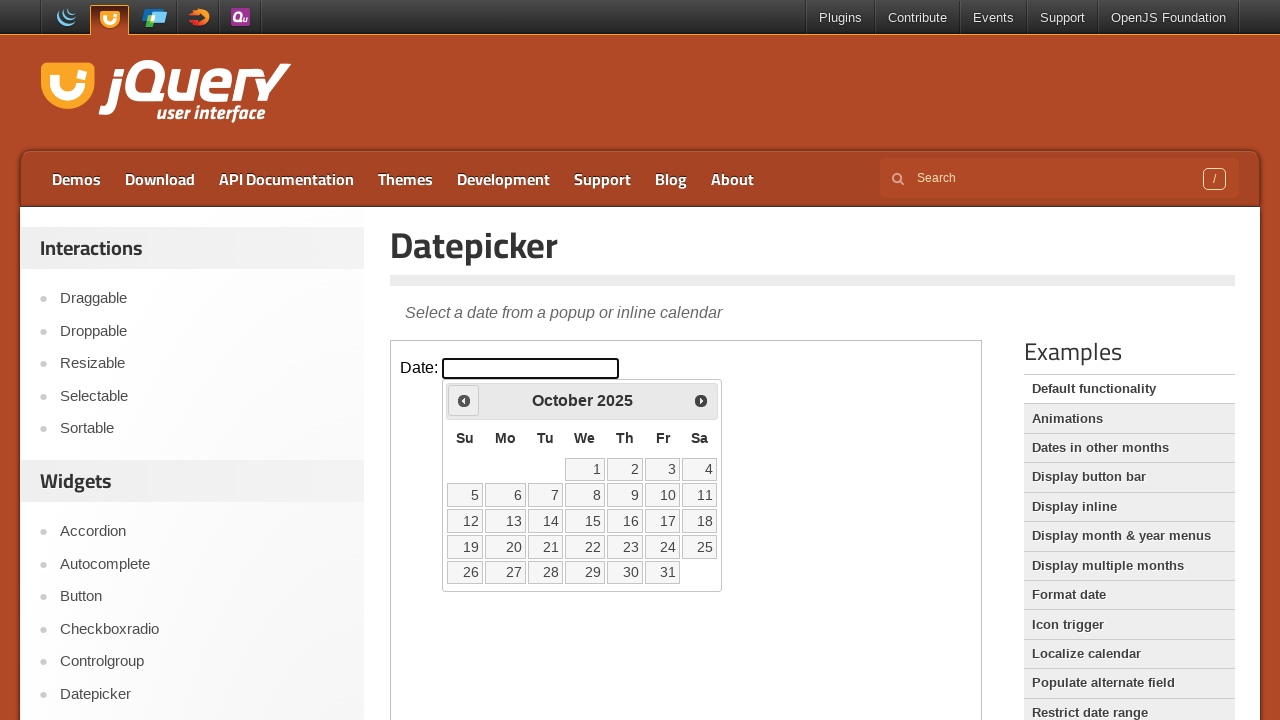

Retrieved current month: October, current year: 2025
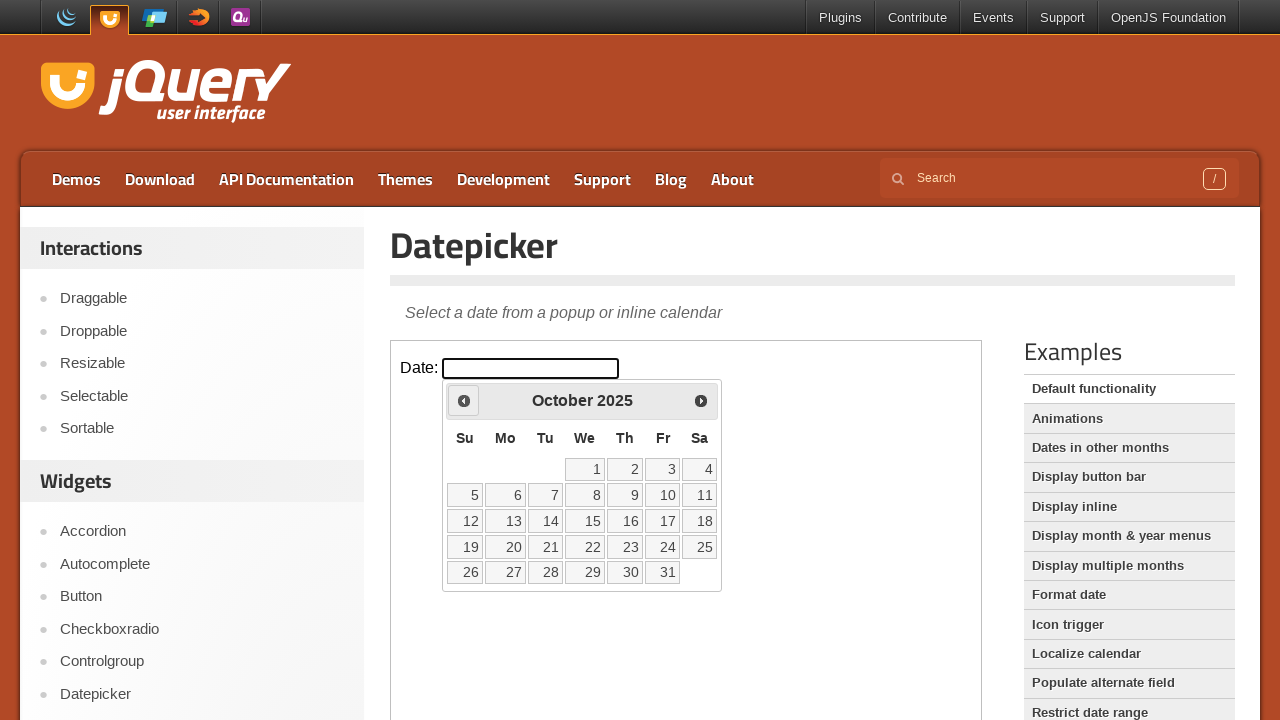

Navigated calendar using Prev button at (464, 400) on iframe >> nth=0 >> internal:control=enter-frame >> //span[contains(text(),'Prev'
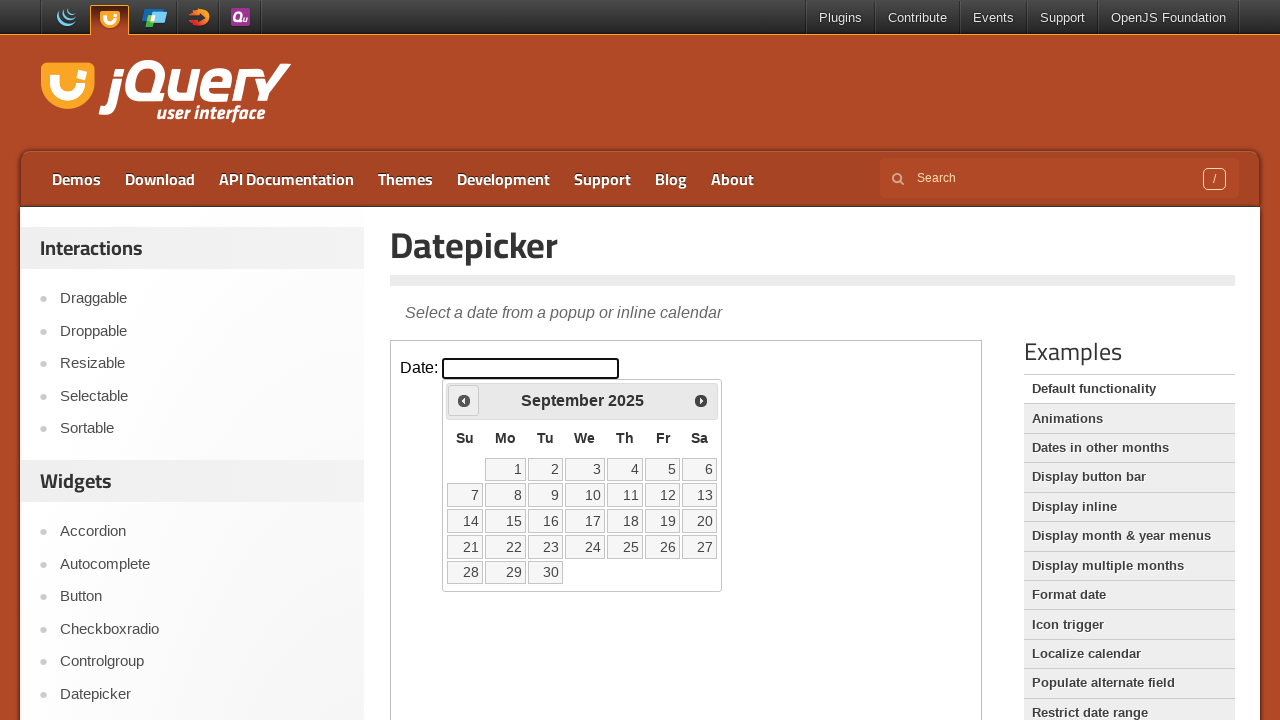

Retrieved current month: September, current year: 2025
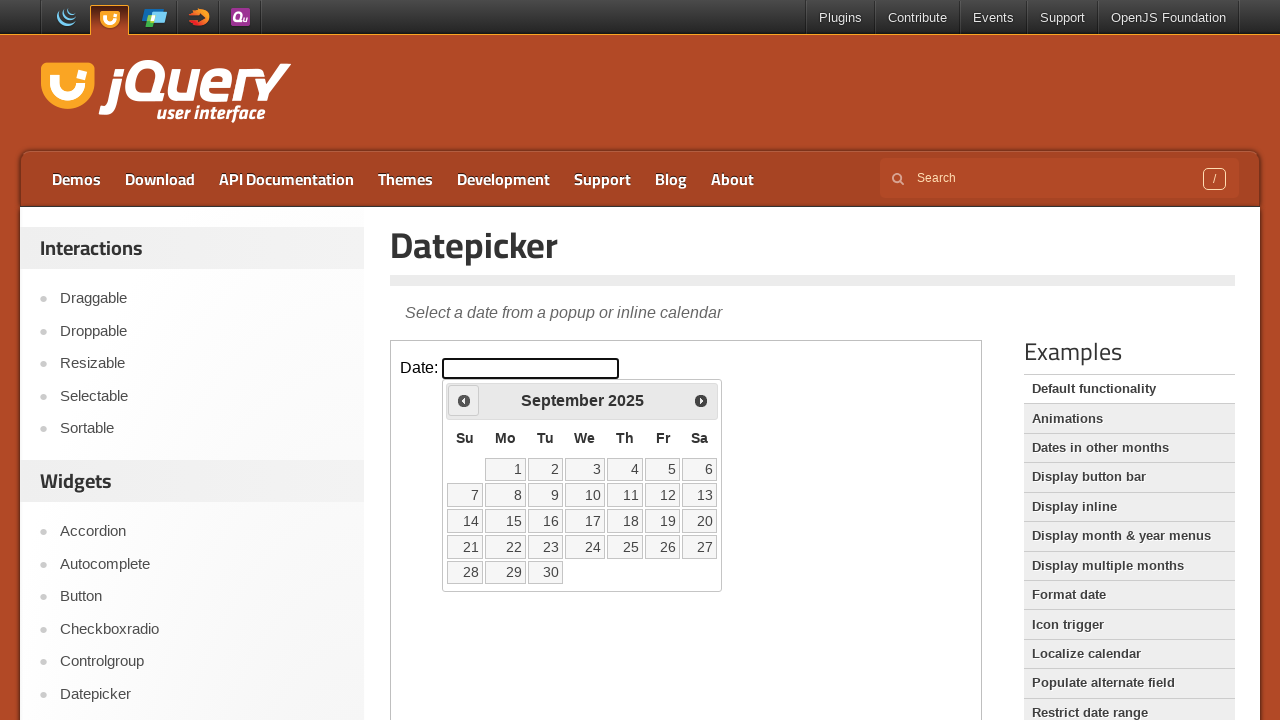

Navigated calendar using Prev button at (464, 400) on iframe >> nth=0 >> internal:control=enter-frame >> //span[contains(text(),'Prev'
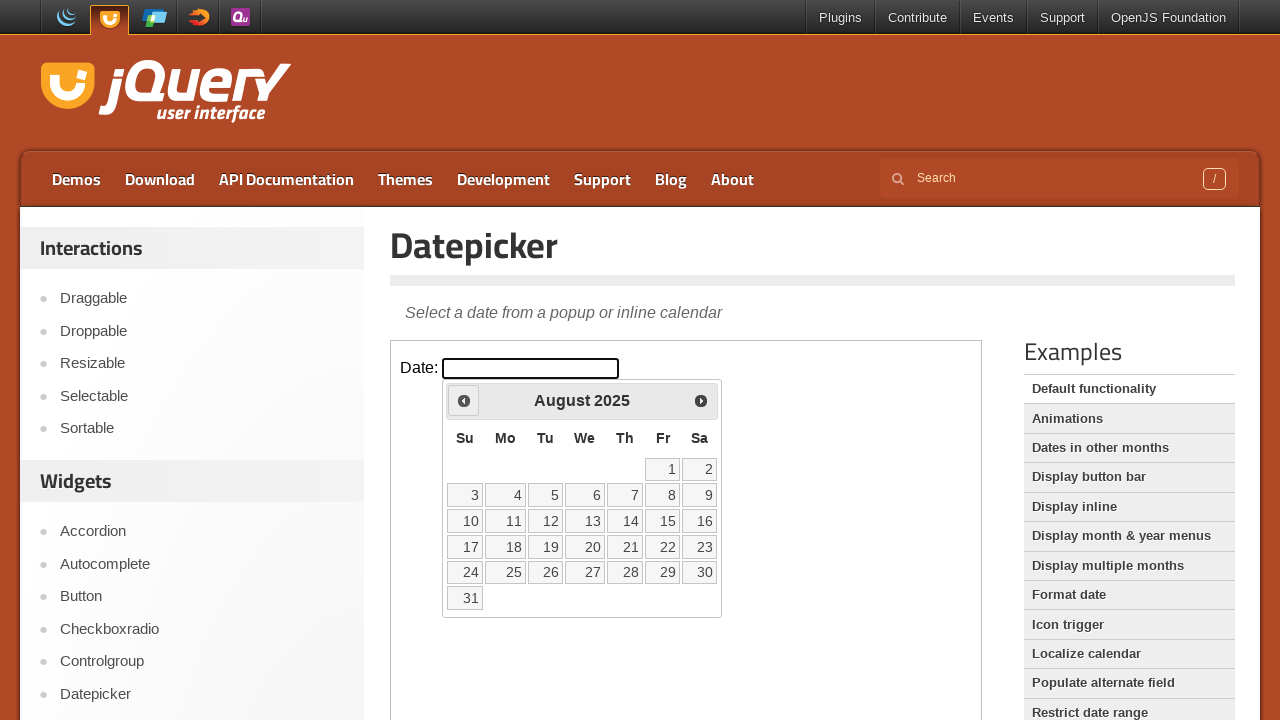

Retrieved current month: August, current year: 2025
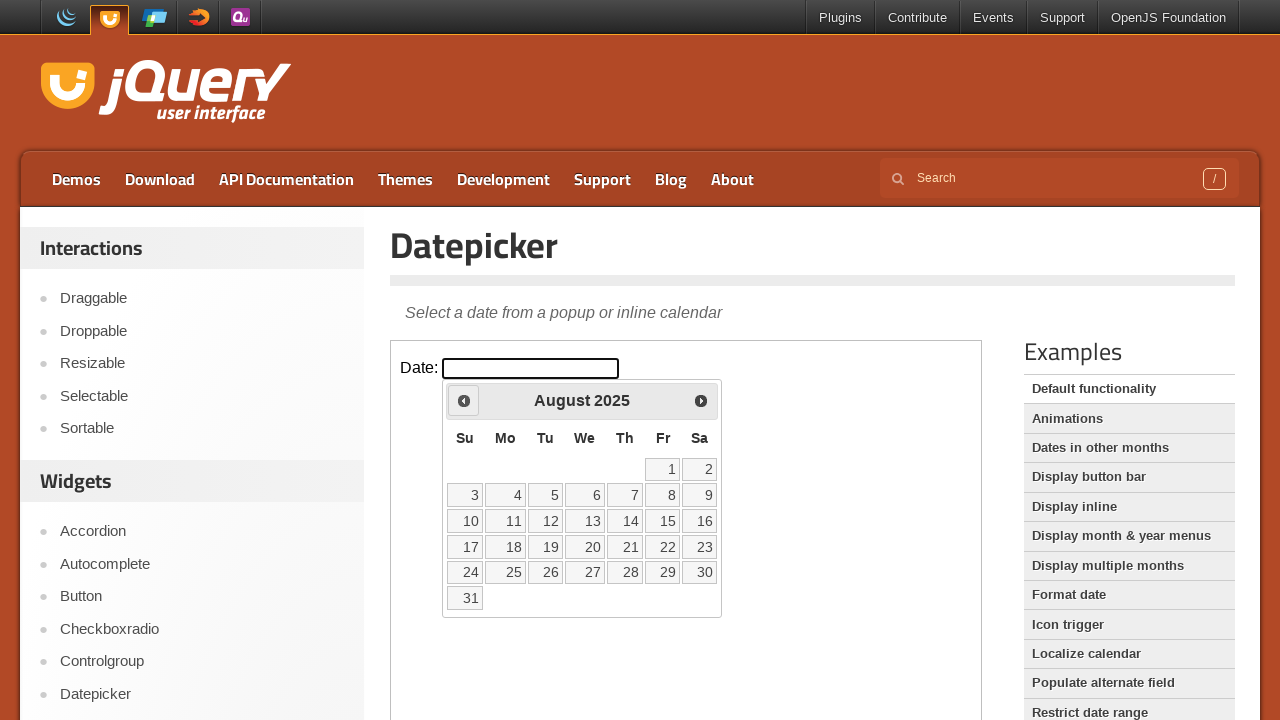

Navigated calendar using Prev button at (464, 400) on iframe >> nth=0 >> internal:control=enter-frame >> //span[contains(text(),'Prev'
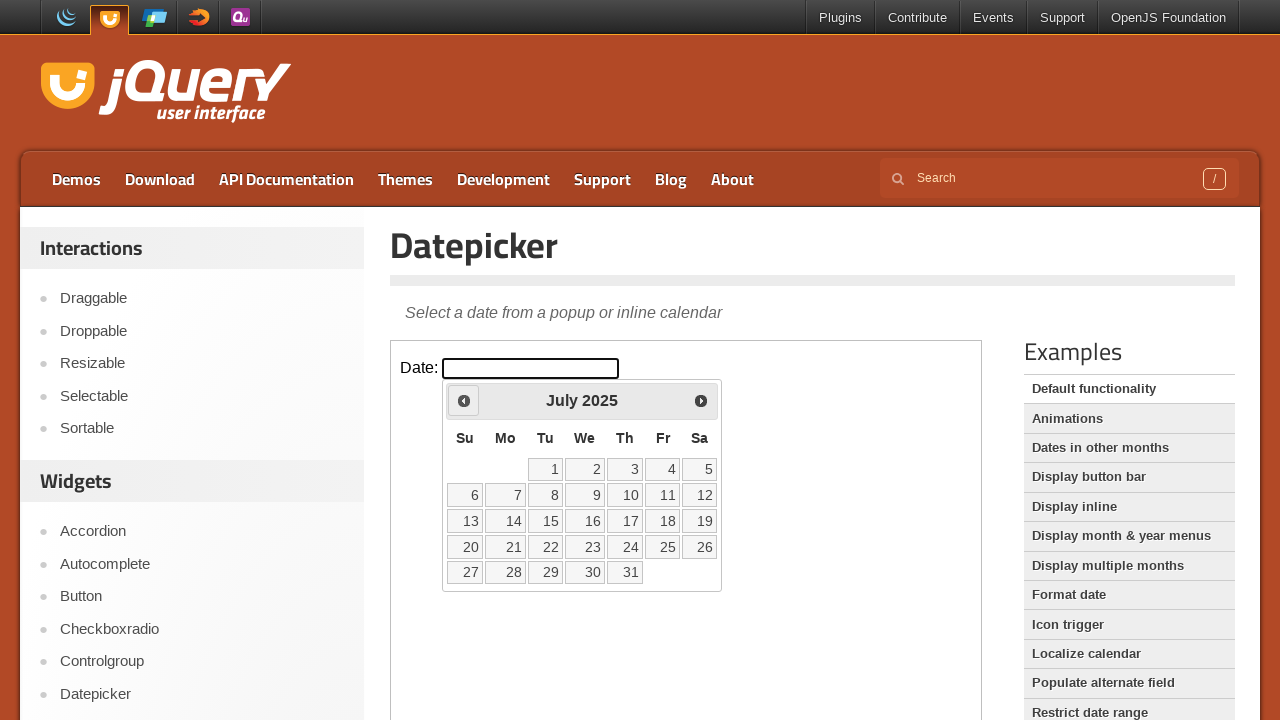

Retrieved current month: July, current year: 2025
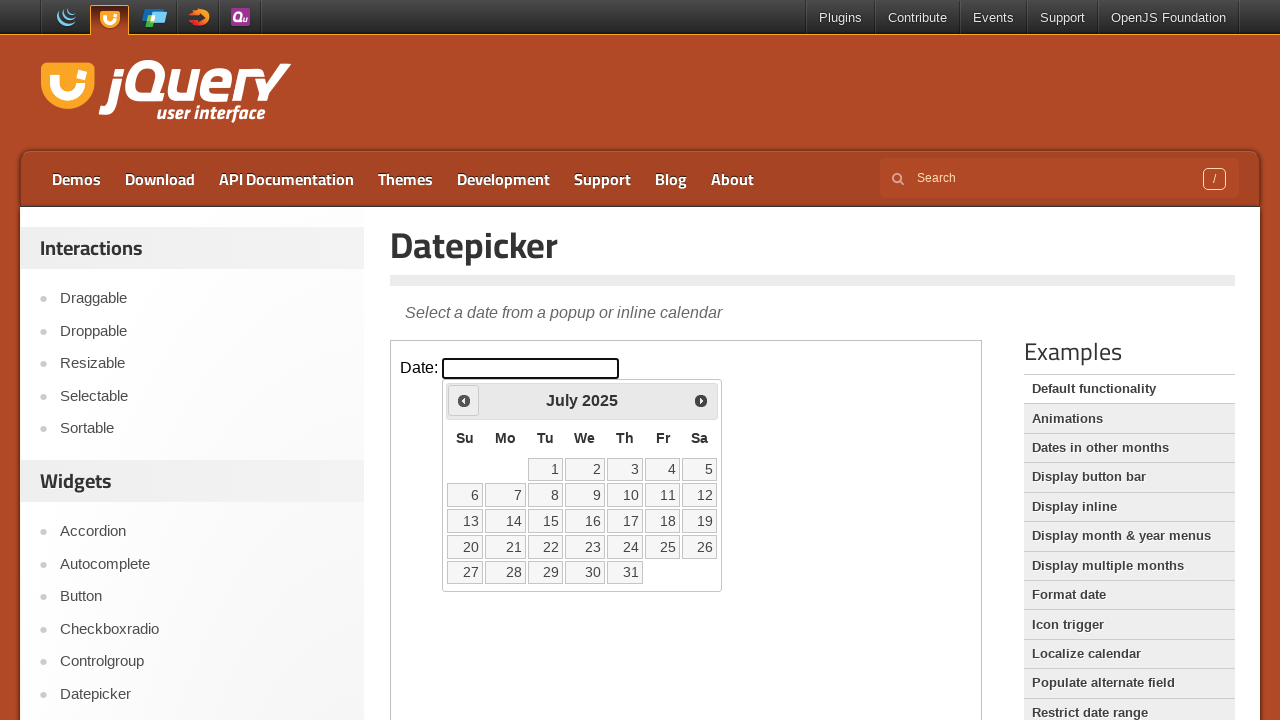

Navigated calendar using Prev button at (464, 400) on iframe >> nth=0 >> internal:control=enter-frame >> //span[contains(text(),'Prev'
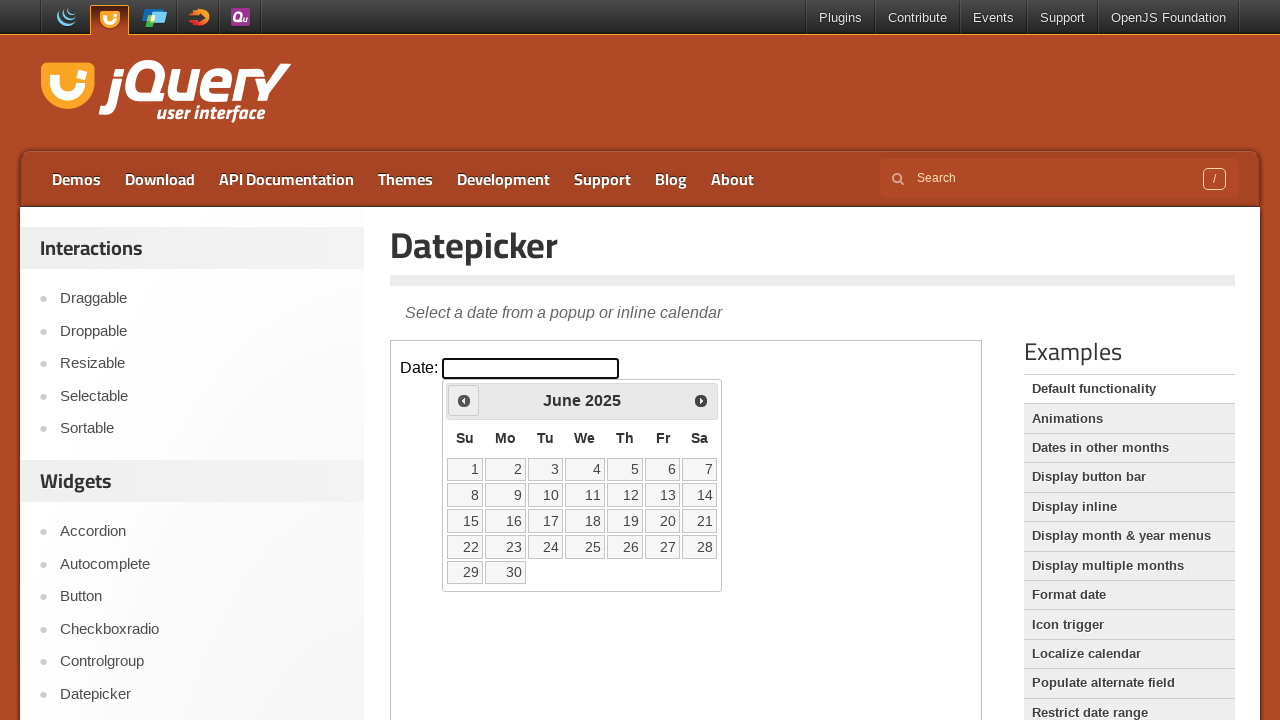

Retrieved current month: June, current year: 2025
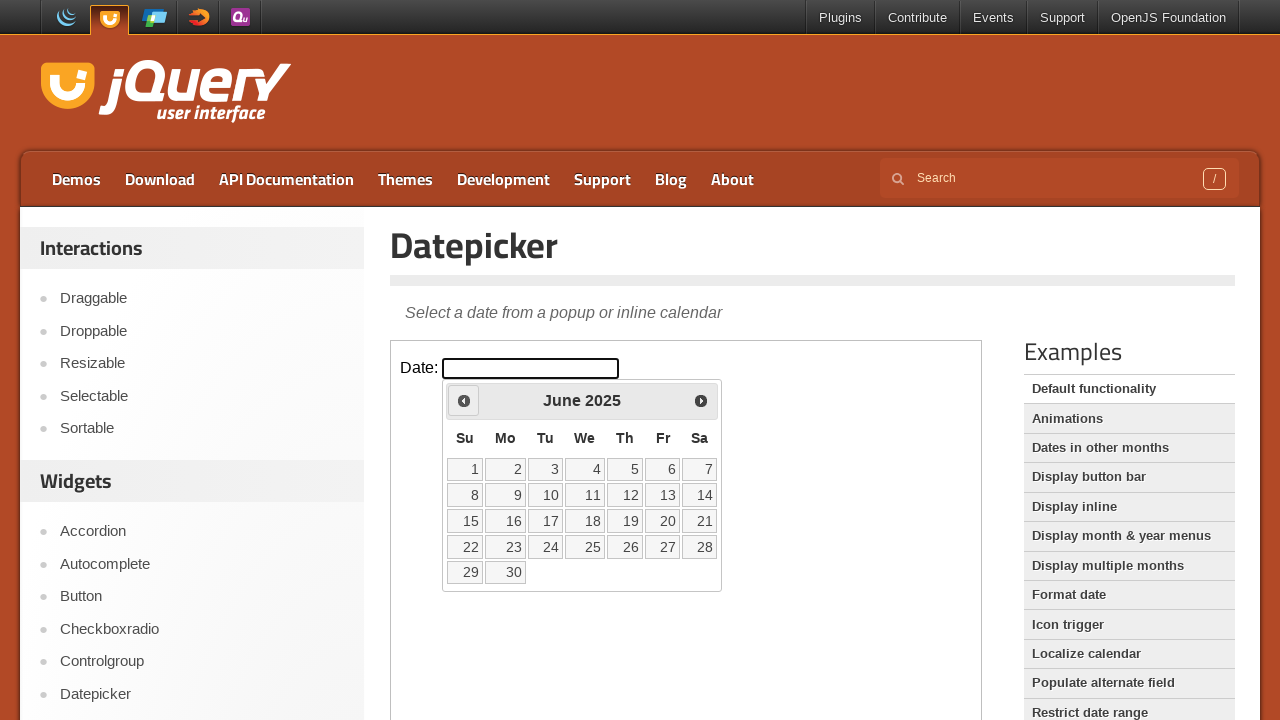

Navigated calendar using Prev button at (464, 400) on iframe >> nth=0 >> internal:control=enter-frame >> //span[contains(text(),'Prev'
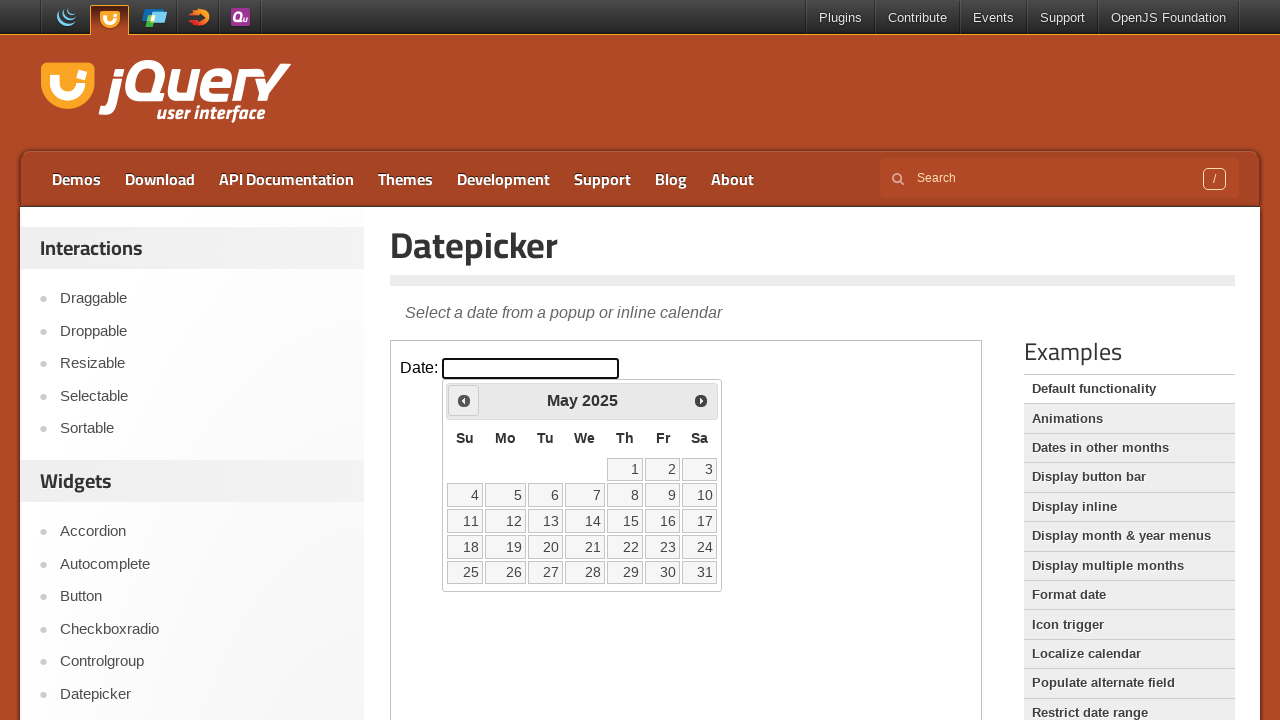

Retrieved current month: May, current year: 2025
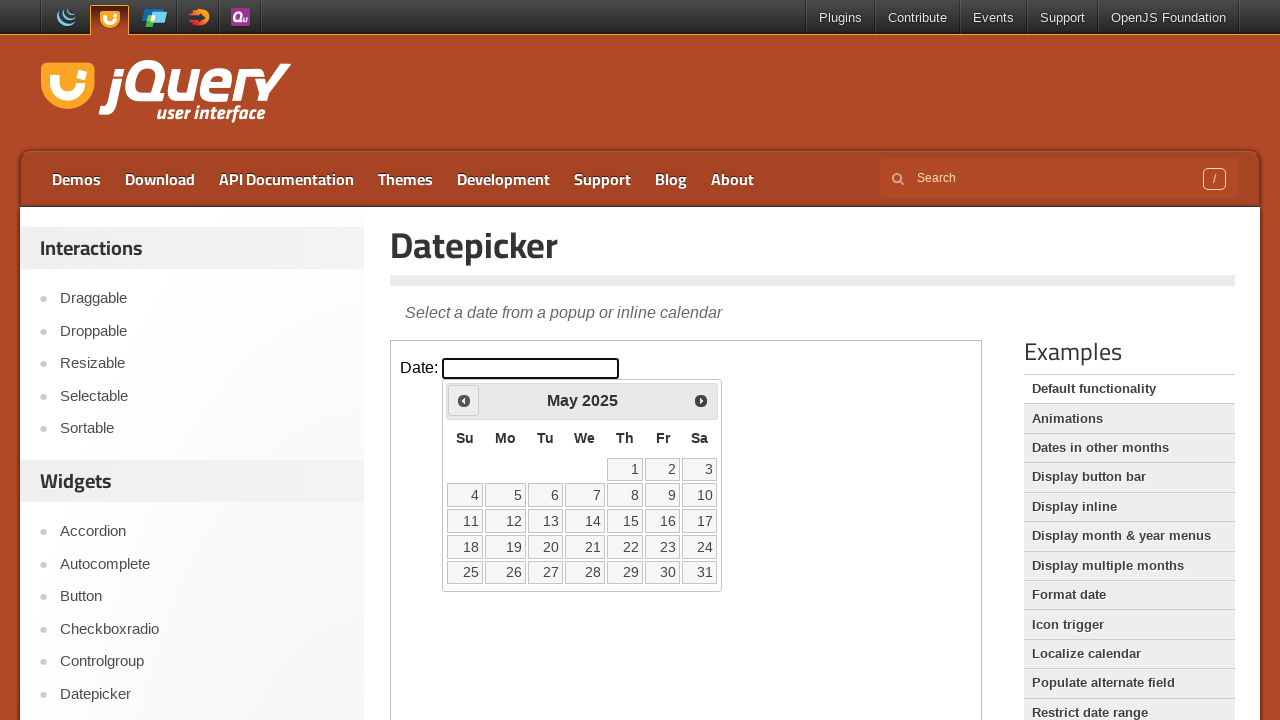

Navigated calendar using Prev button at (464, 400) on iframe >> nth=0 >> internal:control=enter-frame >> //span[contains(text(),'Prev'
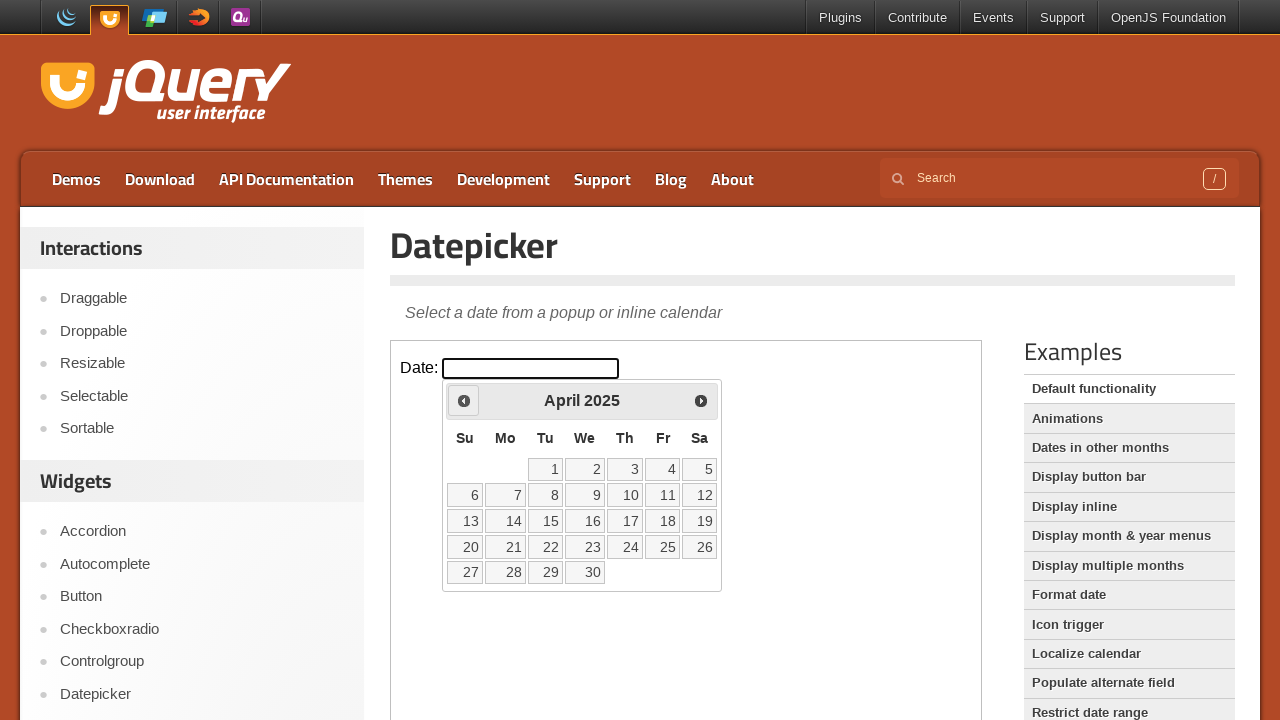

Retrieved current month: April, current year: 2025
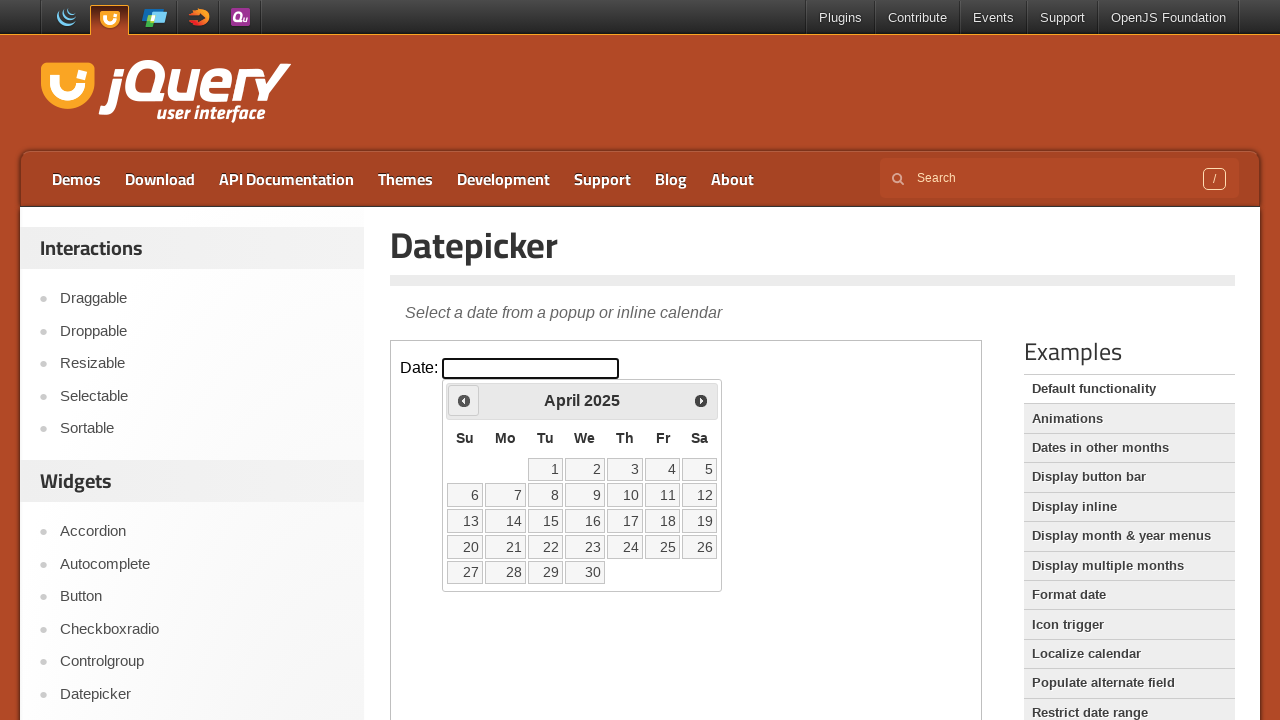

Navigated calendar using Prev button at (464, 400) on iframe >> nth=0 >> internal:control=enter-frame >> //span[contains(text(),'Prev'
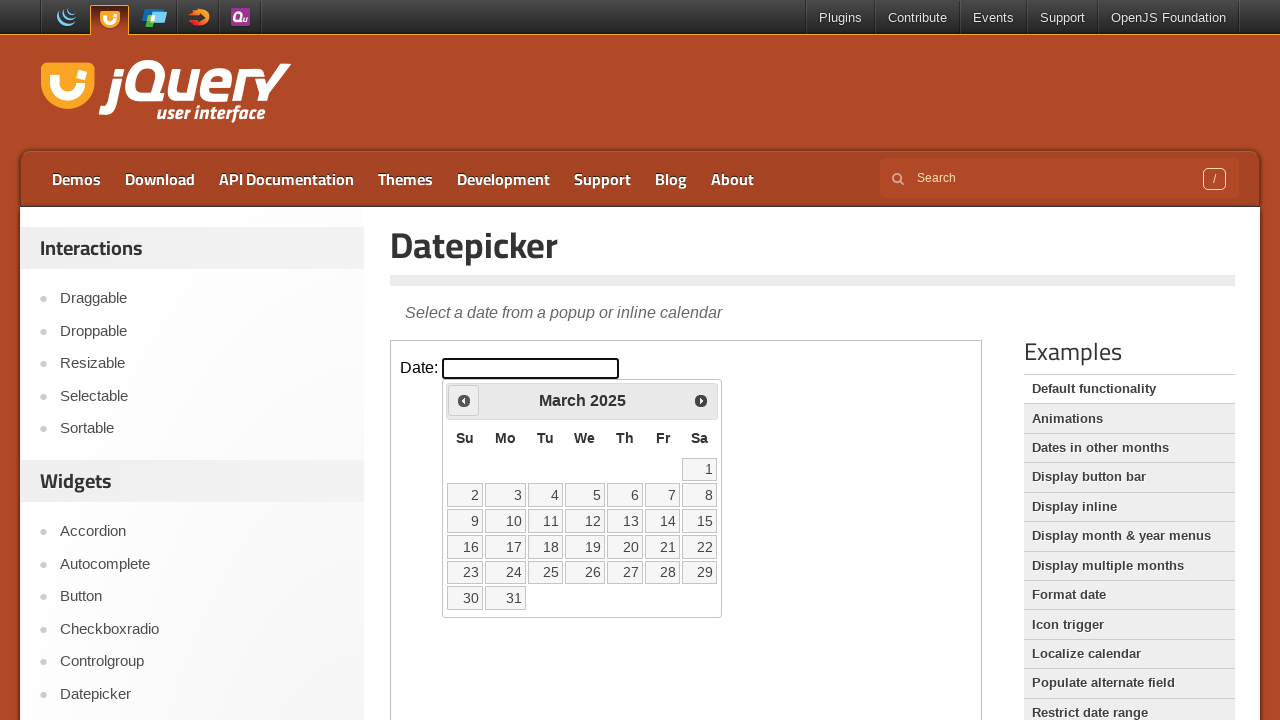

Retrieved current month: March, current year: 2025
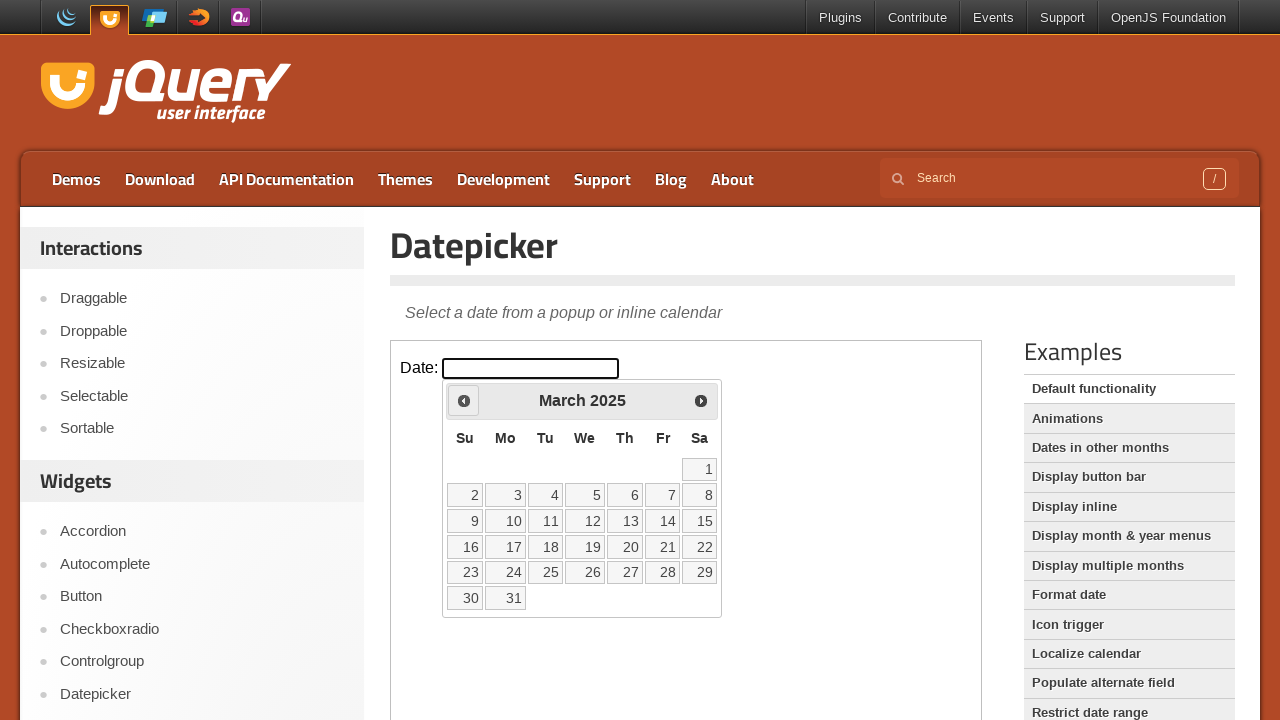

Navigated calendar using Prev button at (464, 400) on iframe >> nth=0 >> internal:control=enter-frame >> //span[contains(text(),'Prev'
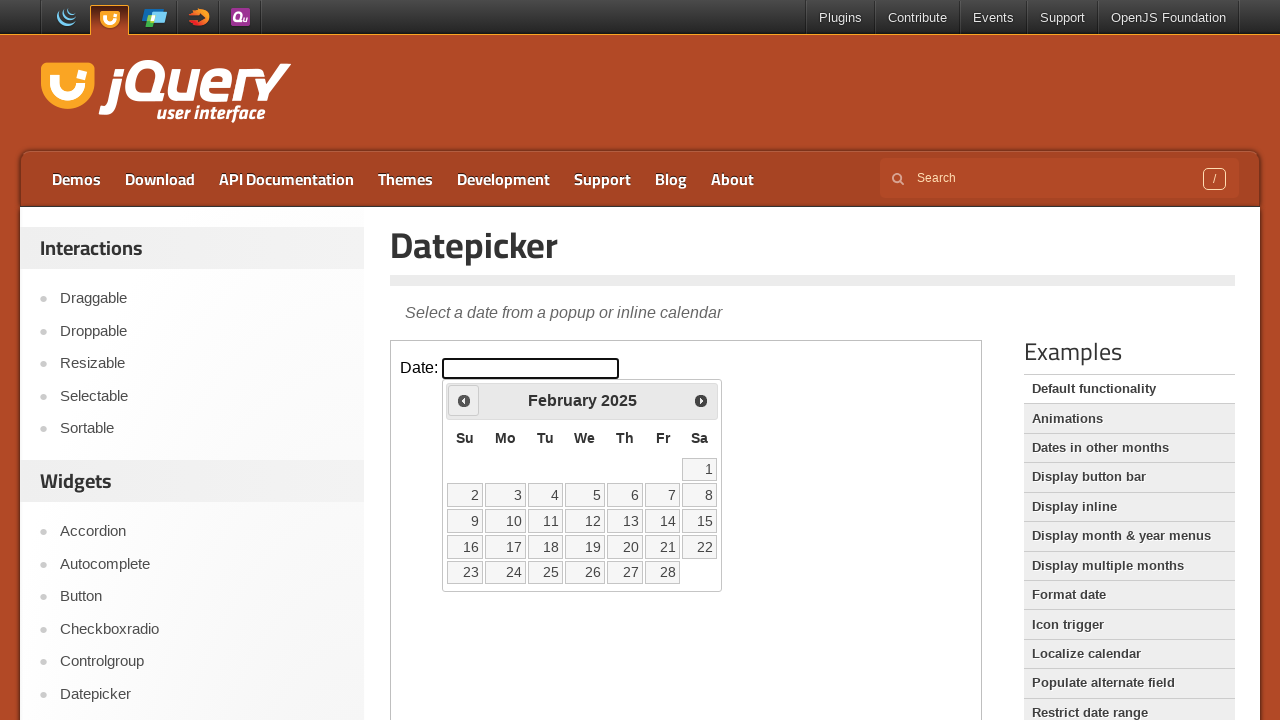

Retrieved current month: February, current year: 2025
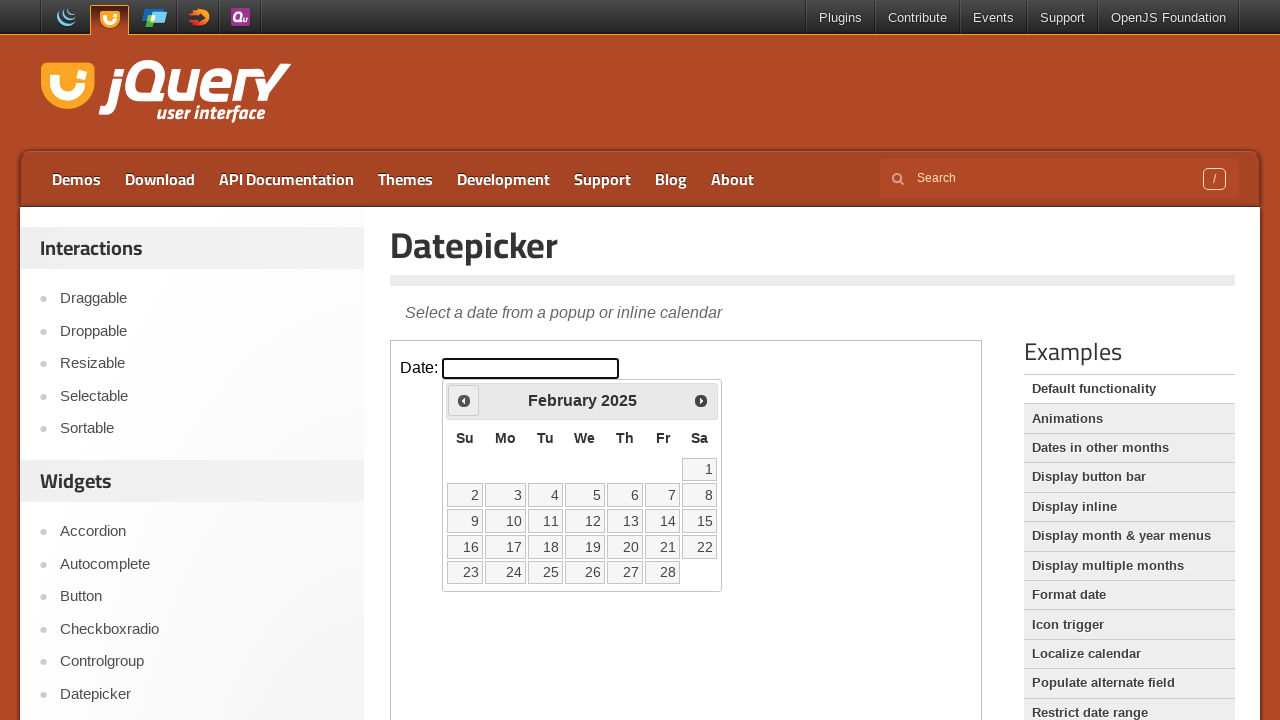

Navigated calendar using Prev button at (464, 400) on iframe >> nth=0 >> internal:control=enter-frame >> //span[contains(text(),'Prev'
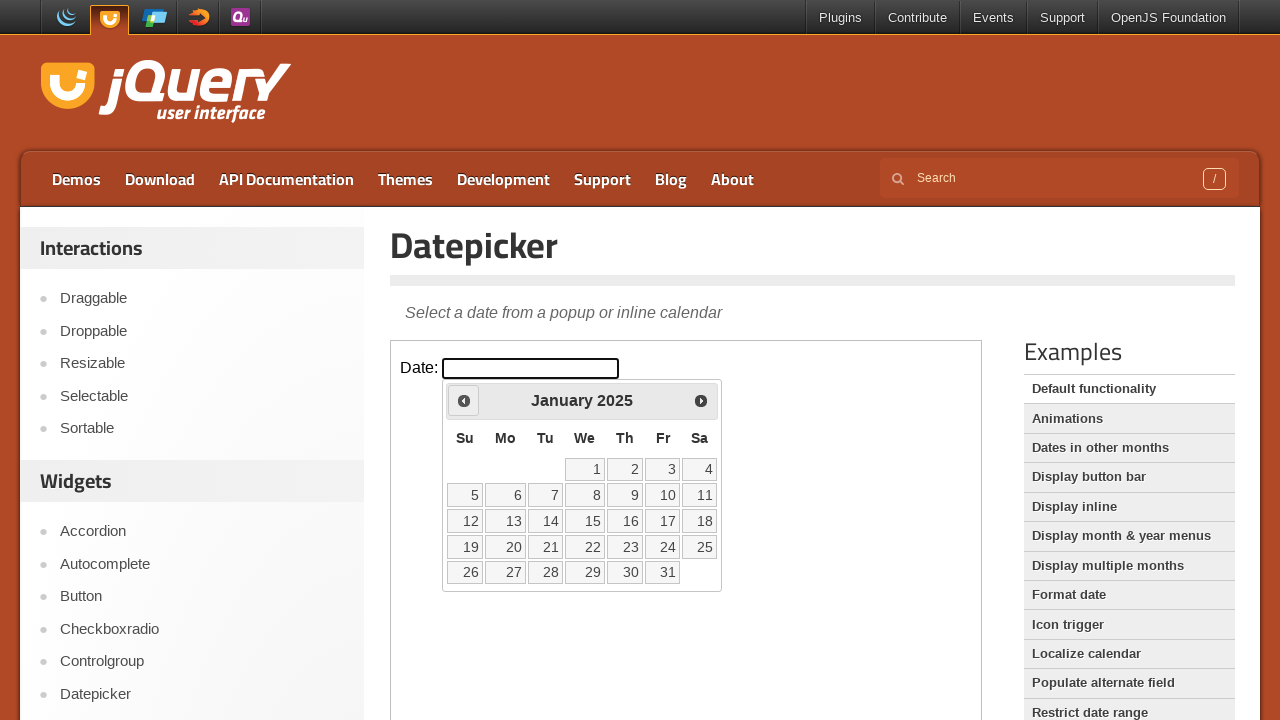

Retrieved current month: January, current year: 2025
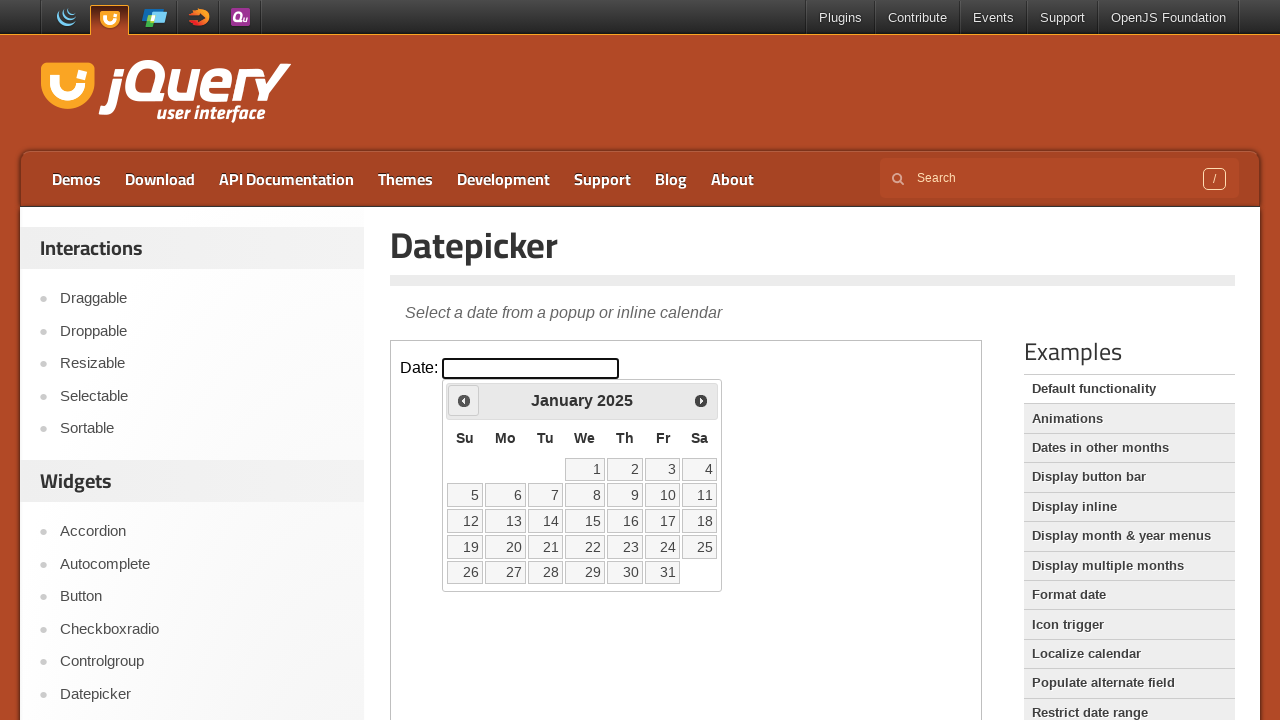

Navigated calendar using Prev button at (464, 400) on iframe >> nth=0 >> internal:control=enter-frame >> //span[contains(text(),'Prev'
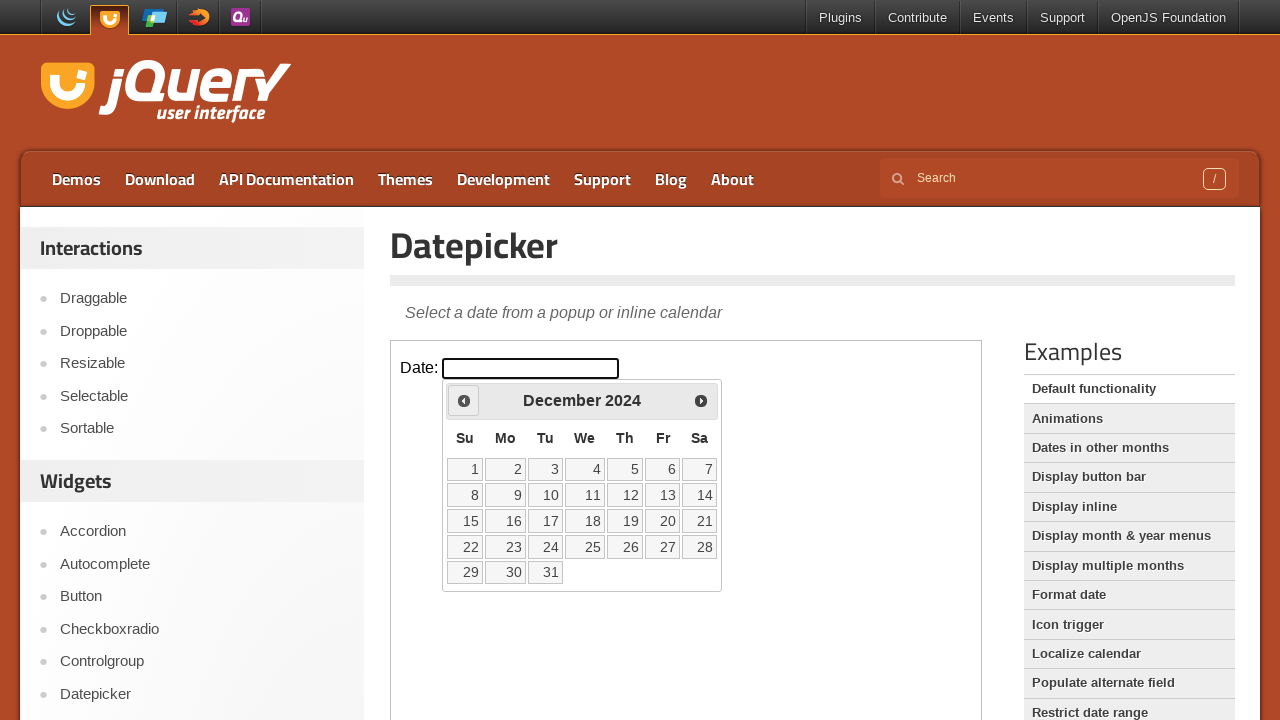

Retrieved current month: December, current year: 2024
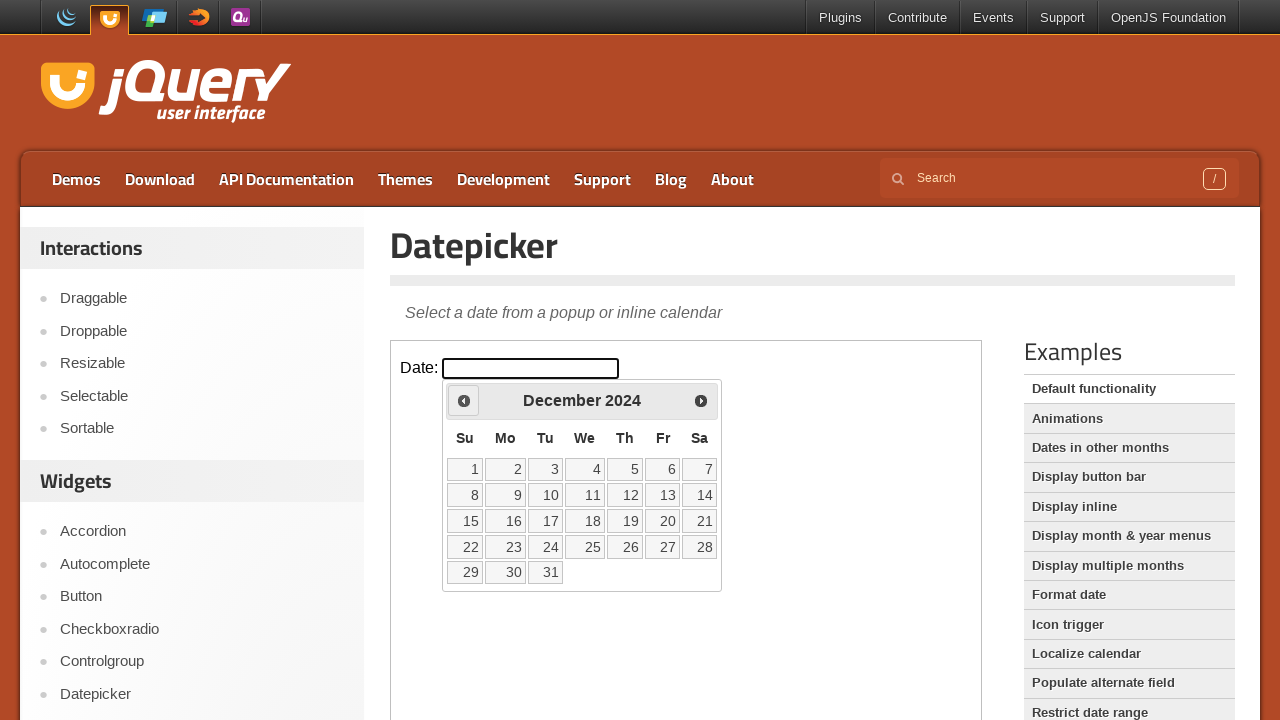

Navigated calendar using Prev button at (464, 400) on iframe >> nth=0 >> internal:control=enter-frame >> //span[contains(text(),'Prev'
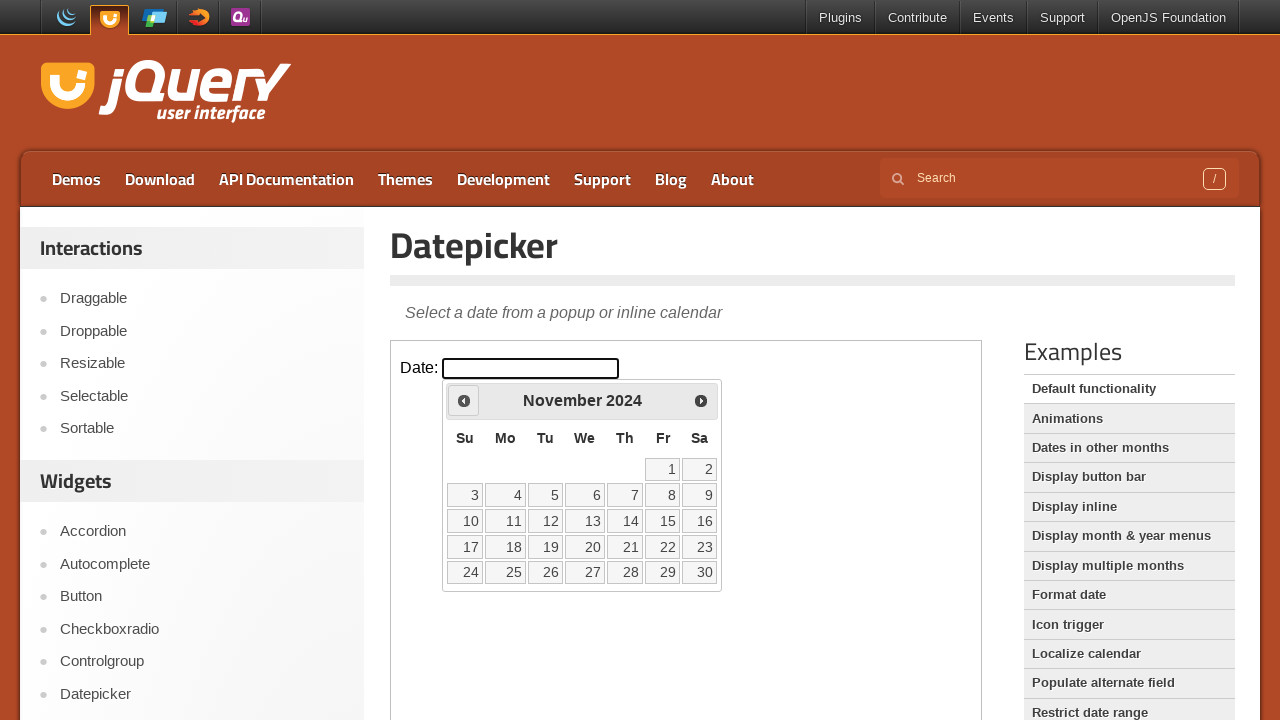

Retrieved current month: November, current year: 2024
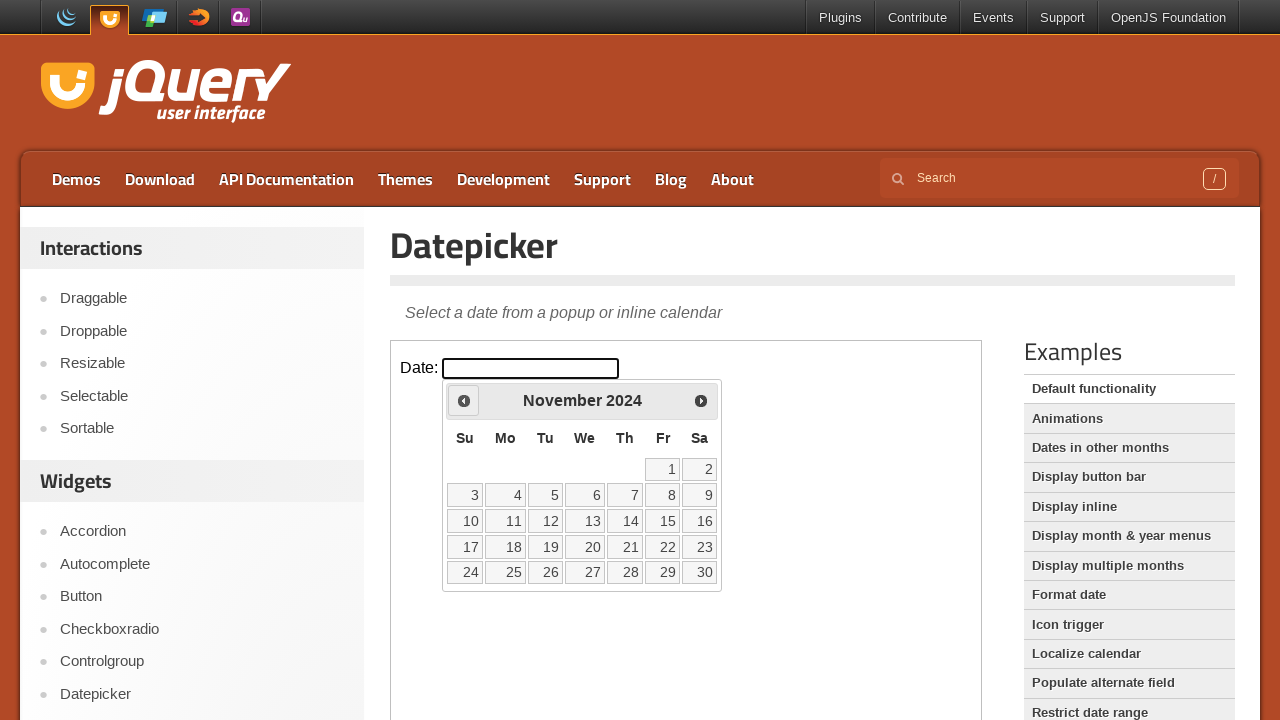

Navigated calendar using Prev button at (464, 400) on iframe >> nth=0 >> internal:control=enter-frame >> //span[contains(text(),'Prev'
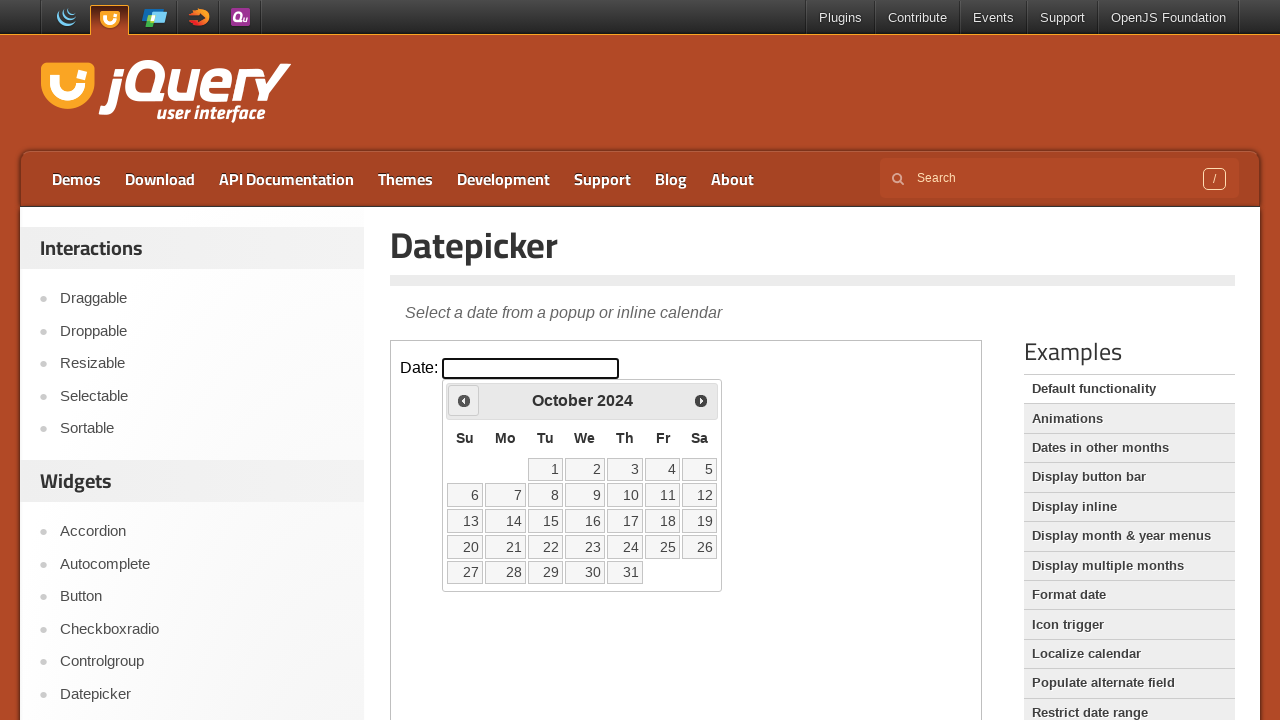

Retrieved current month: October, current year: 2024
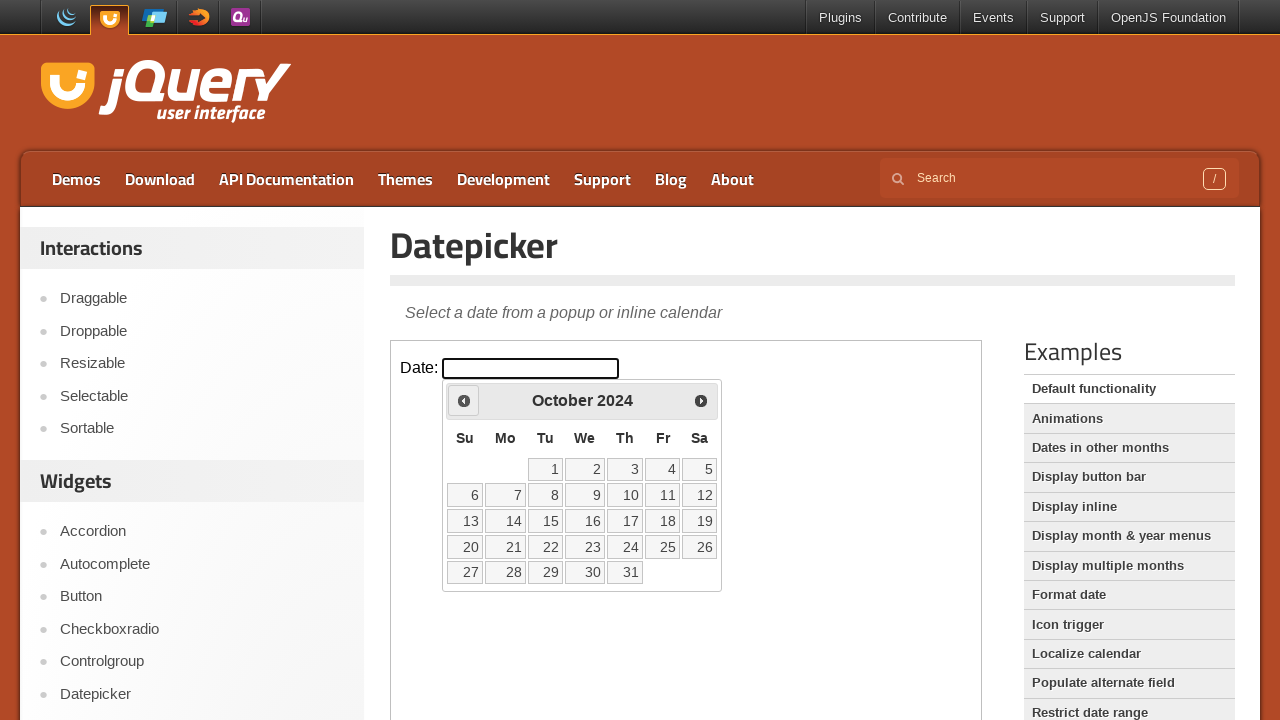

Navigated calendar using Prev button at (464, 400) on iframe >> nth=0 >> internal:control=enter-frame >> //span[contains(text(),'Prev'
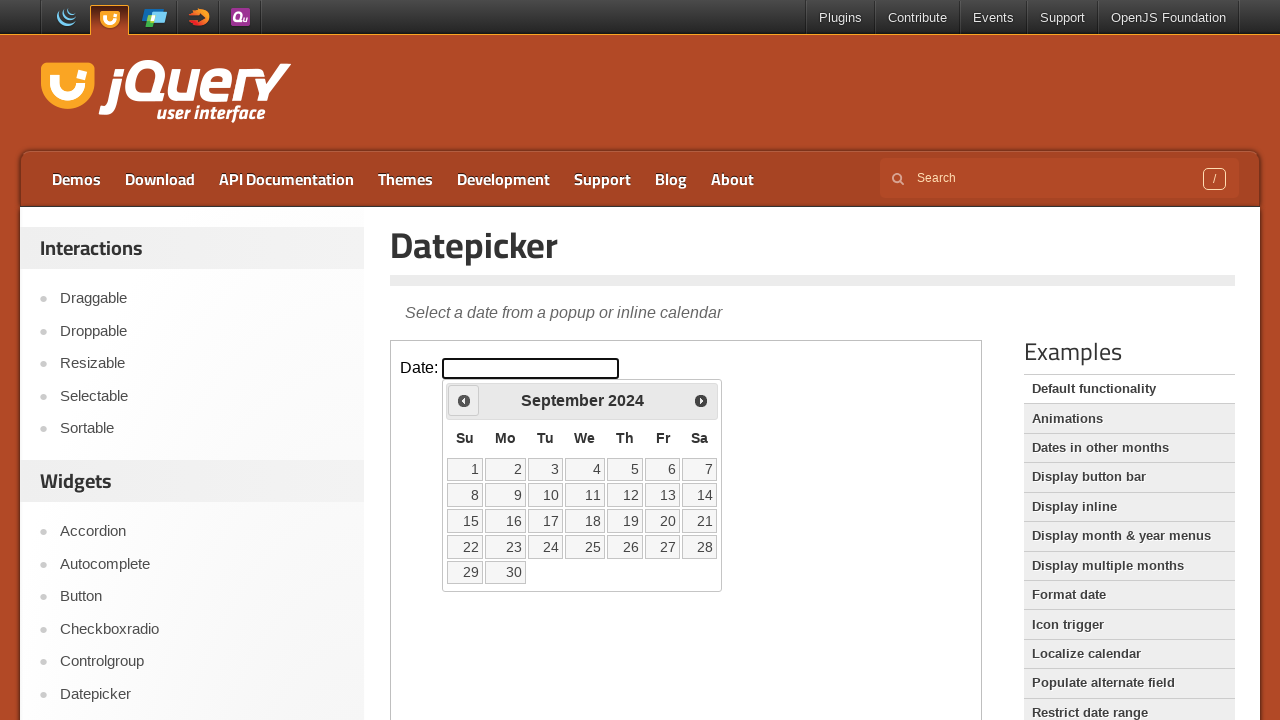

Retrieved current month: September, current year: 2024
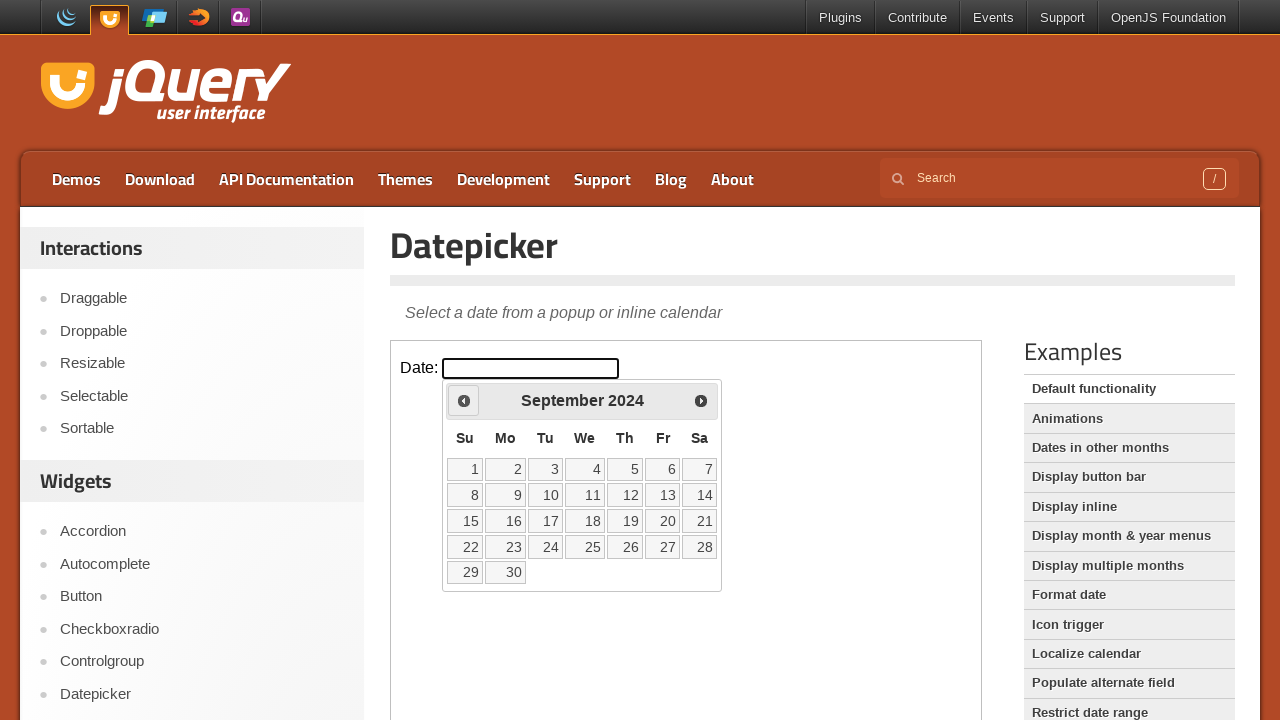

Navigated calendar using Prev button at (464, 400) on iframe >> nth=0 >> internal:control=enter-frame >> //span[contains(text(),'Prev'
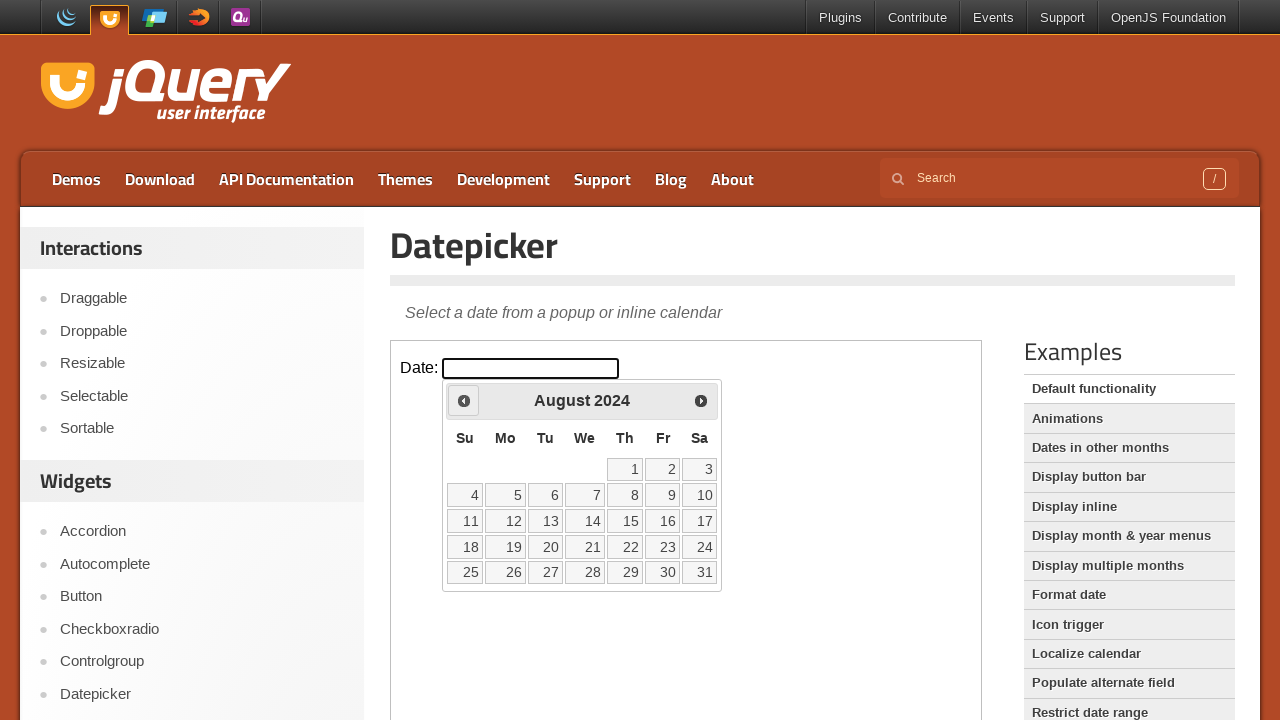

Retrieved current month: August, current year: 2024
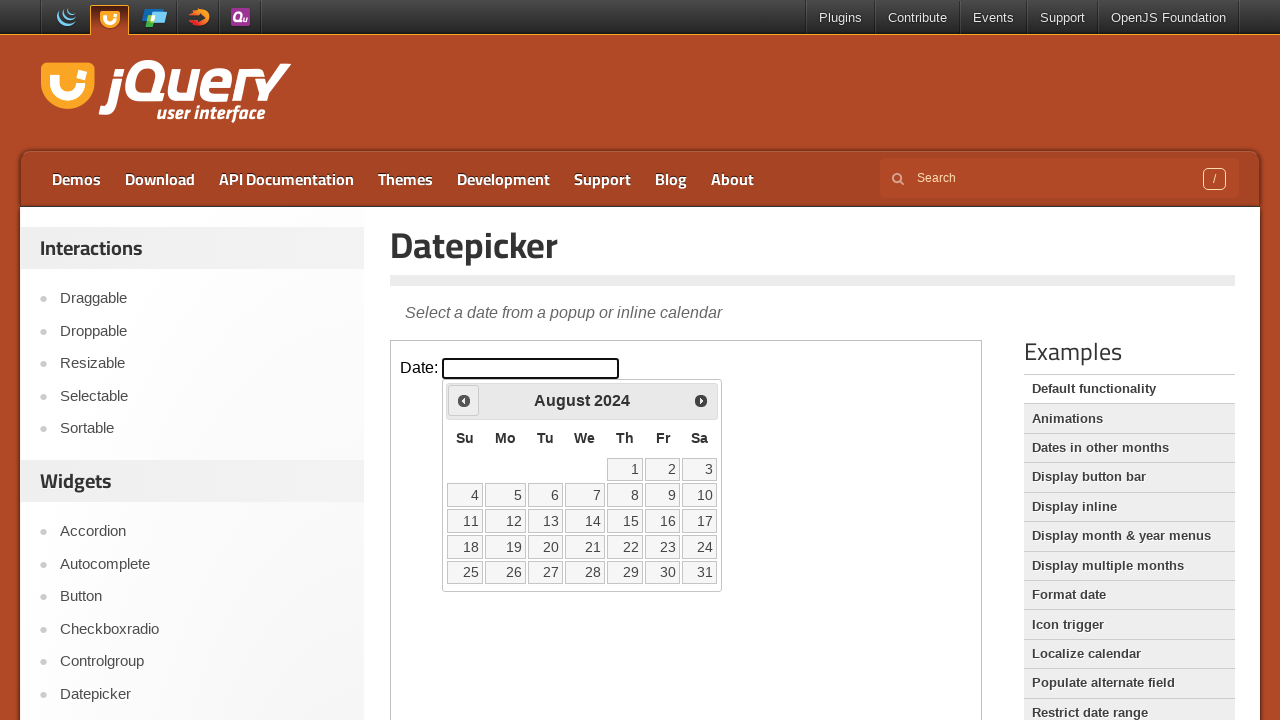

Navigated calendar using Prev button at (464, 400) on iframe >> nth=0 >> internal:control=enter-frame >> //span[contains(text(),'Prev'
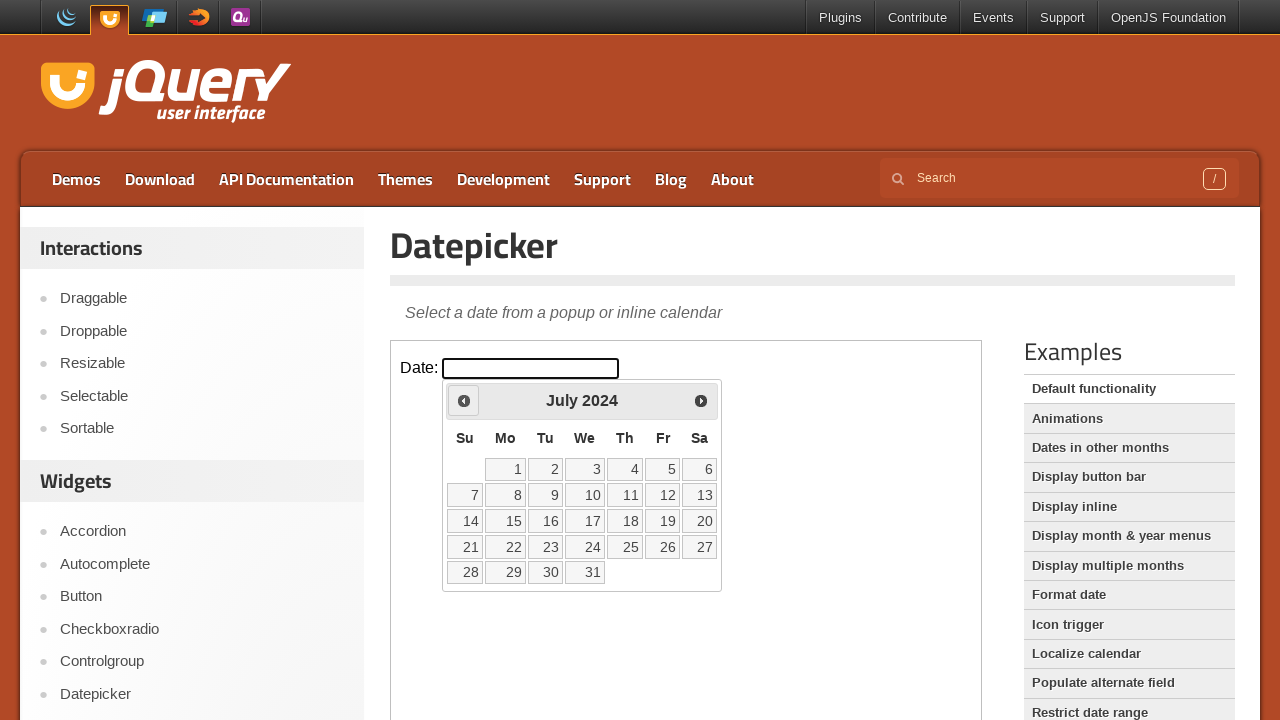

Retrieved current month: July, current year: 2024
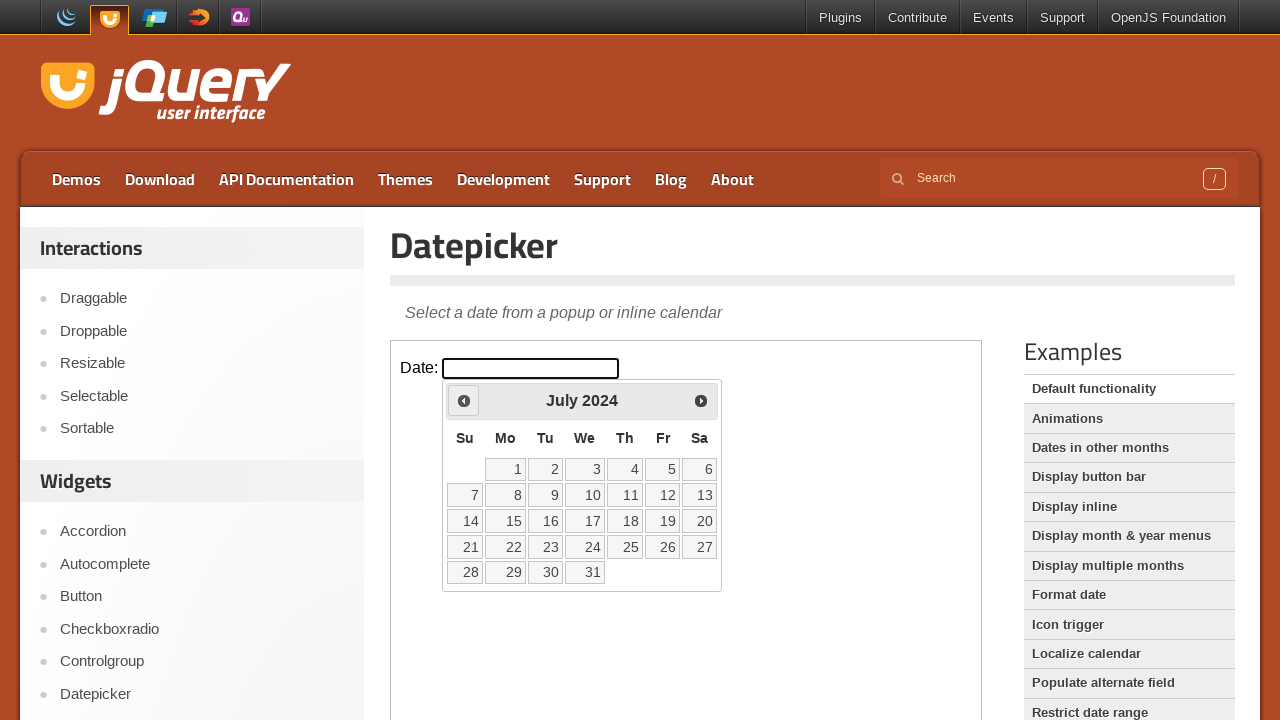

Navigated calendar using Prev button at (464, 400) on iframe >> nth=0 >> internal:control=enter-frame >> //span[contains(text(),'Prev'
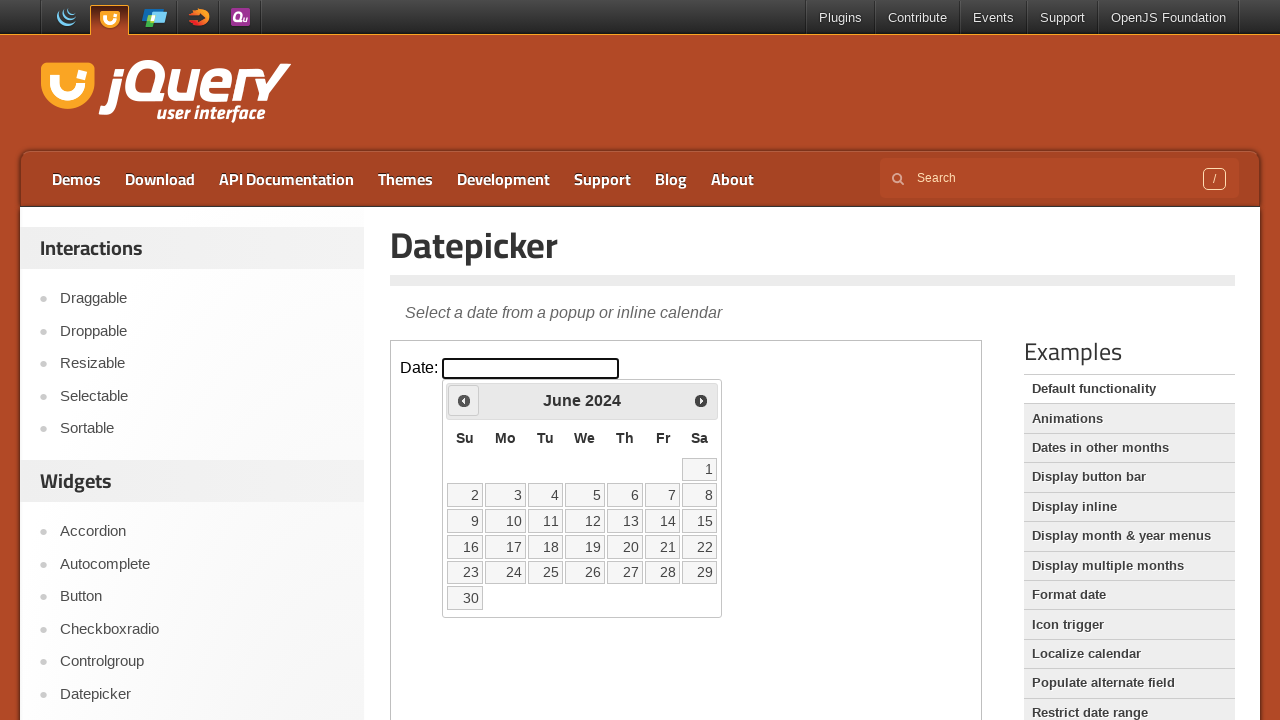

Retrieved current month: June, current year: 2024
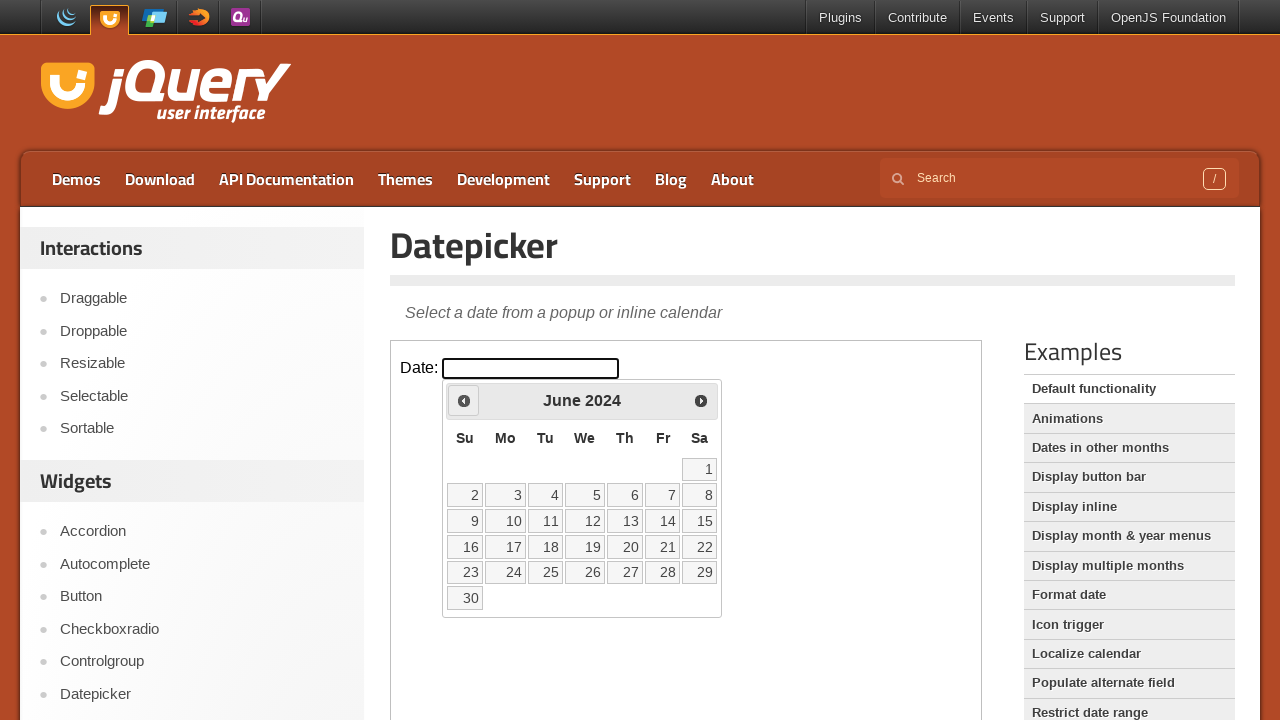

Navigated calendar using Prev button at (464, 400) on iframe >> nth=0 >> internal:control=enter-frame >> //span[contains(text(),'Prev'
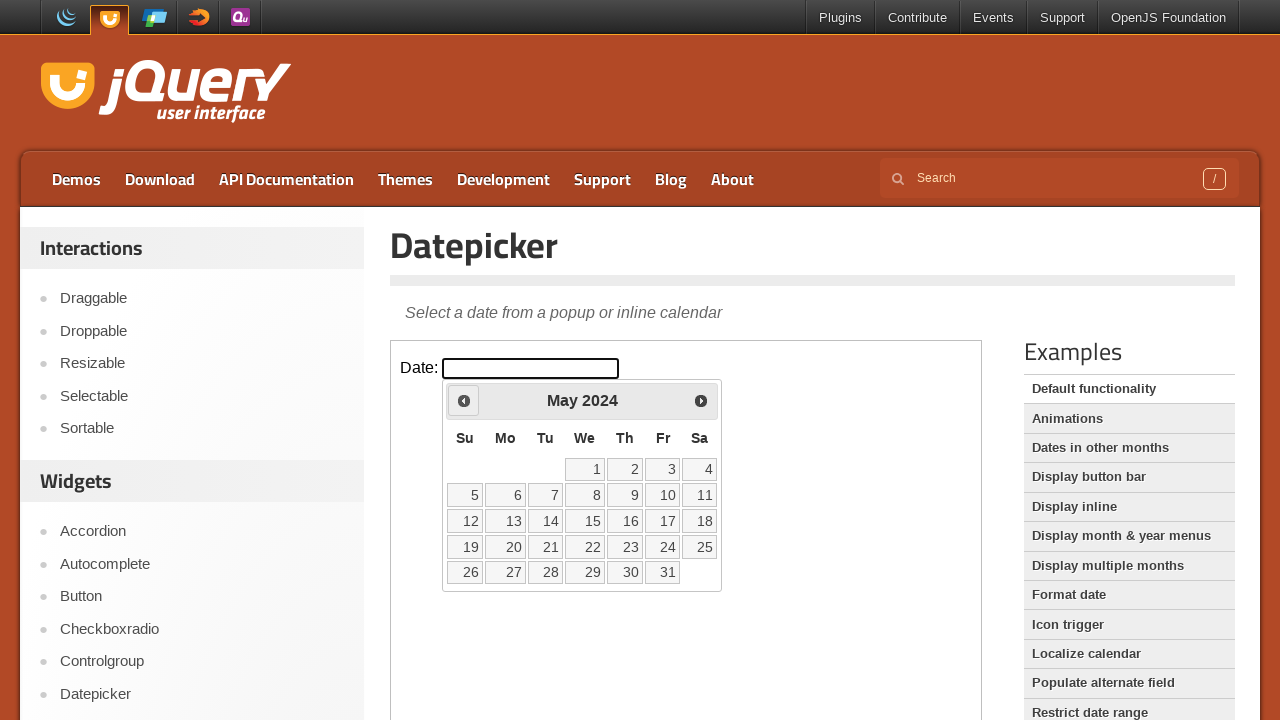

Retrieved current month: May, current year: 2024
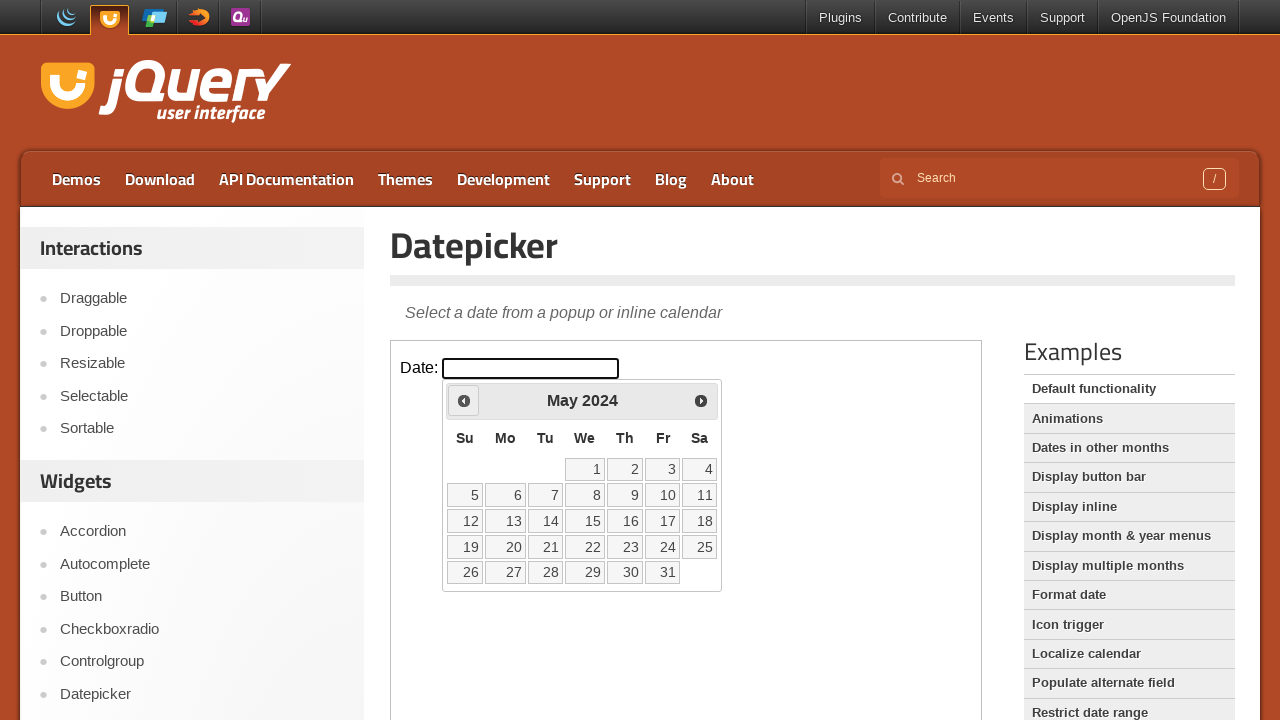

Navigated calendar using Prev button at (464, 400) on iframe >> nth=0 >> internal:control=enter-frame >> //span[contains(text(),'Prev'
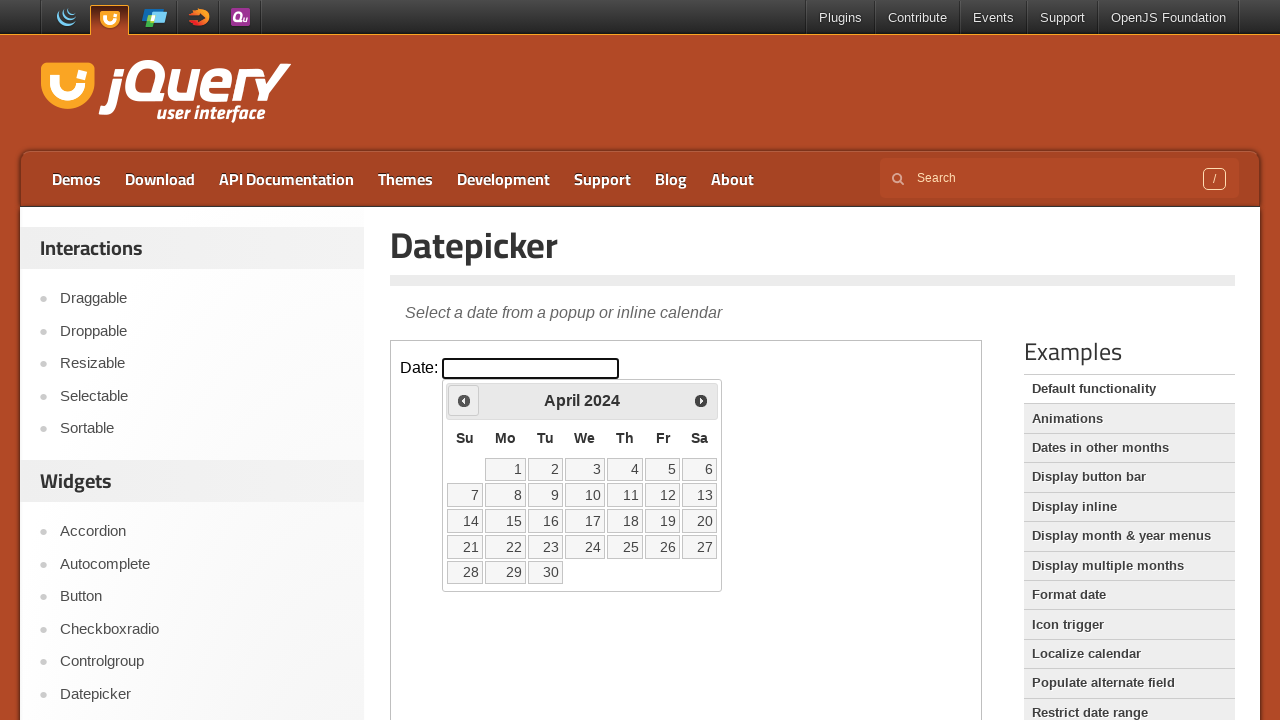

Retrieved current month: April, current year: 2024
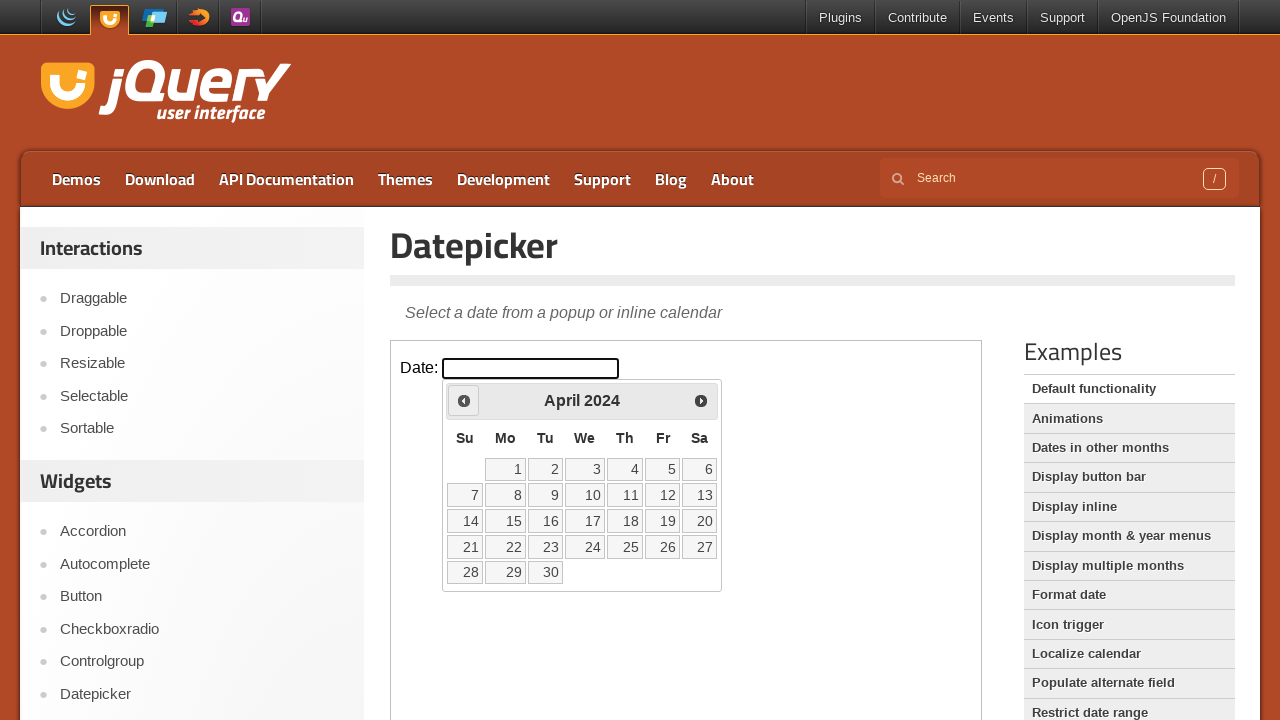

Navigated calendar using Prev button at (464, 400) on iframe >> nth=0 >> internal:control=enter-frame >> //span[contains(text(),'Prev'
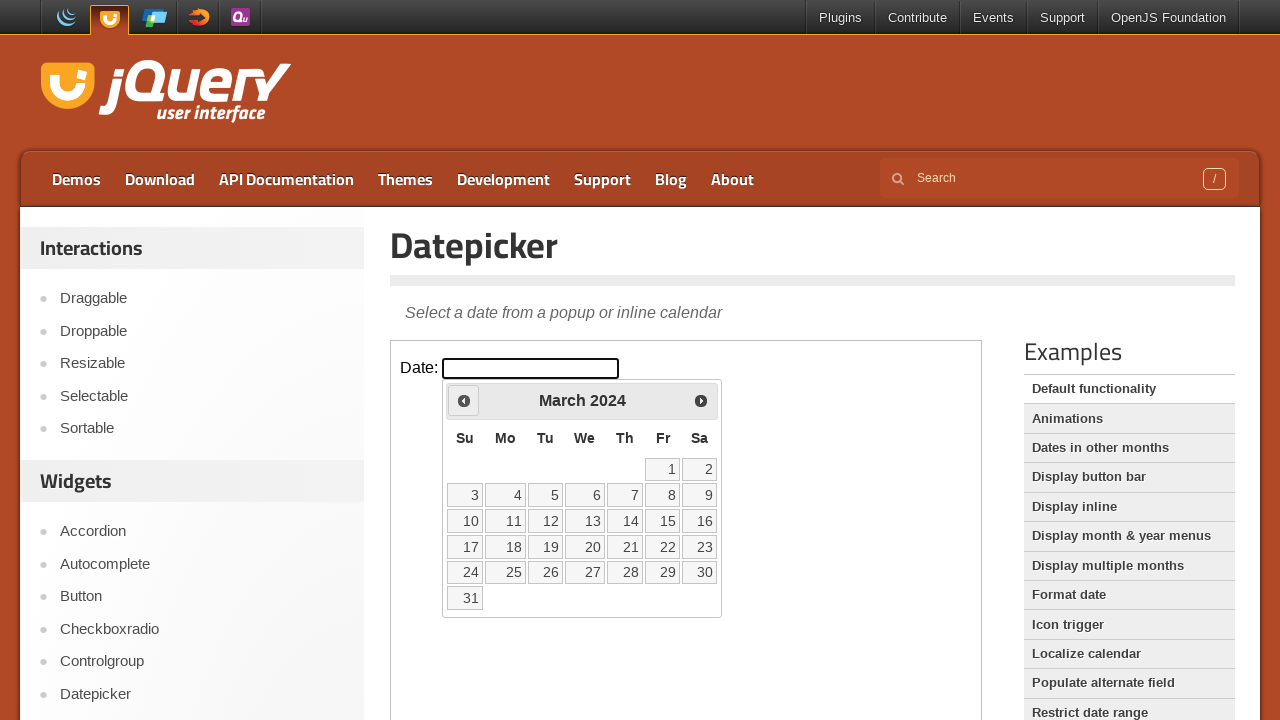

Retrieved current month: March, current year: 2024
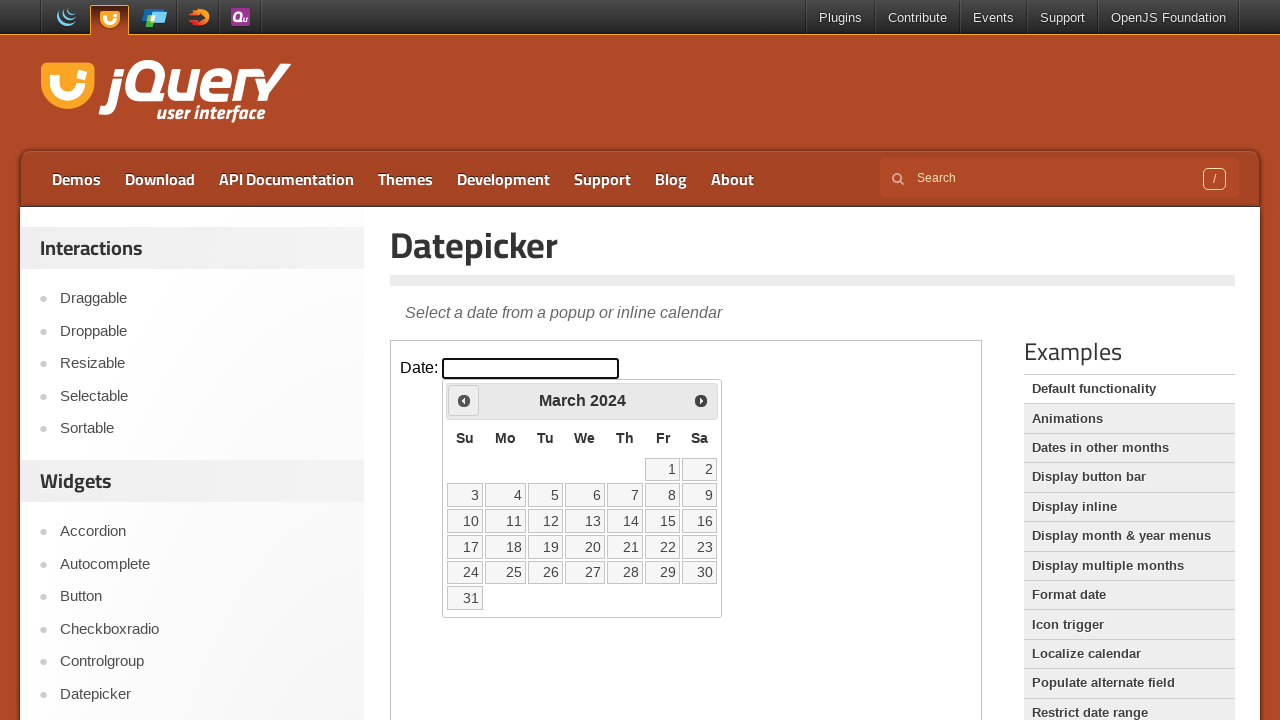

Navigated calendar using Prev button at (464, 400) on iframe >> nth=0 >> internal:control=enter-frame >> //span[contains(text(),'Prev'
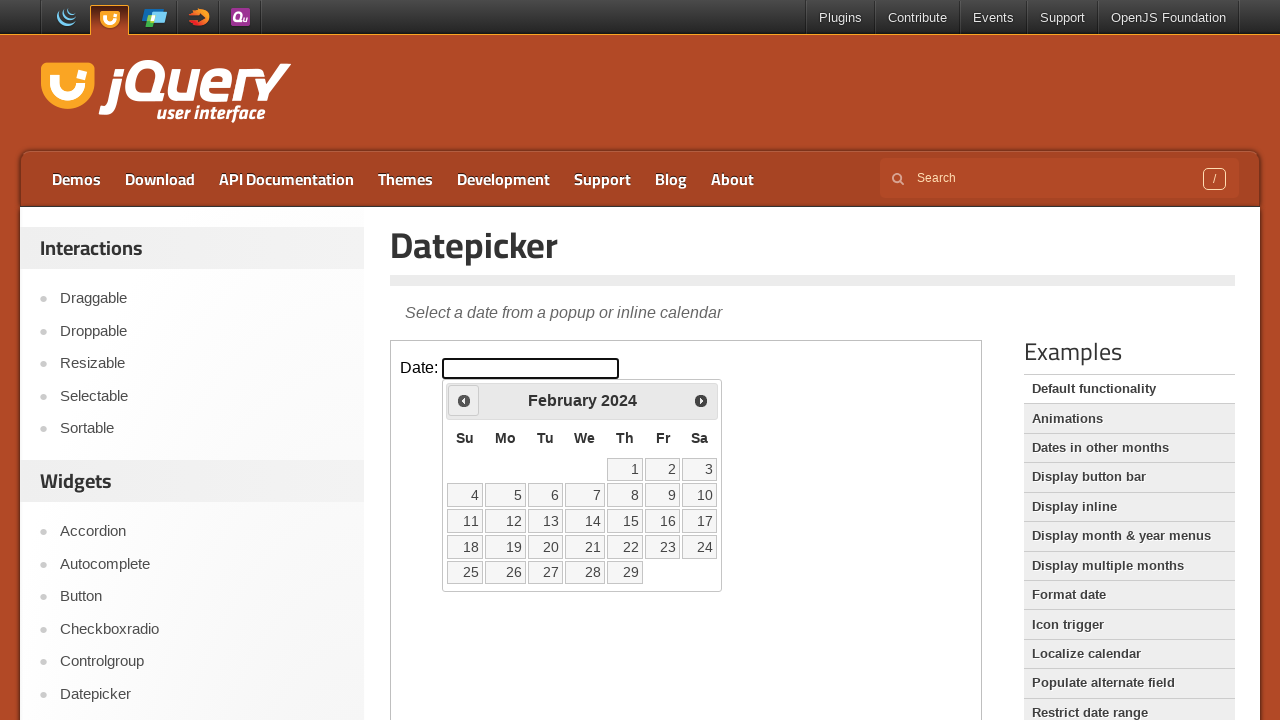

Retrieved current month: February, current year: 2024
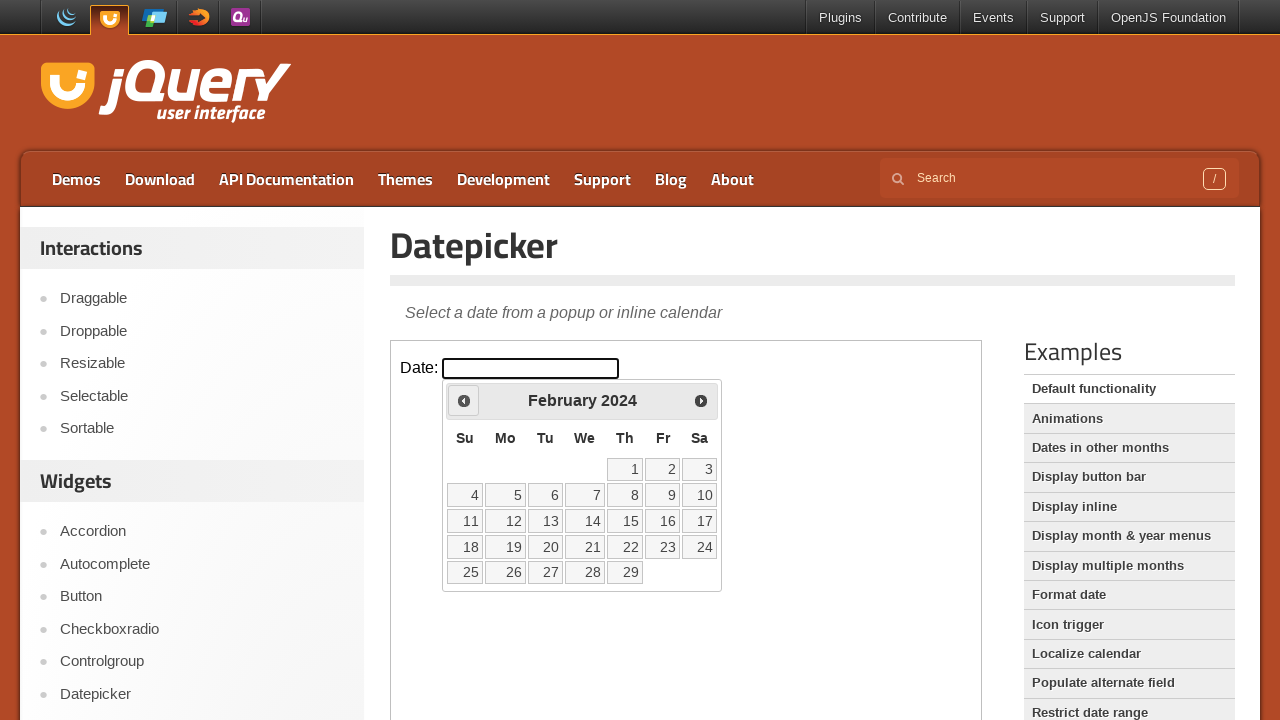

Navigated calendar using Prev button at (464, 400) on iframe >> nth=0 >> internal:control=enter-frame >> //span[contains(text(),'Prev'
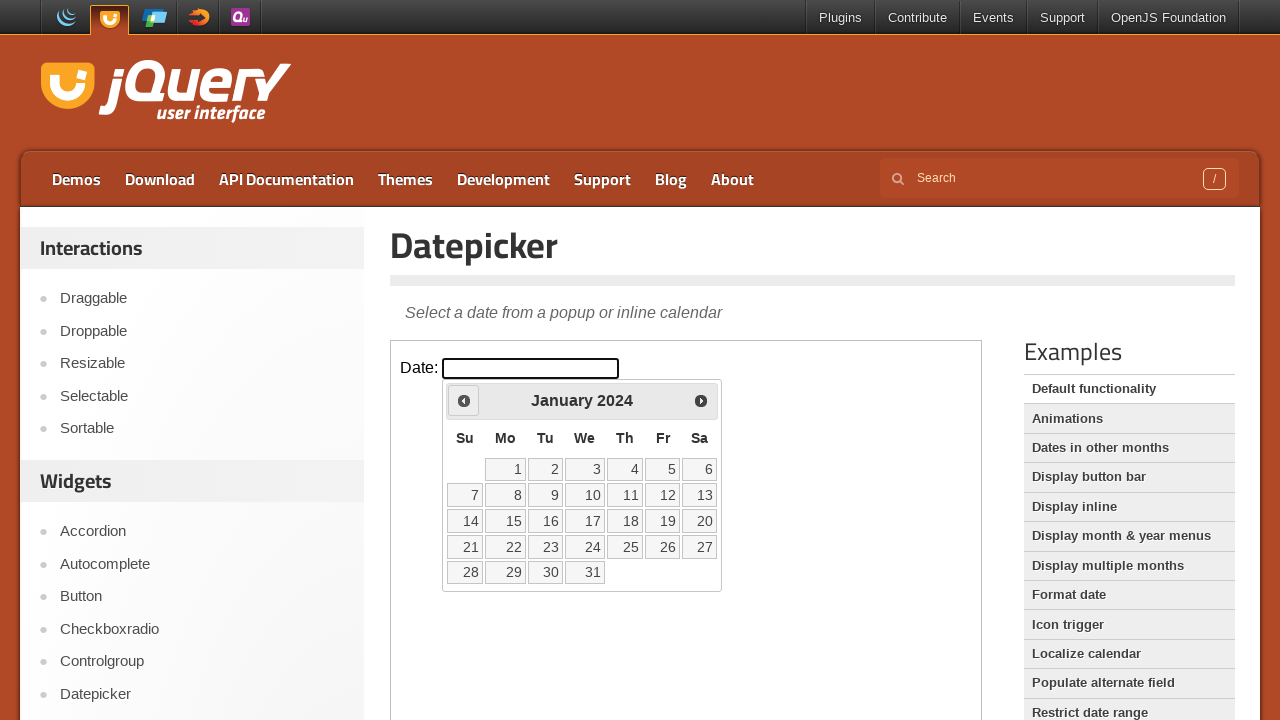

Retrieved current month: January, current year: 2024
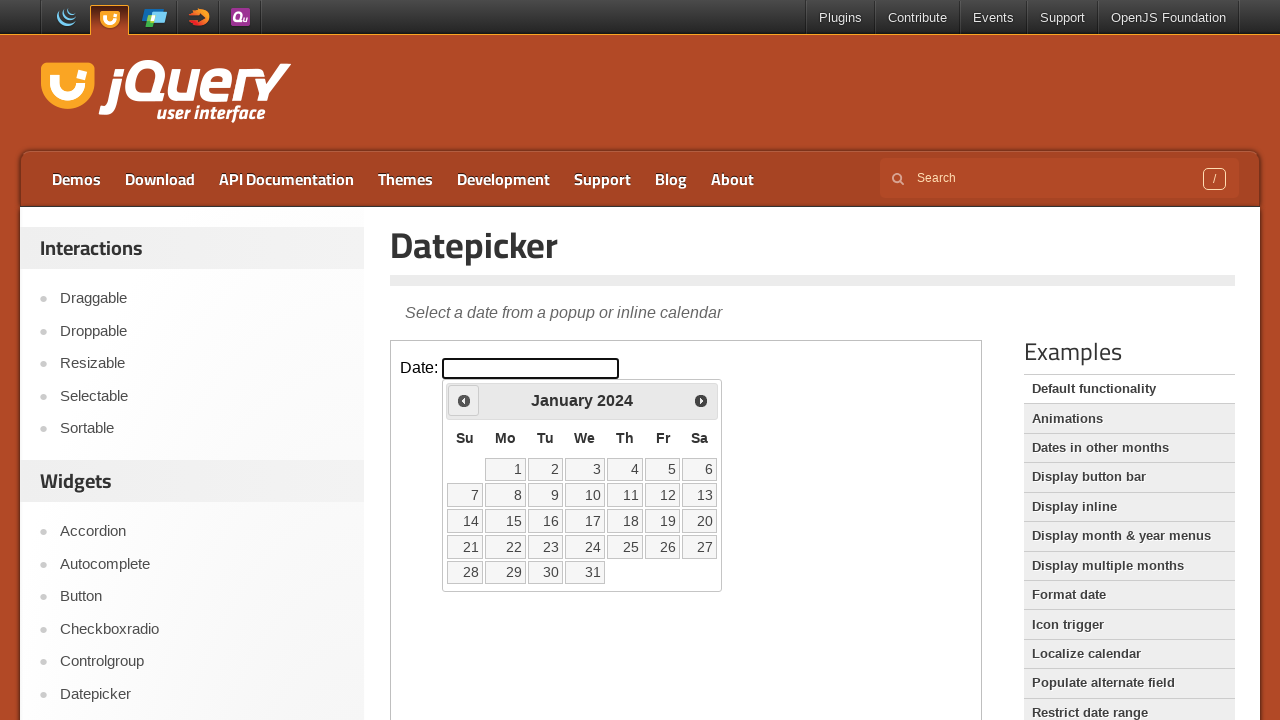

Navigated calendar using Prev button at (464, 400) on iframe >> nth=0 >> internal:control=enter-frame >> //span[contains(text(),'Prev'
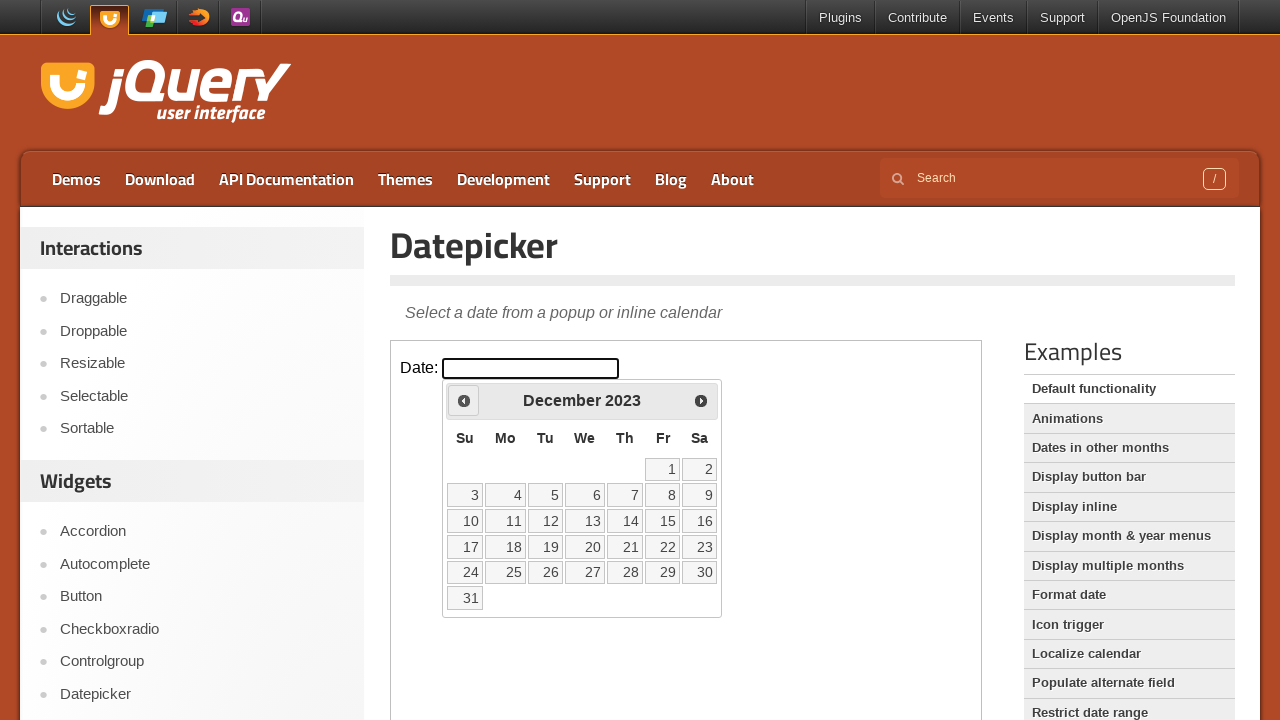

Retrieved current month: December, current year: 2023
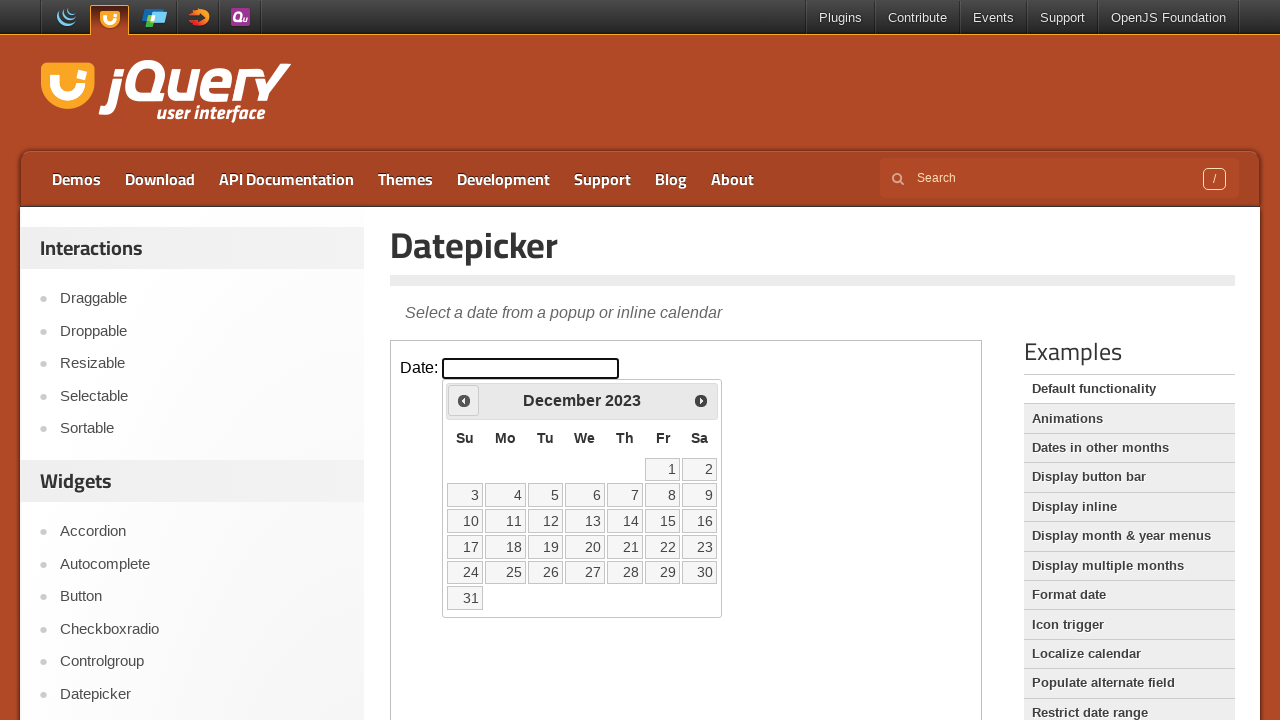

Navigated calendar using Prev button at (464, 400) on iframe >> nth=0 >> internal:control=enter-frame >> //span[contains(text(),'Prev'
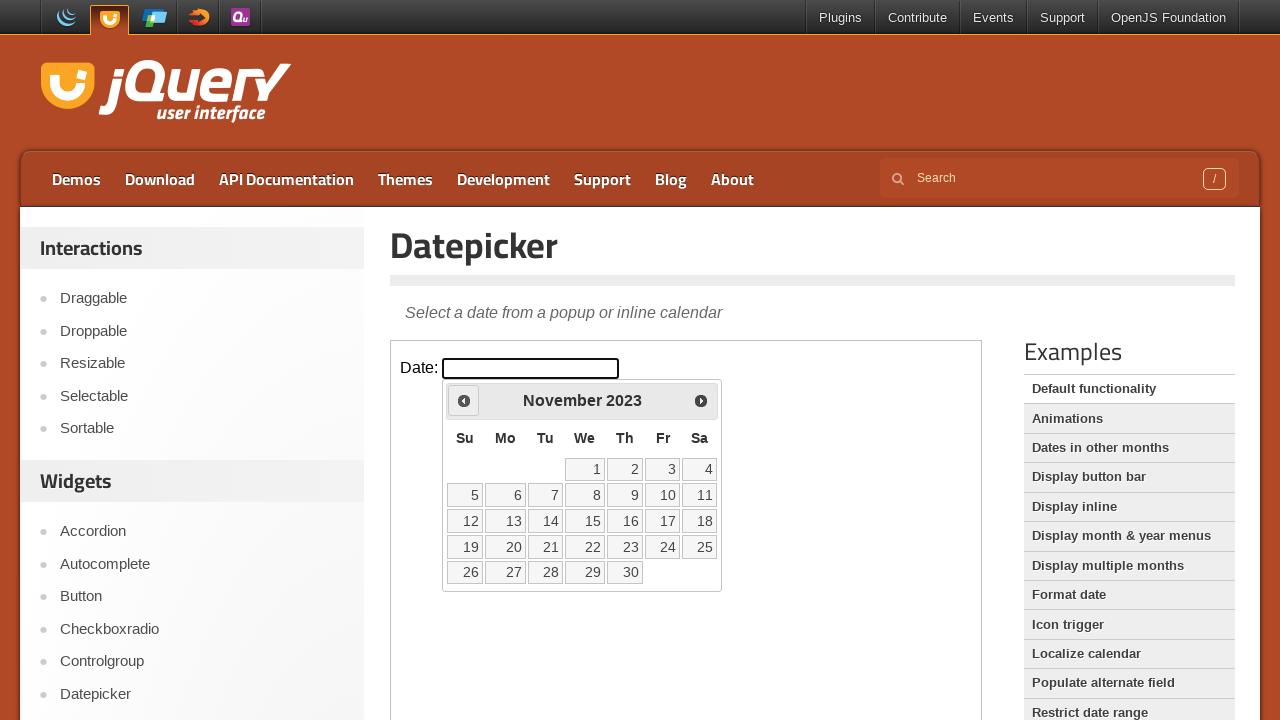

Retrieved current month: November, current year: 2023
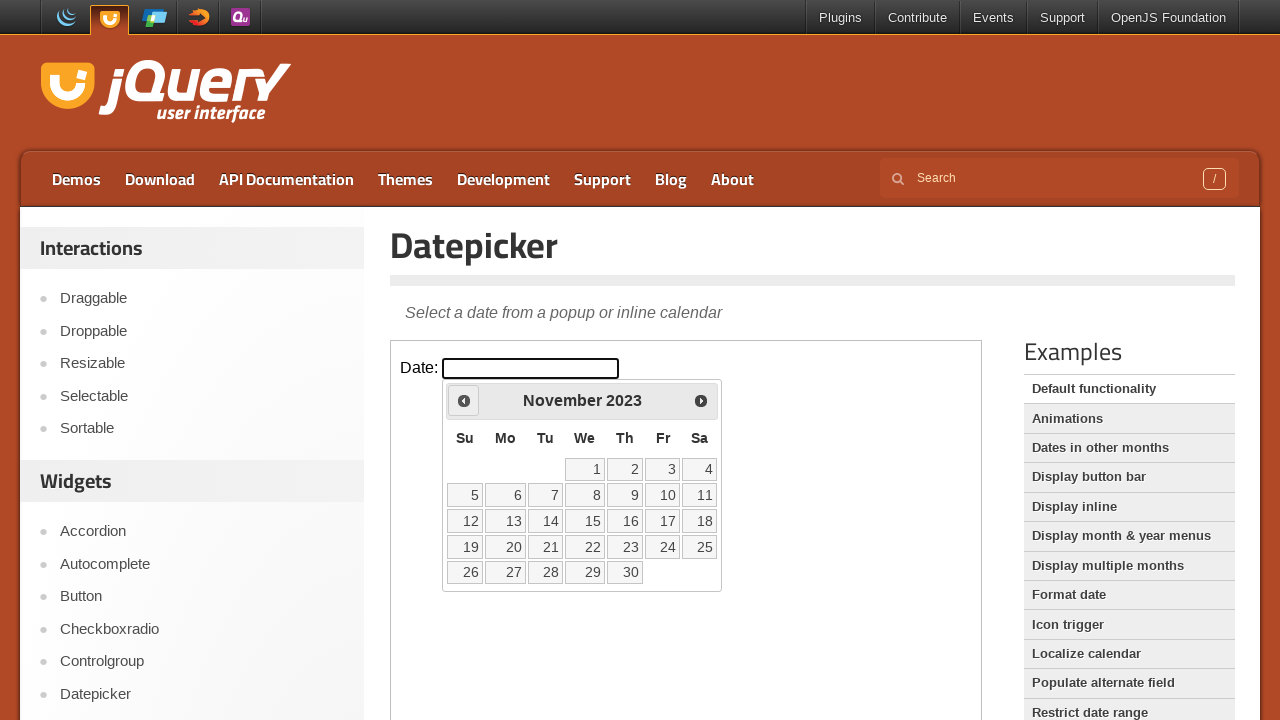

Navigated calendar using Prev button at (464, 400) on iframe >> nth=0 >> internal:control=enter-frame >> //span[contains(text(),'Prev'
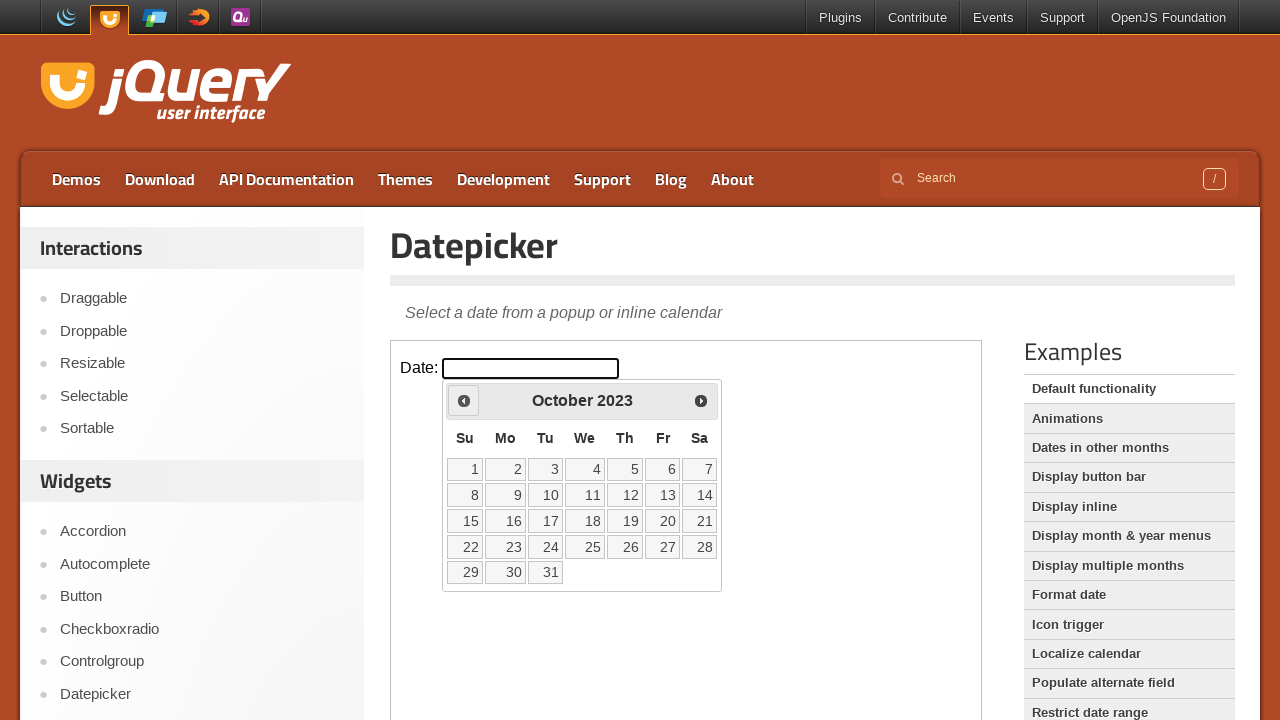

Retrieved current month: October, current year: 2023
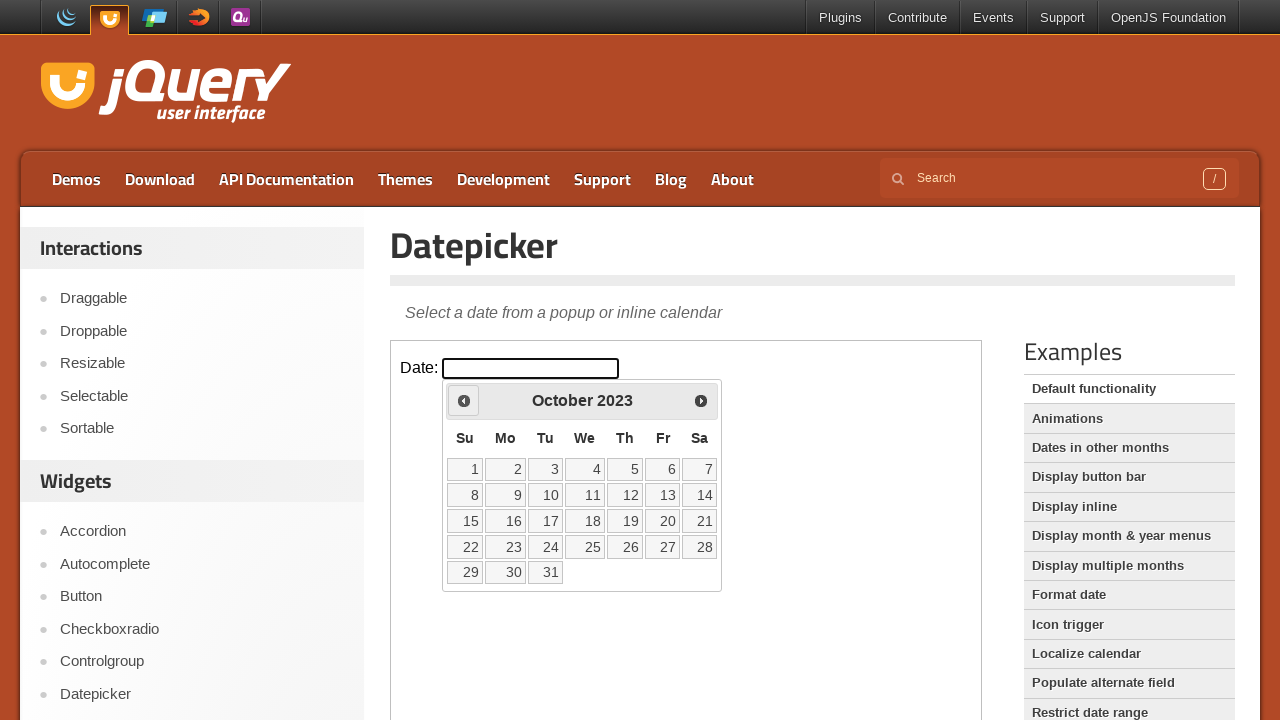

Navigated calendar using Prev button at (464, 400) on iframe >> nth=0 >> internal:control=enter-frame >> //span[contains(text(),'Prev'
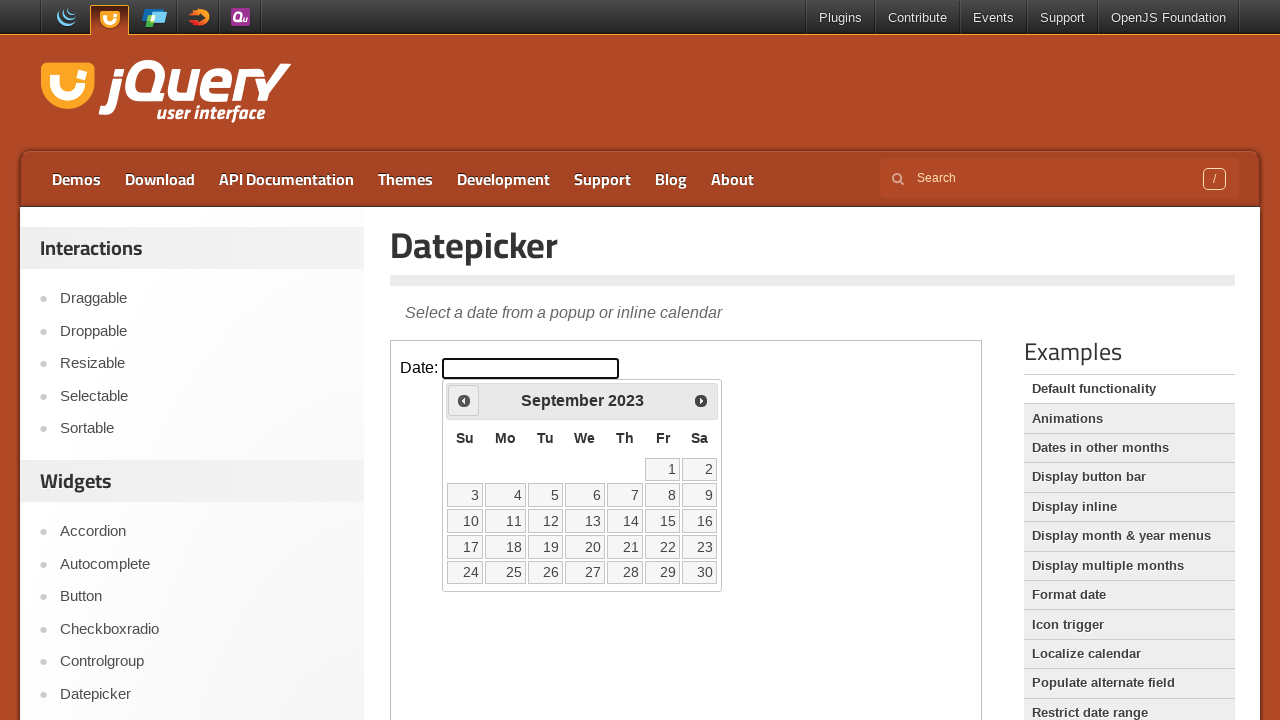

Retrieved current month: September, current year: 2023
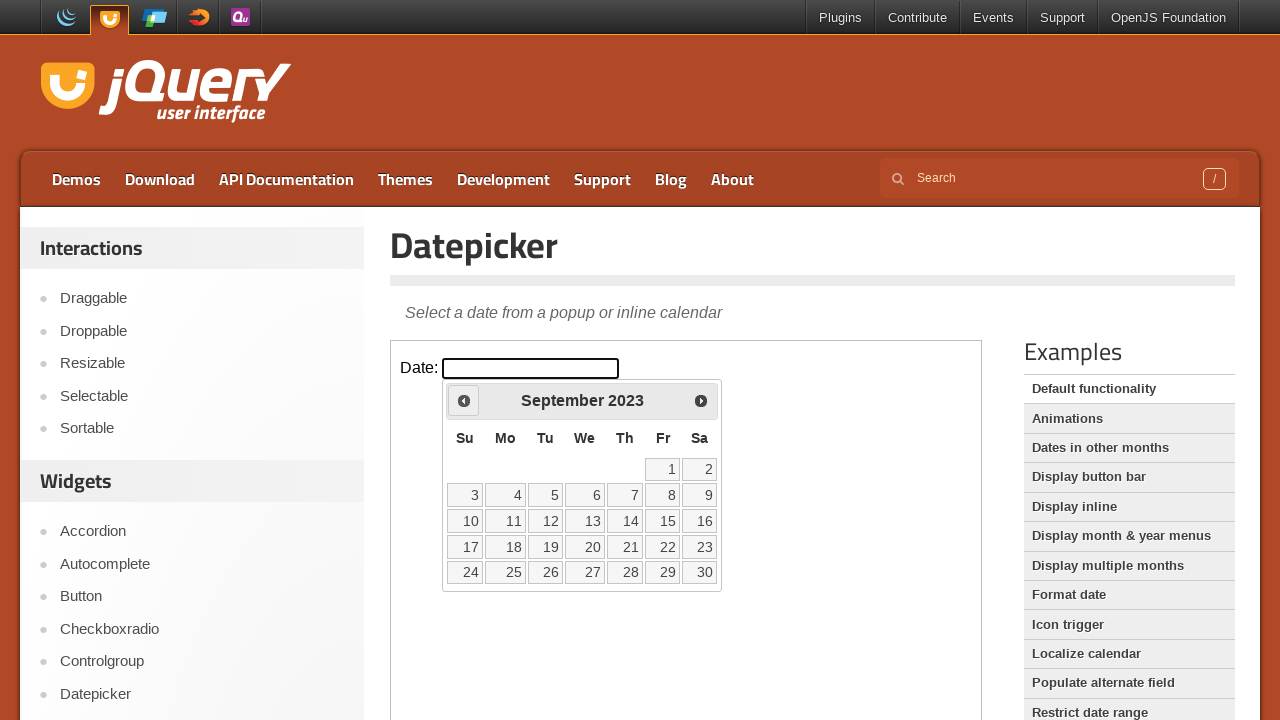

Navigated calendar using Prev button at (464, 400) on iframe >> nth=0 >> internal:control=enter-frame >> //span[contains(text(),'Prev'
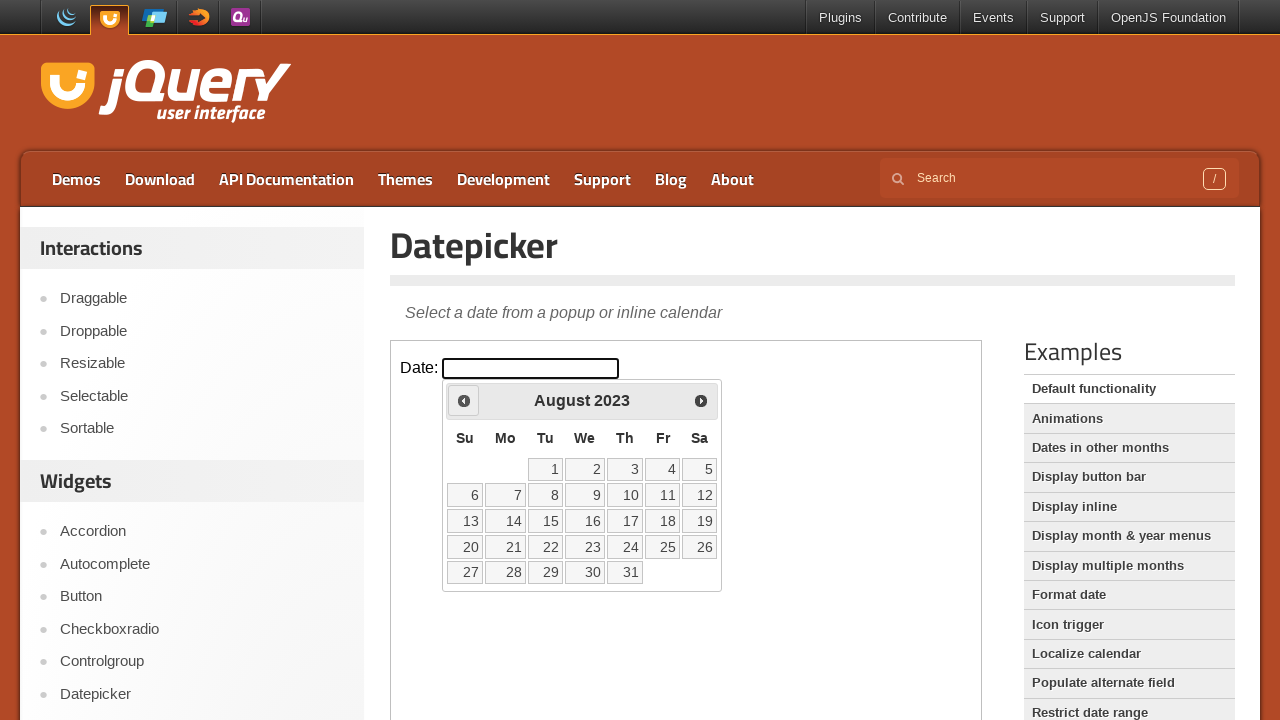

Retrieved current month: August, current year: 2023
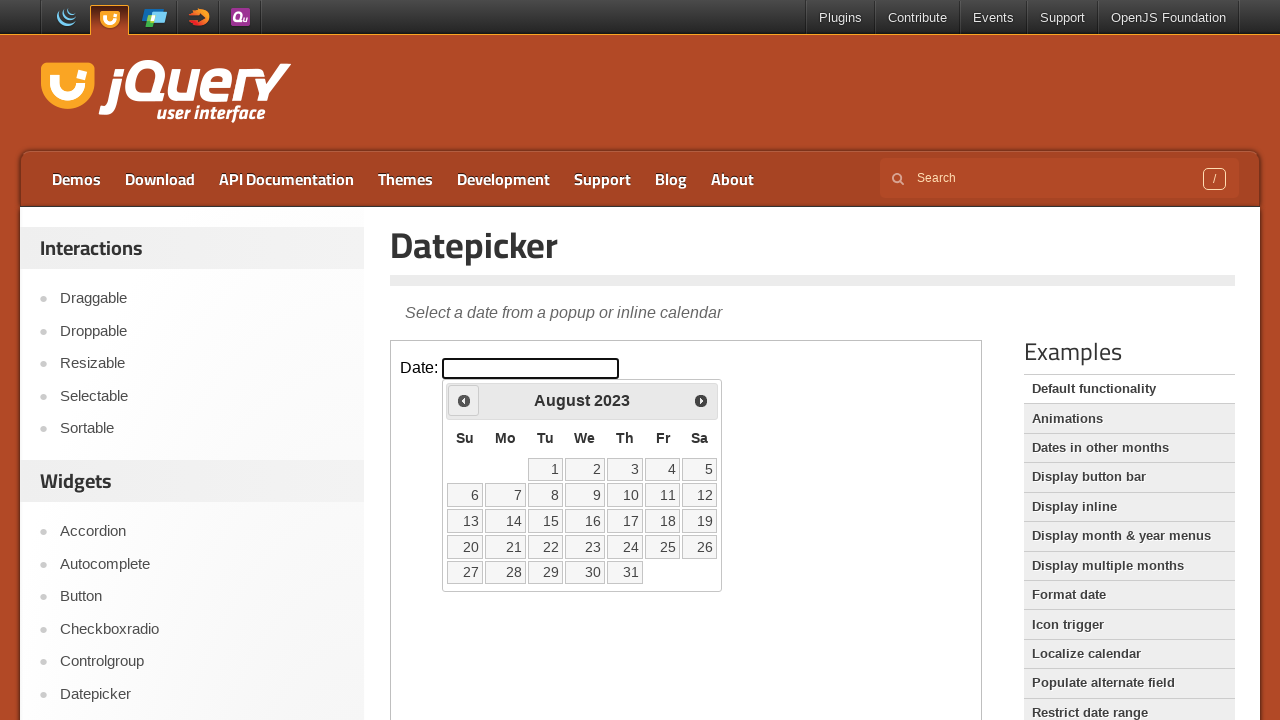

Navigated calendar using Prev button at (464, 400) on iframe >> nth=0 >> internal:control=enter-frame >> //span[contains(text(),'Prev'
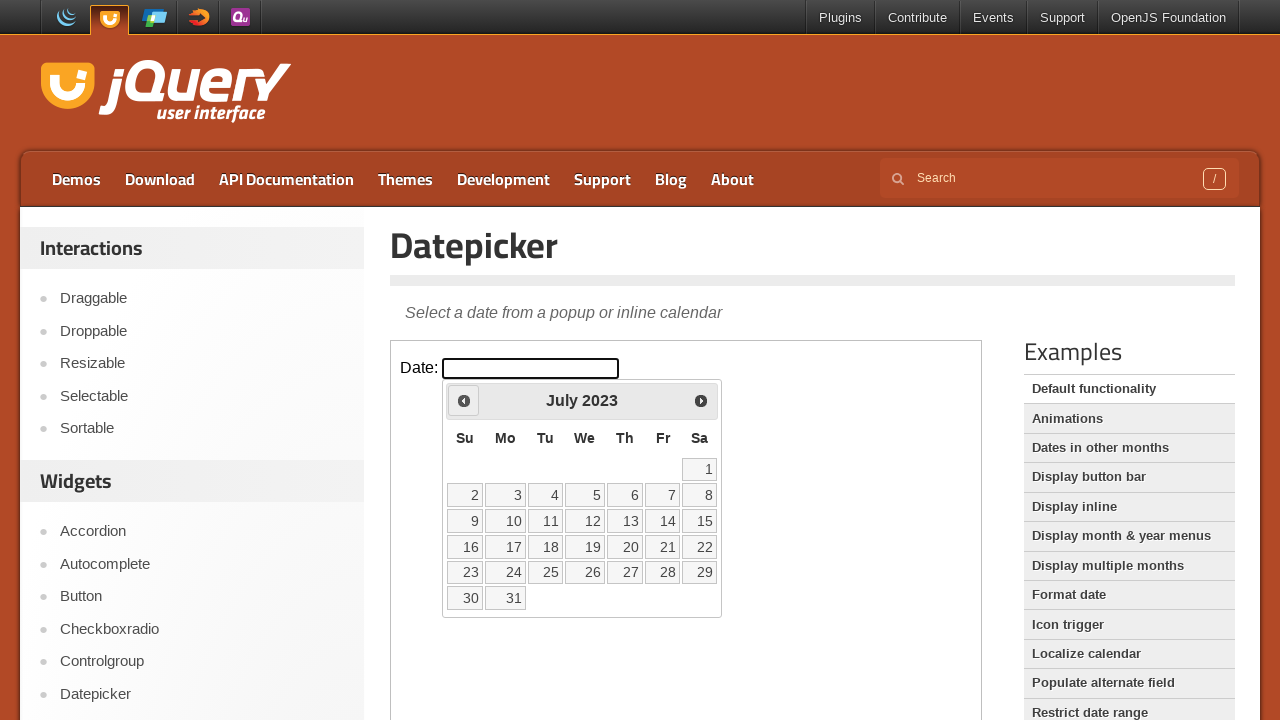

Retrieved current month: July, current year: 2023
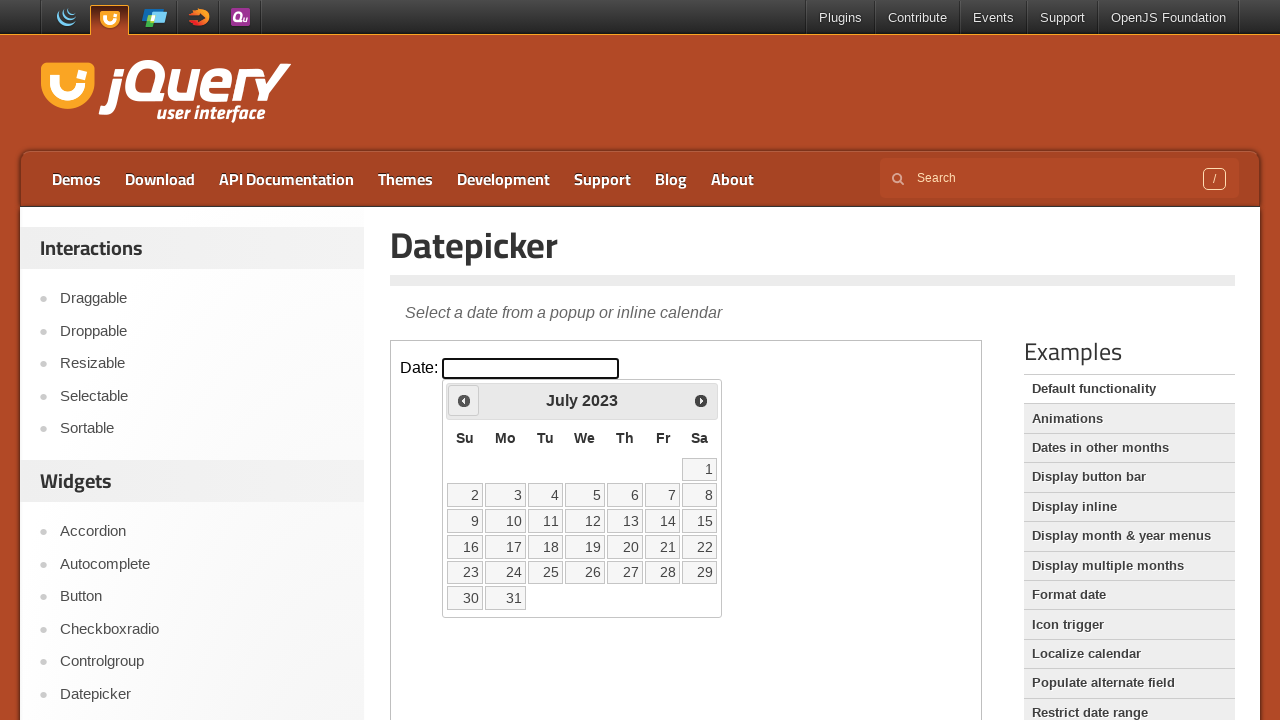

Navigated calendar using Prev button at (464, 400) on iframe >> nth=0 >> internal:control=enter-frame >> //span[contains(text(),'Prev'
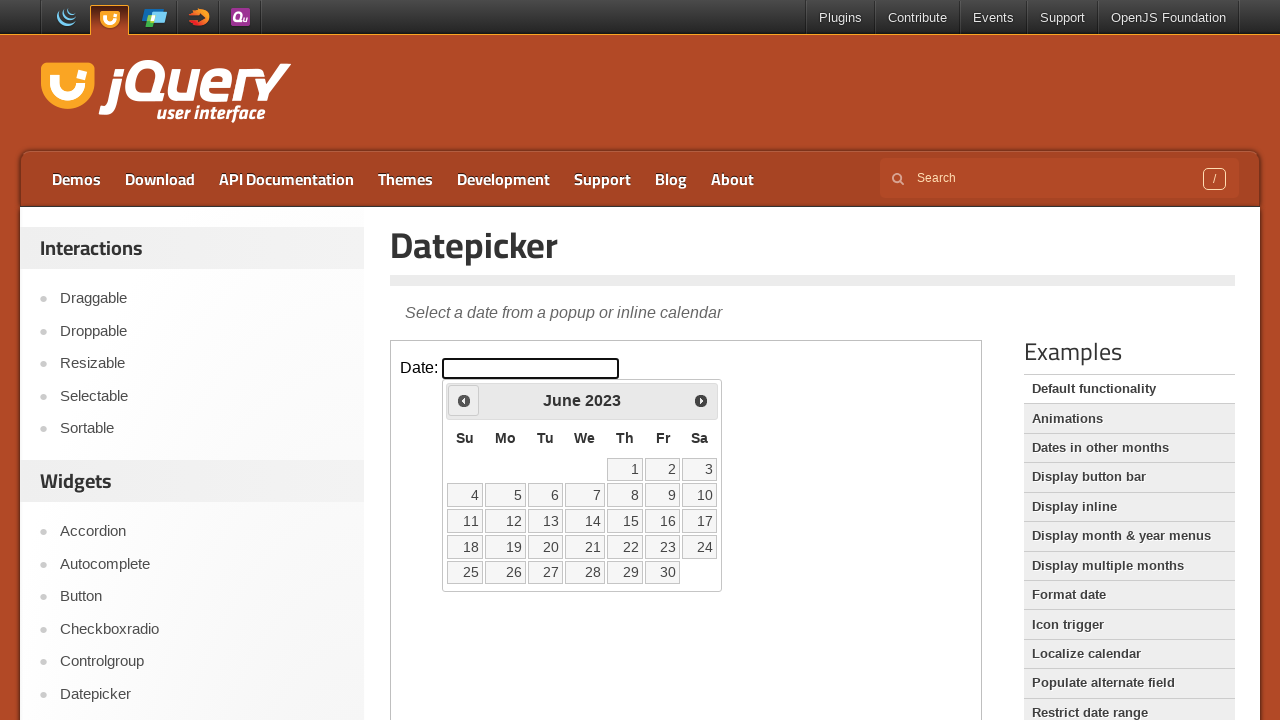

Retrieved current month: June, current year: 2023
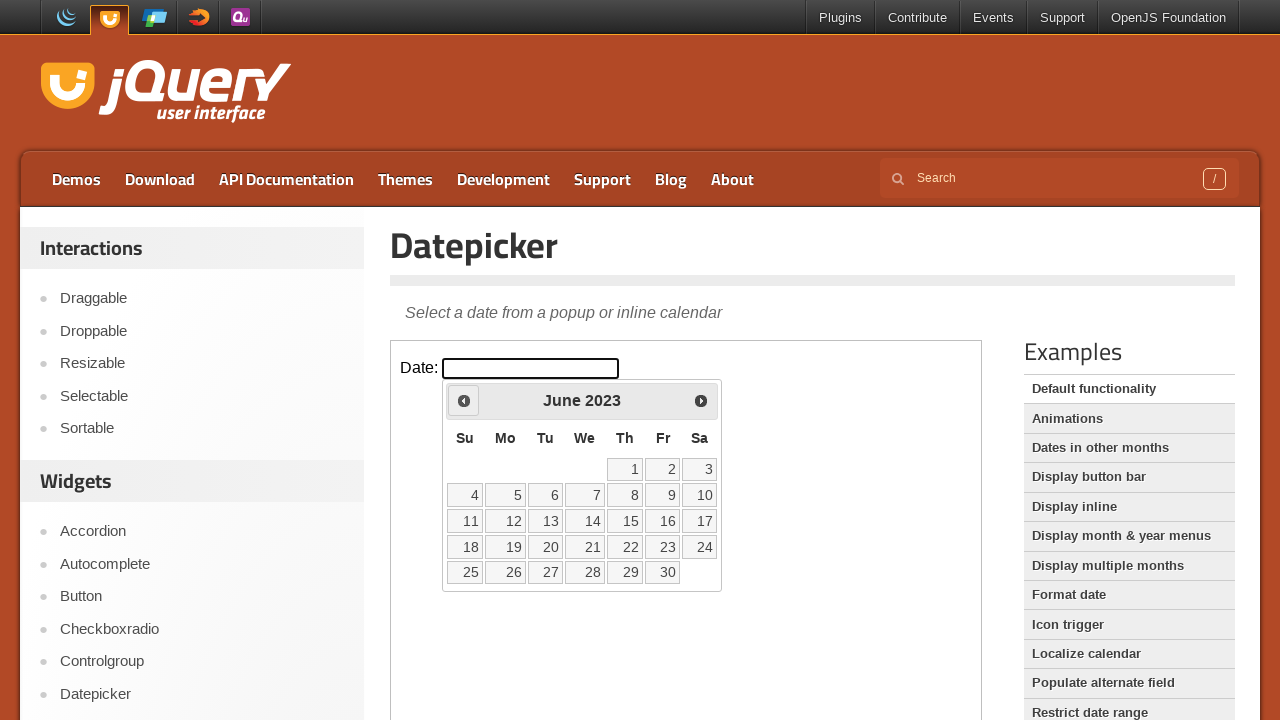

Navigated calendar using Prev button at (464, 400) on iframe >> nth=0 >> internal:control=enter-frame >> //span[contains(text(),'Prev'
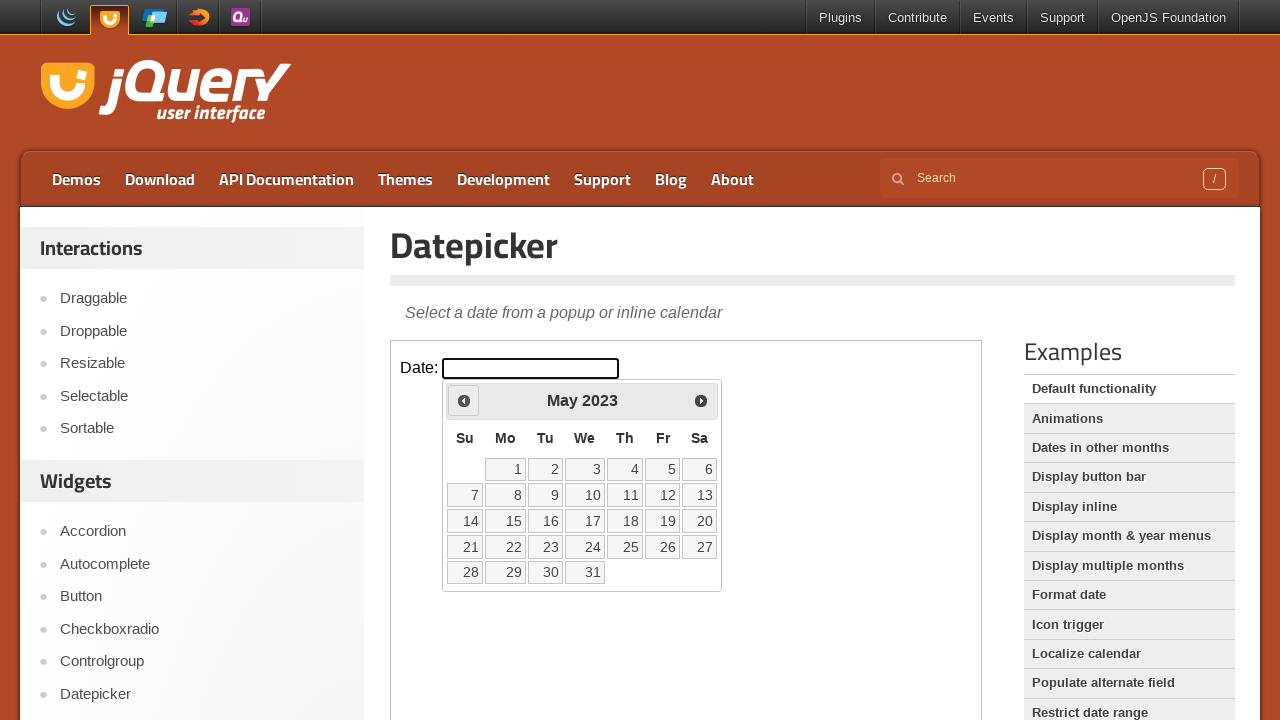

Retrieved current month: May, current year: 2023
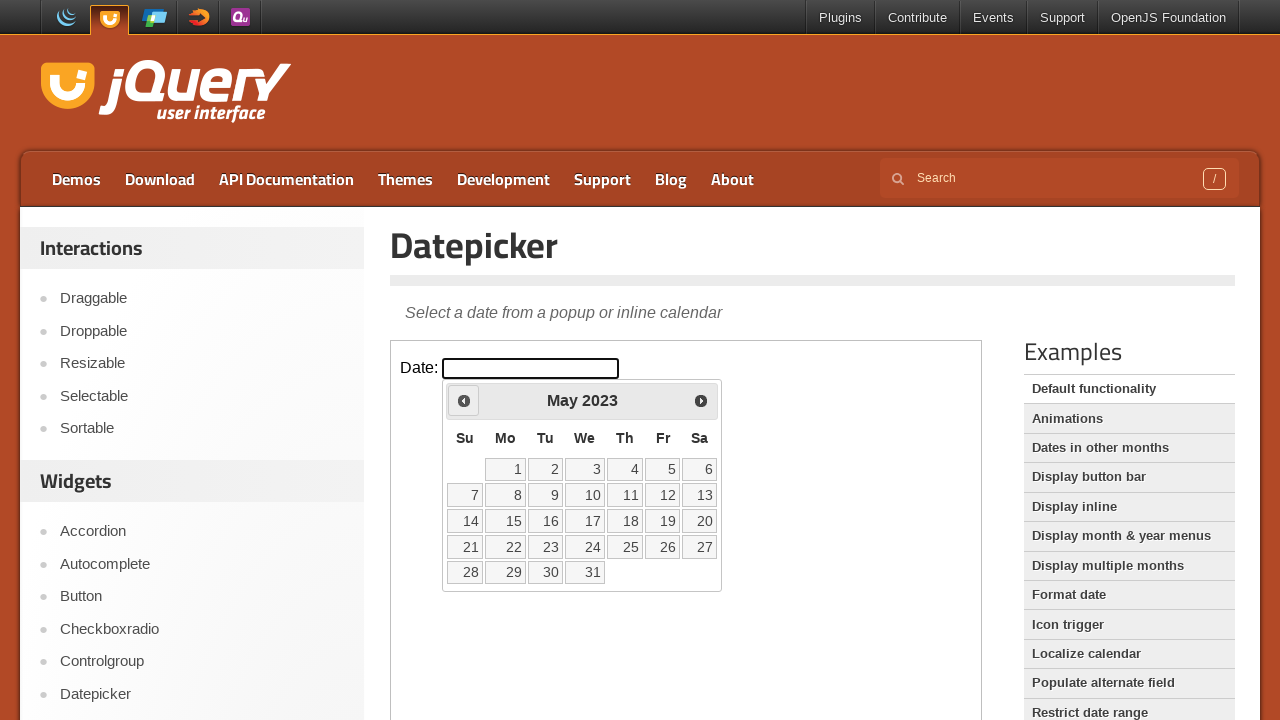

Navigated calendar using Prev button at (464, 400) on iframe >> nth=0 >> internal:control=enter-frame >> //span[contains(text(),'Prev'
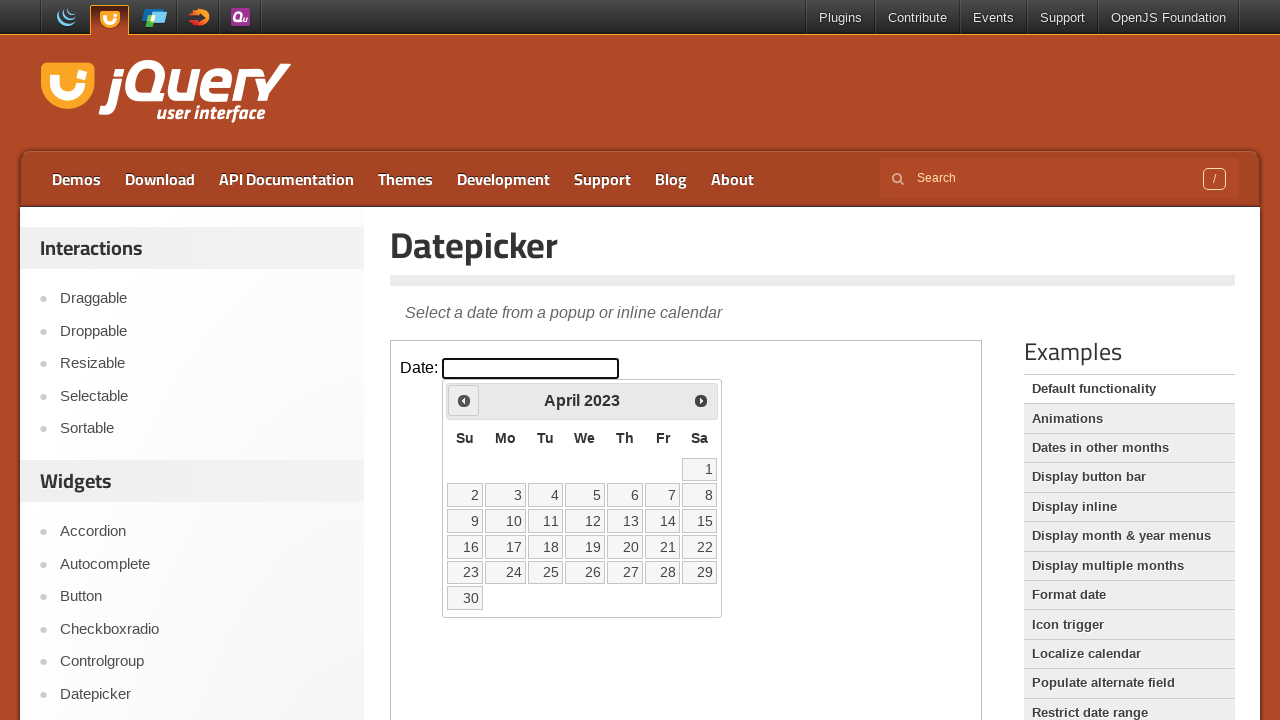

Retrieved current month: April, current year: 2023
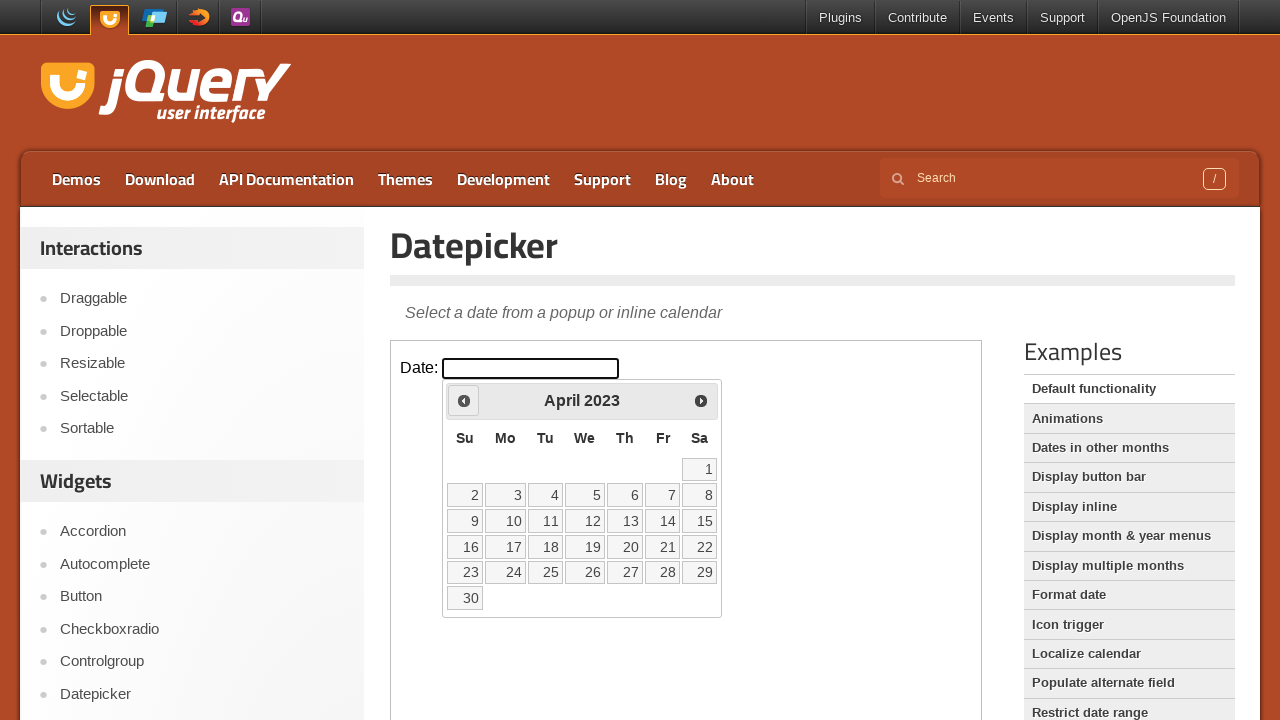

Navigated calendar using Prev button at (464, 400) on iframe >> nth=0 >> internal:control=enter-frame >> //span[contains(text(),'Prev'
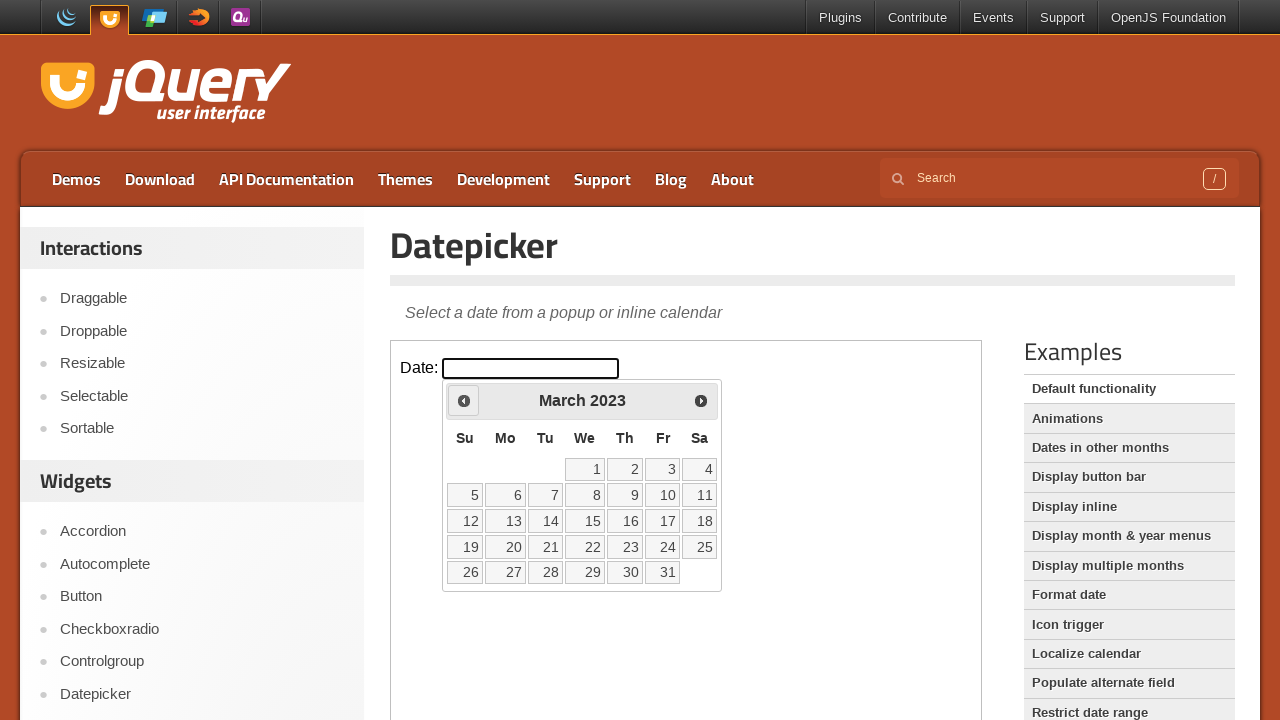

Retrieved current month: March, current year: 2023
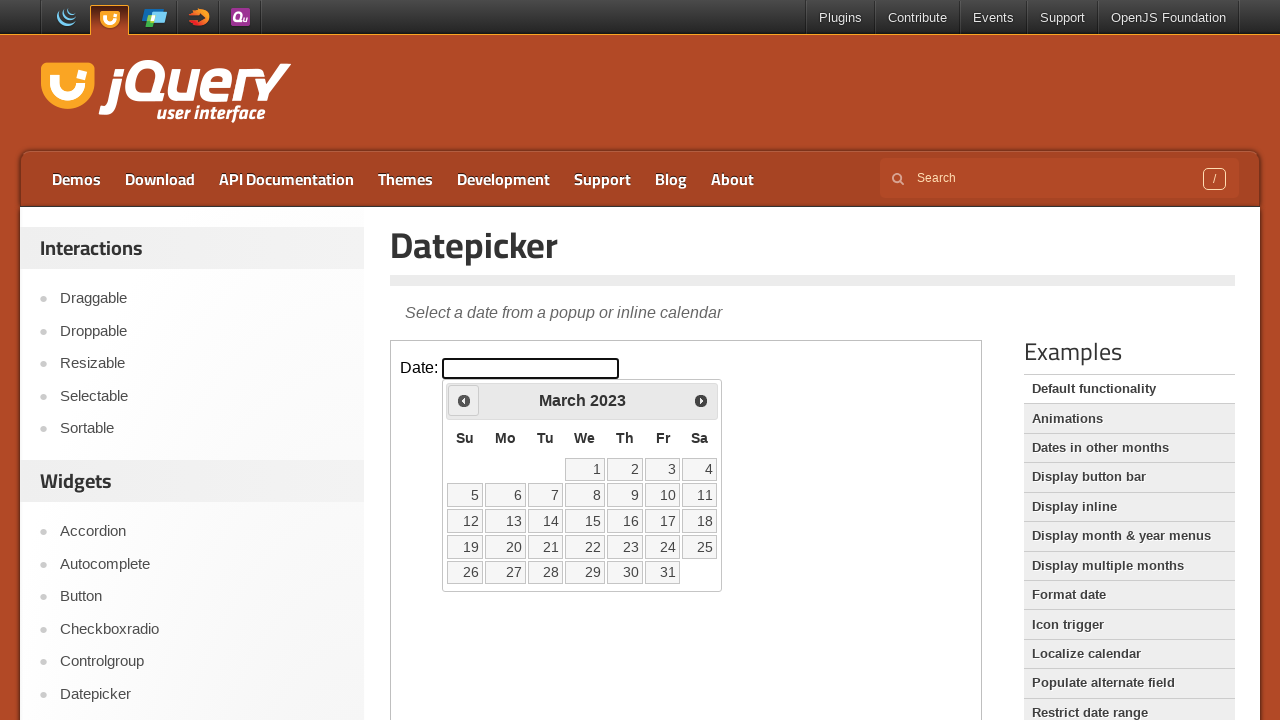

Navigated calendar using Prev button at (464, 400) on iframe >> nth=0 >> internal:control=enter-frame >> //span[contains(text(),'Prev'
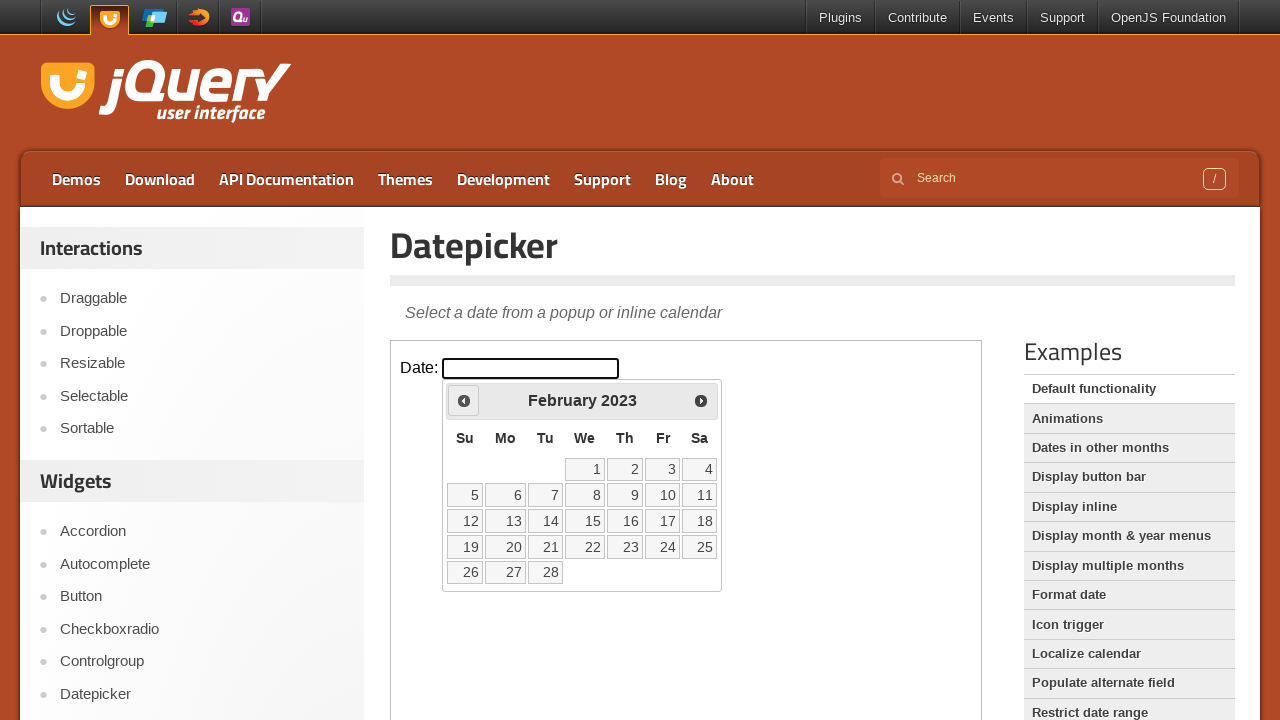

Retrieved current month: February, current year: 2023
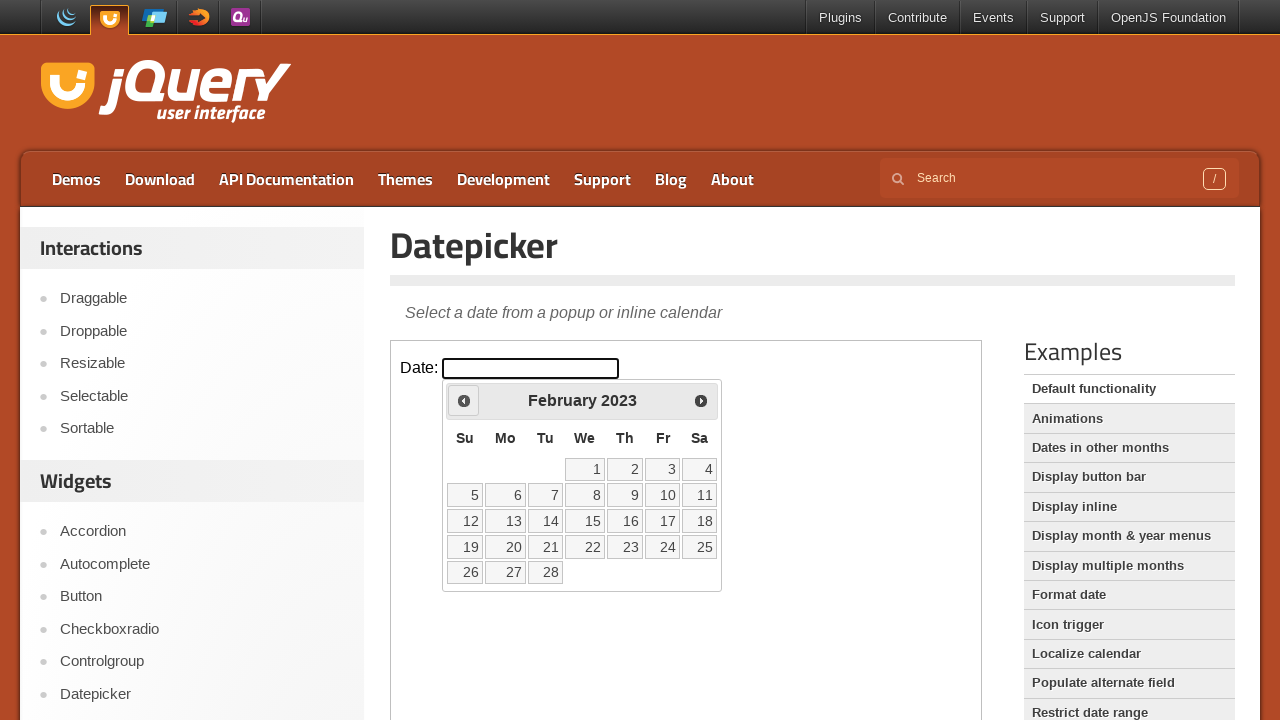

Navigated calendar using Prev button at (464, 400) on iframe >> nth=0 >> internal:control=enter-frame >> //span[contains(text(),'Prev'
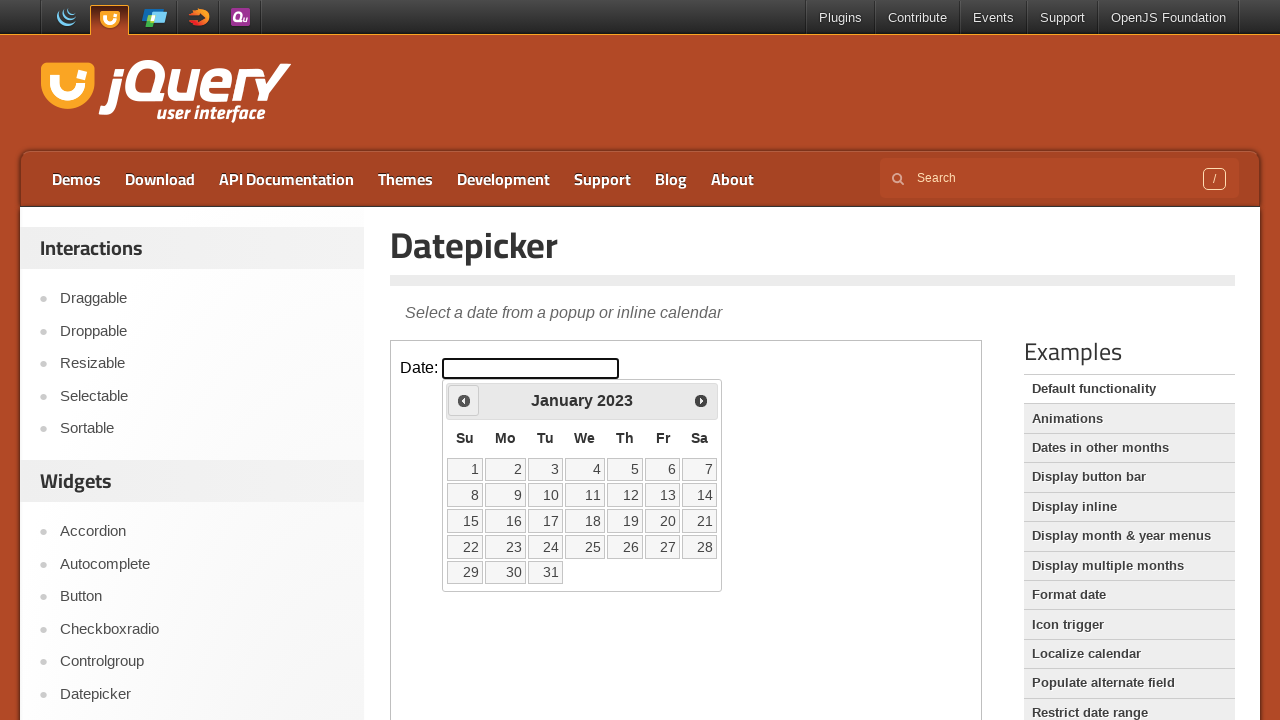

Retrieved current month: January, current year: 2023
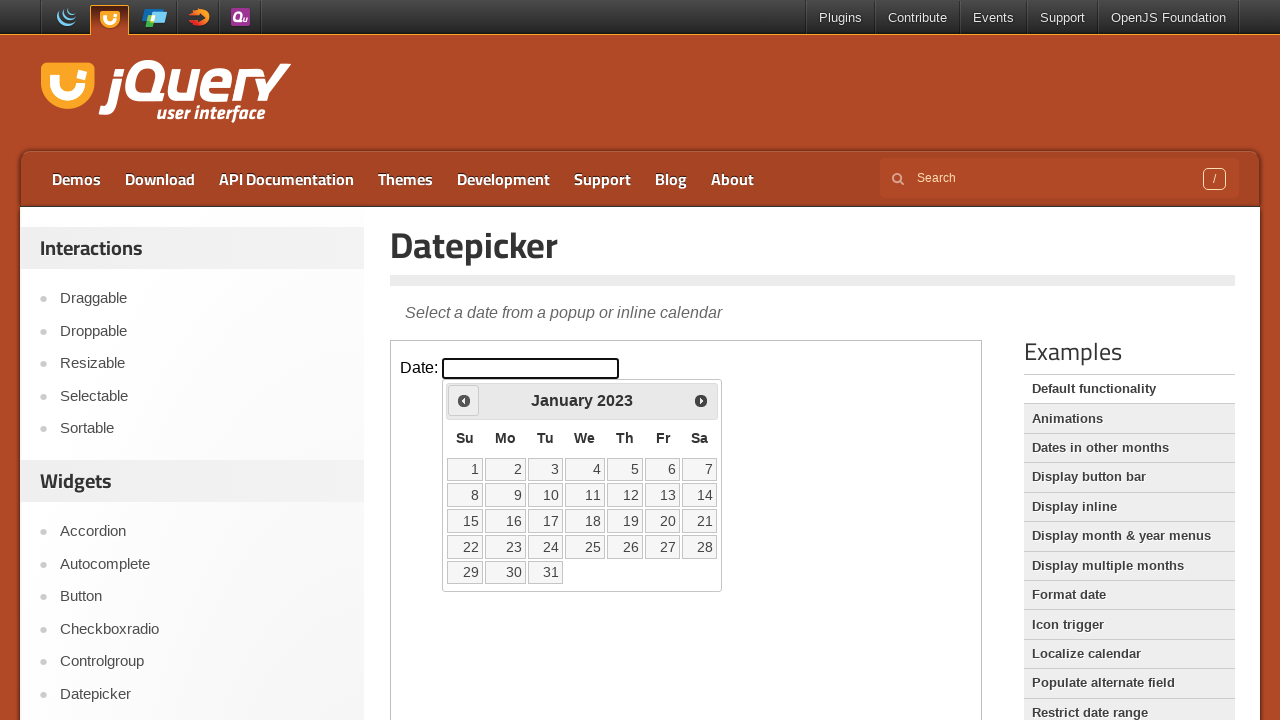

Navigated calendar using Prev button at (464, 400) on iframe >> nth=0 >> internal:control=enter-frame >> //span[contains(text(),'Prev'
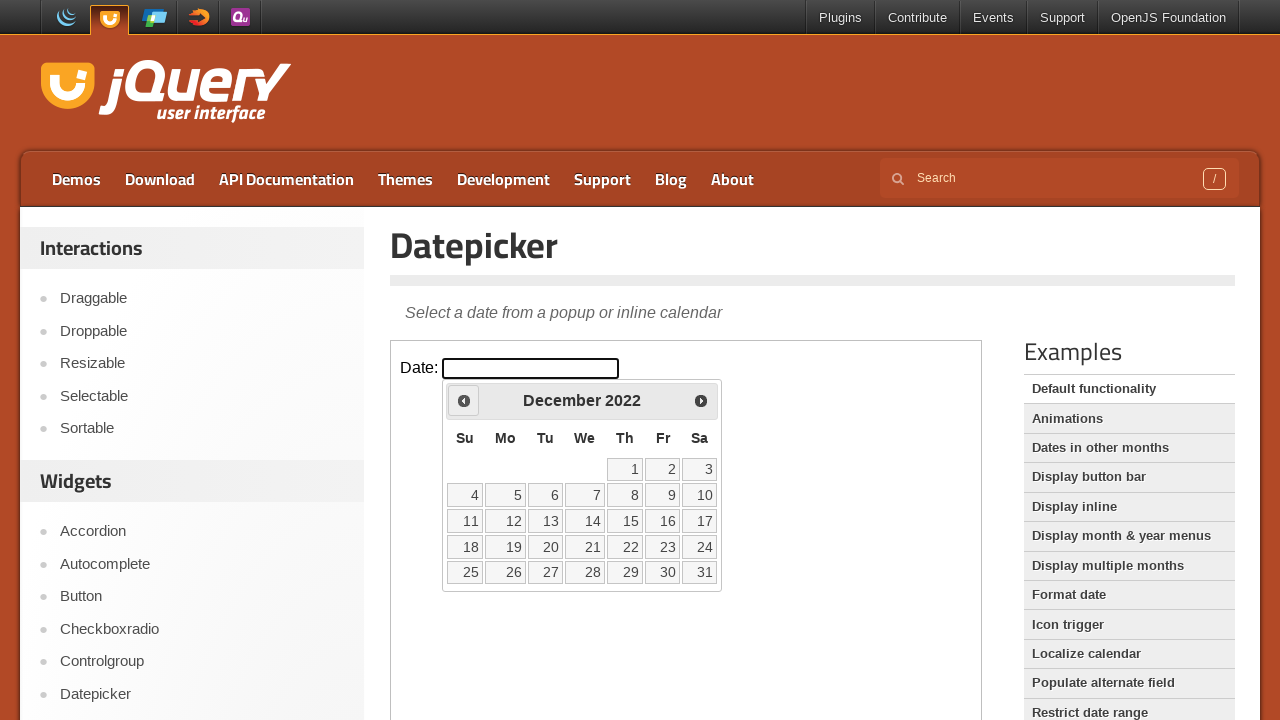

Retrieved current month: December, current year: 2022
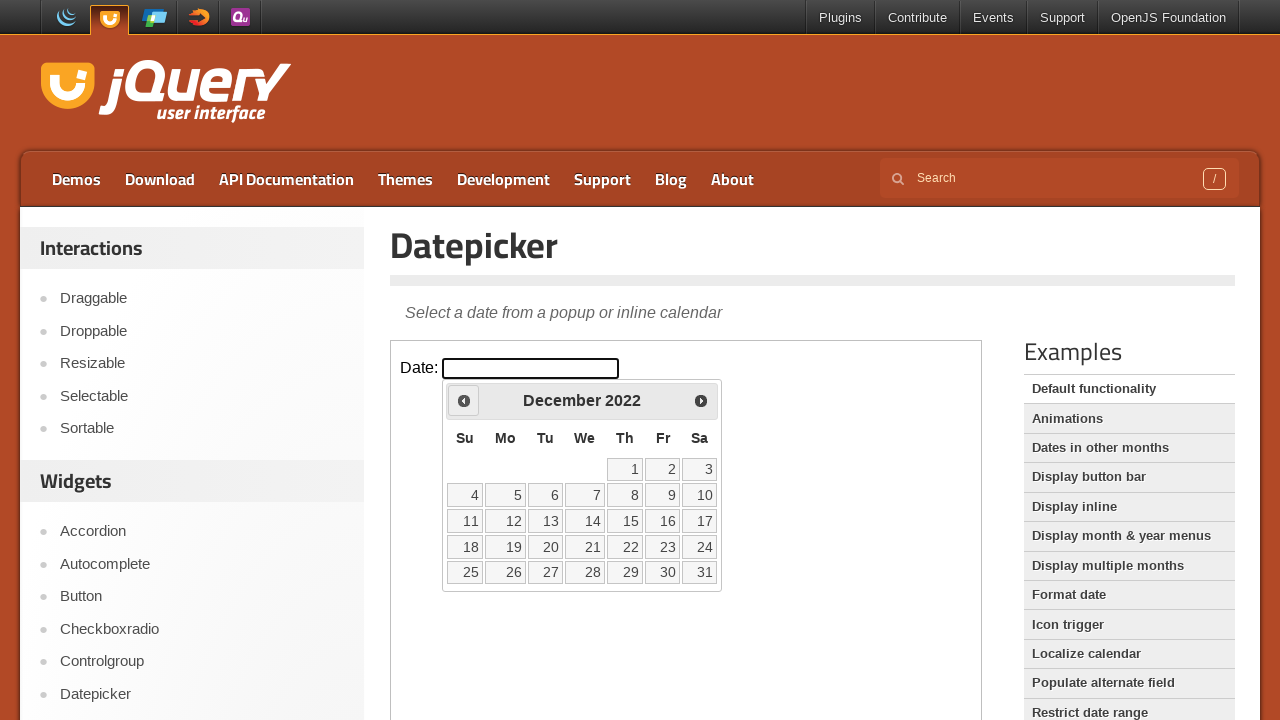

Navigated calendar using Prev button at (464, 400) on iframe >> nth=0 >> internal:control=enter-frame >> //span[contains(text(),'Prev'
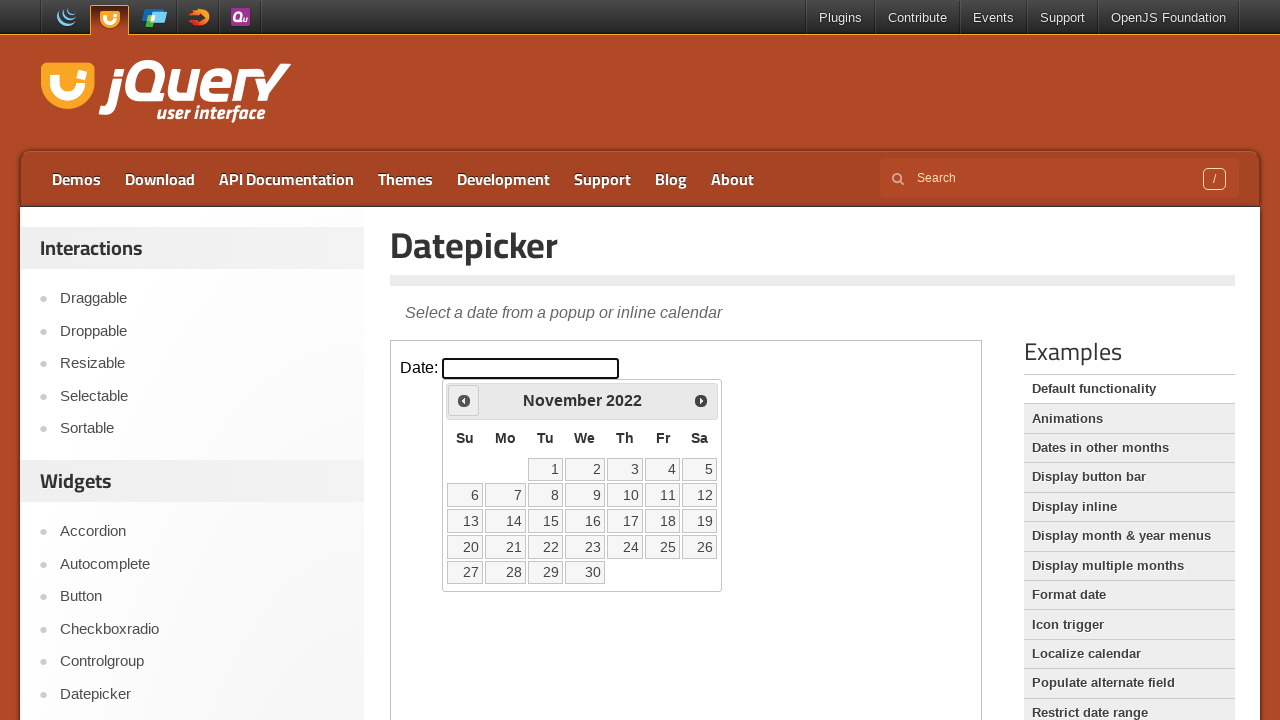

Retrieved current month: November, current year: 2022
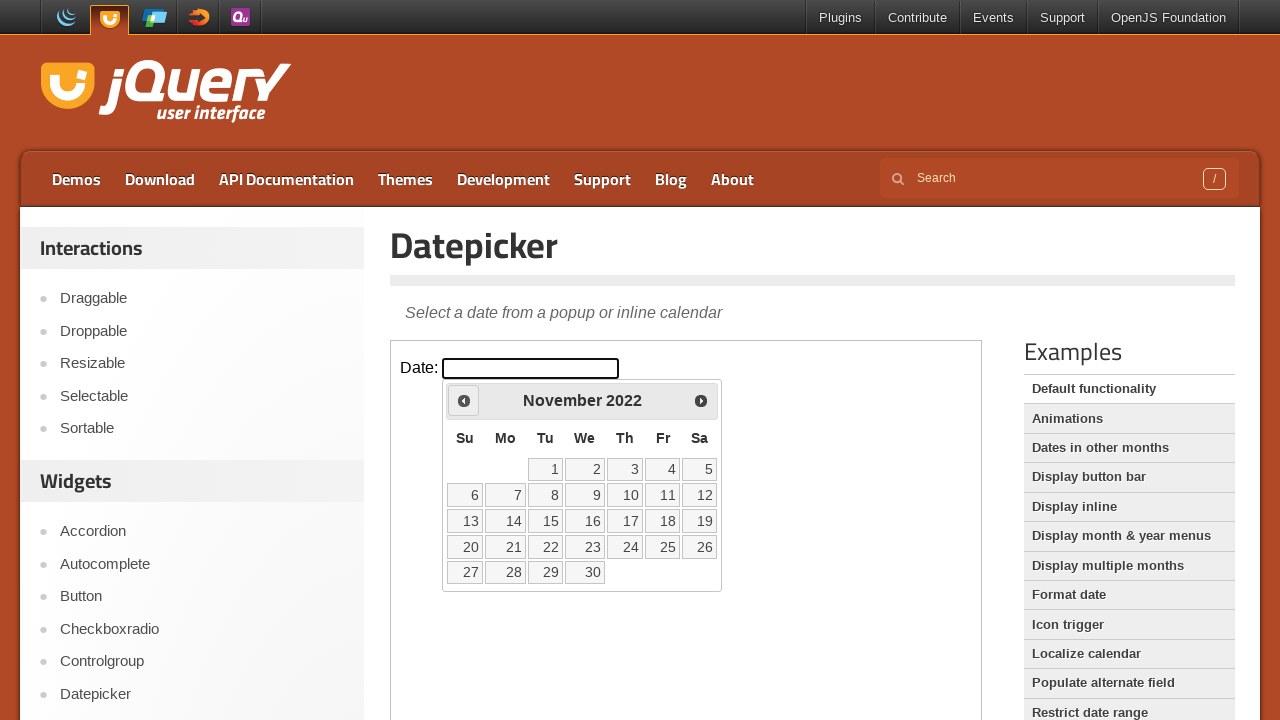

Navigated calendar using Prev button at (464, 400) on iframe >> nth=0 >> internal:control=enter-frame >> //span[contains(text(),'Prev'
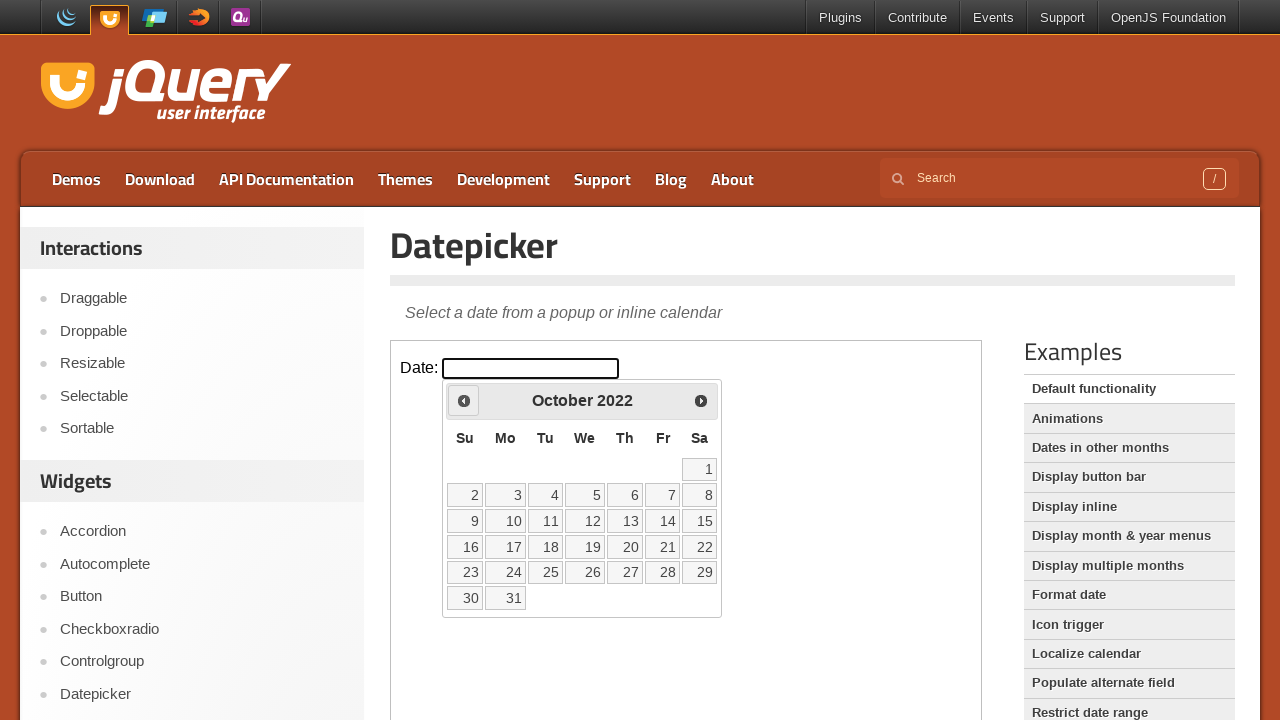

Retrieved current month: October, current year: 2022
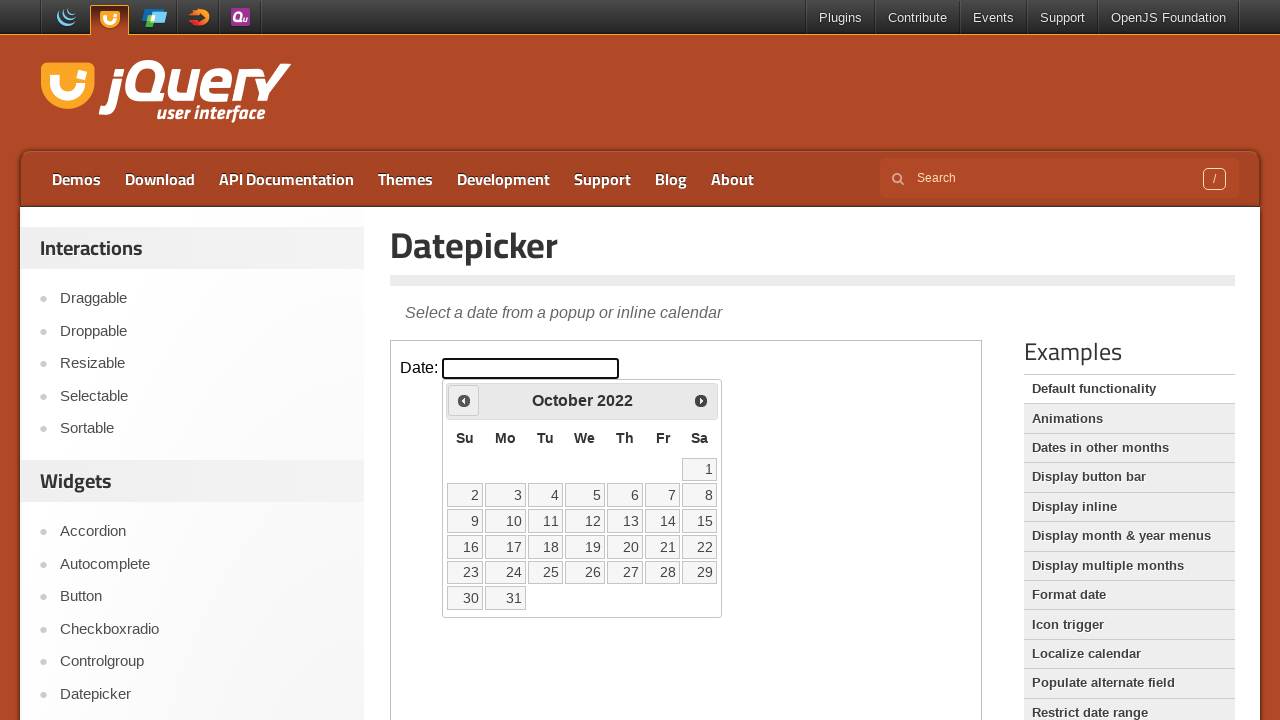

Navigated calendar using Prev button at (464, 400) on iframe >> nth=0 >> internal:control=enter-frame >> //span[contains(text(),'Prev'
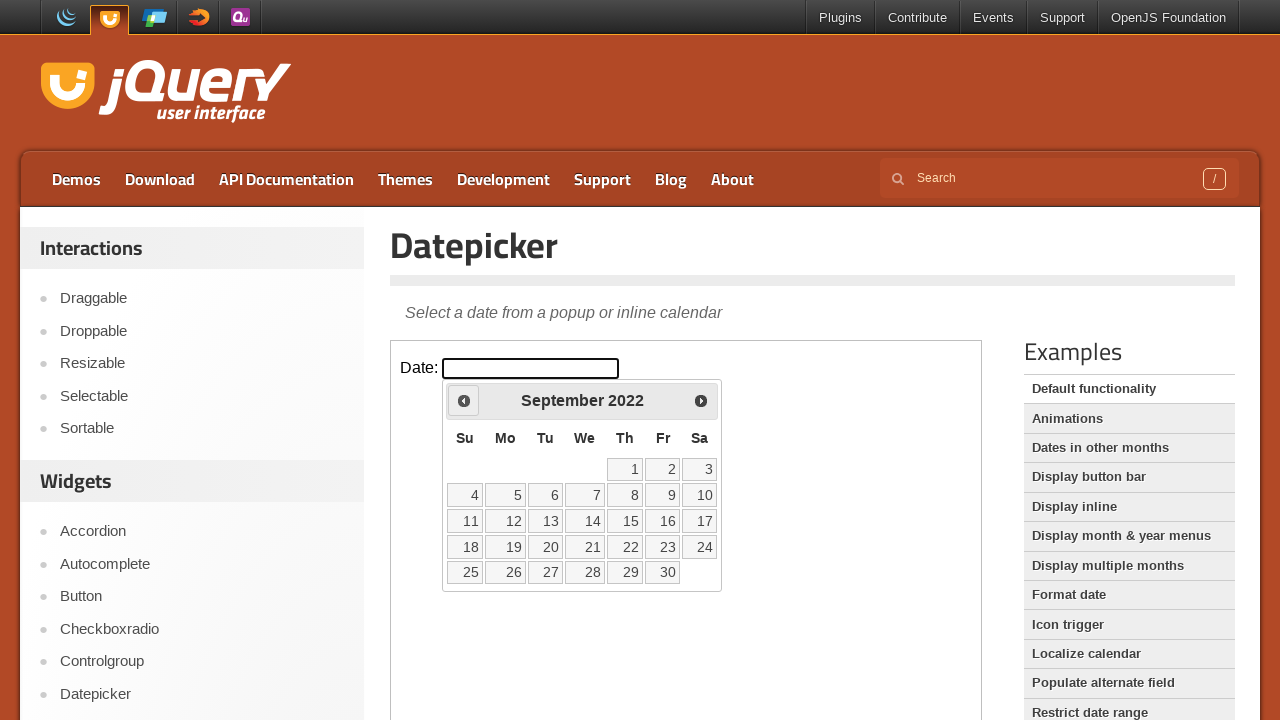

Retrieved current month: September, current year: 2022
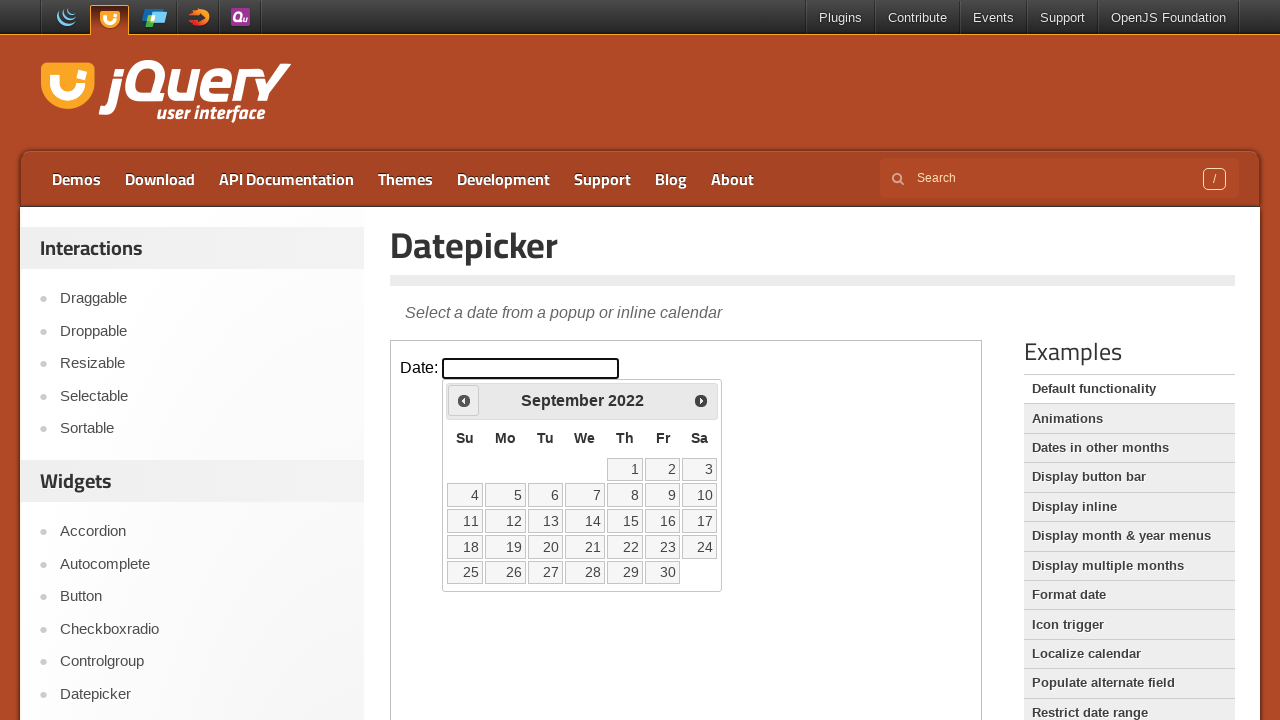

Navigated calendar using Prev button at (464, 400) on iframe >> nth=0 >> internal:control=enter-frame >> //span[contains(text(),'Prev'
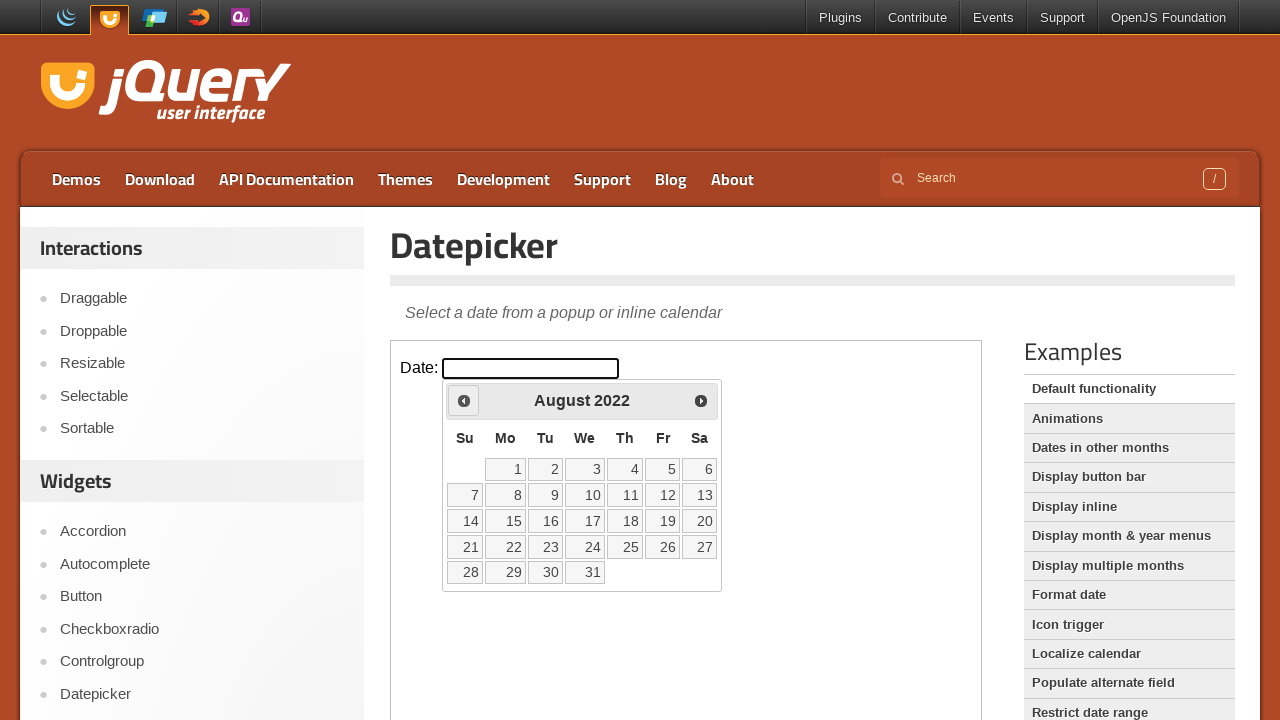

Retrieved current month: August, current year: 2022
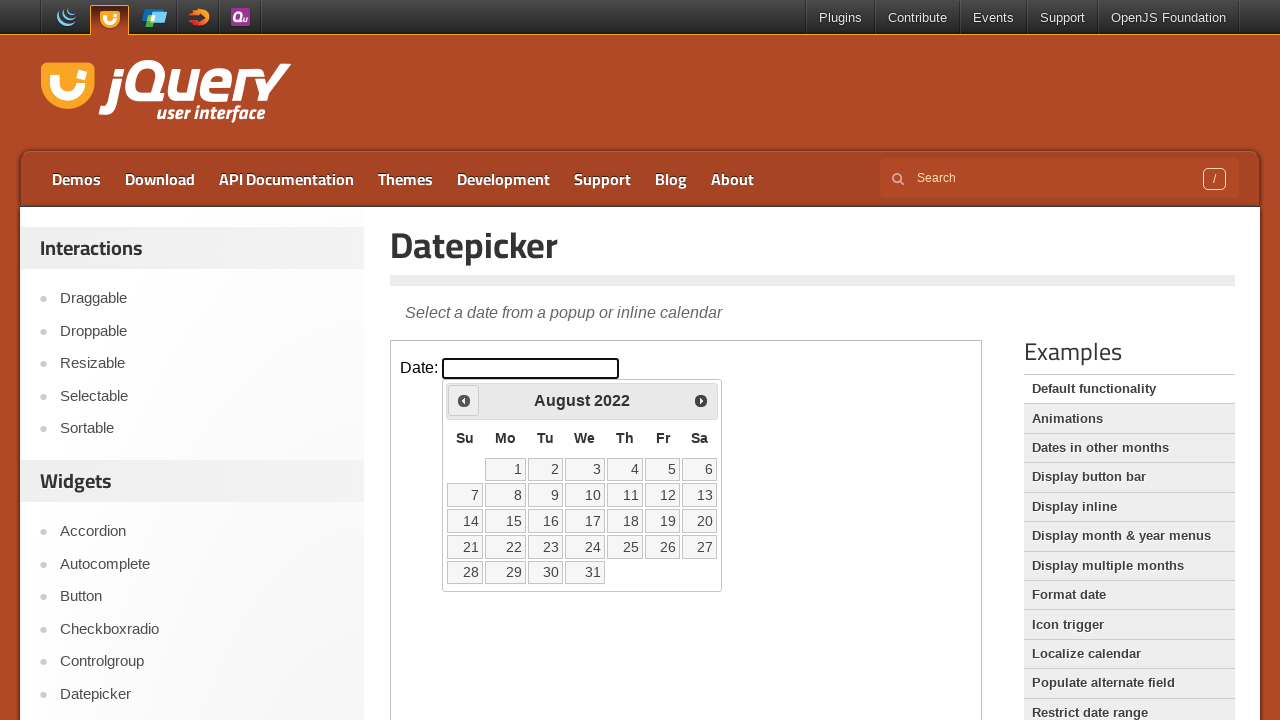

Navigated calendar using Prev button at (464, 400) on iframe >> nth=0 >> internal:control=enter-frame >> //span[contains(text(),'Prev'
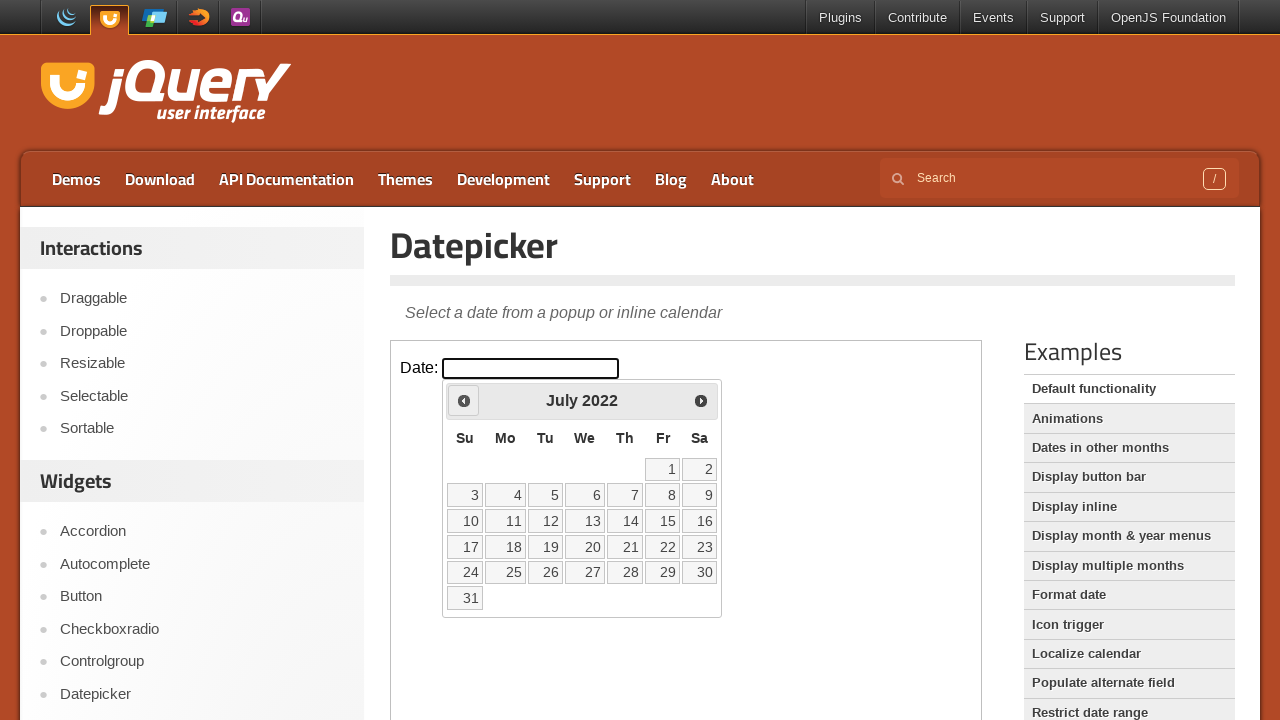

Retrieved current month: July, current year: 2022
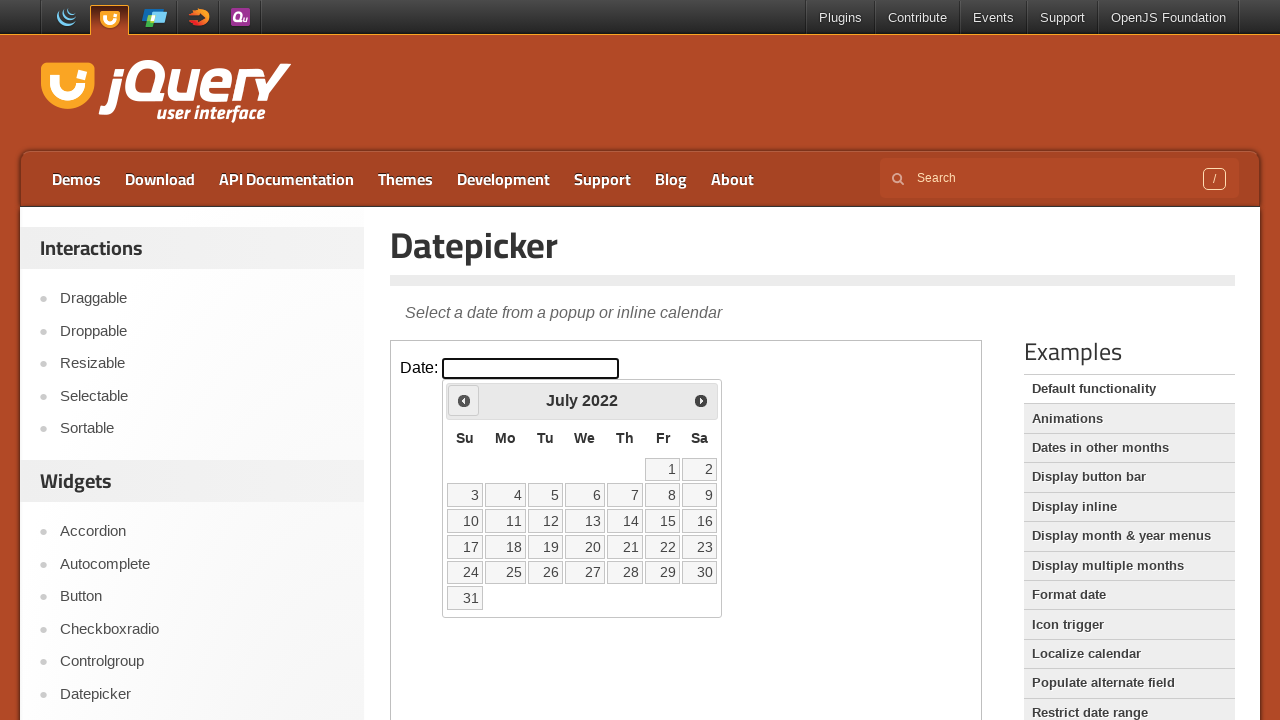

Navigated calendar using Prev button at (464, 400) on iframe >> nth=0 >> internal:control=enter-frame >> //span[contains(text(),'Prev'
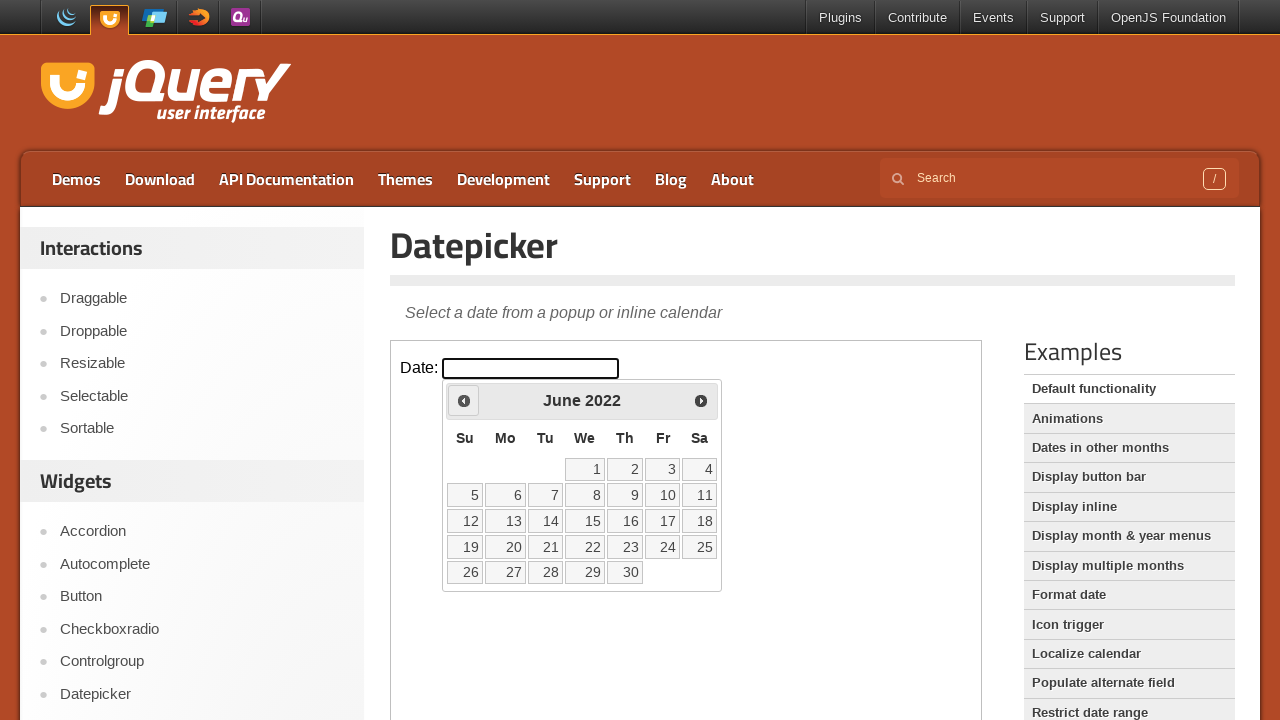

Retrieved current month: June, current year: 2022
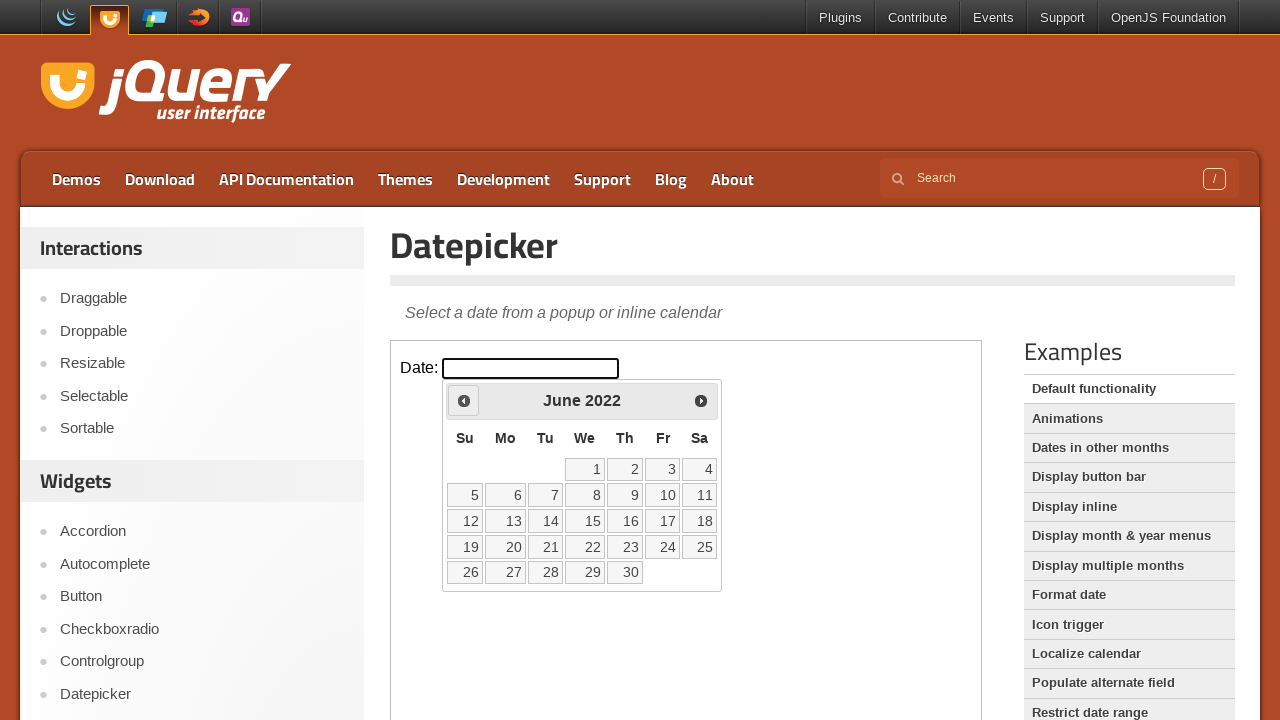

Navigated calendar using Prev button at (464, 400) on iframe >> nth=0 >> internal:control=enter-frame >> //span[contains(text(),'Prev'
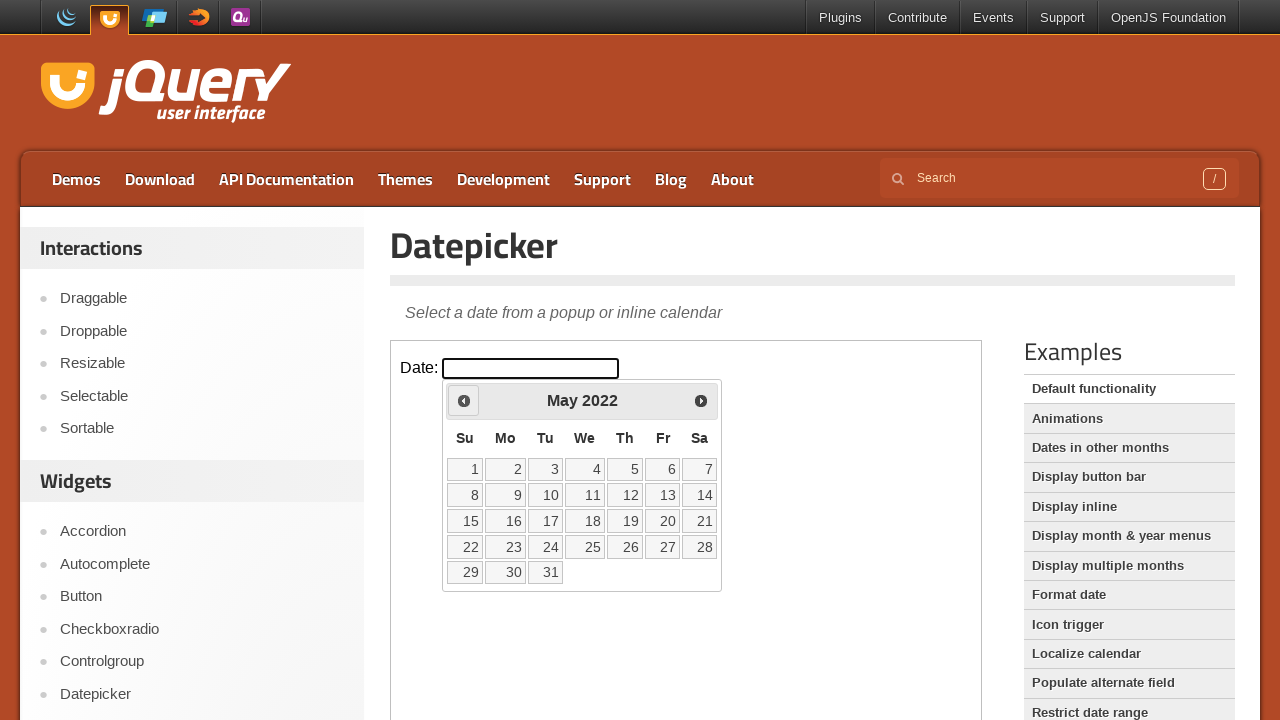

Retrieved current month: May, current year: 2022
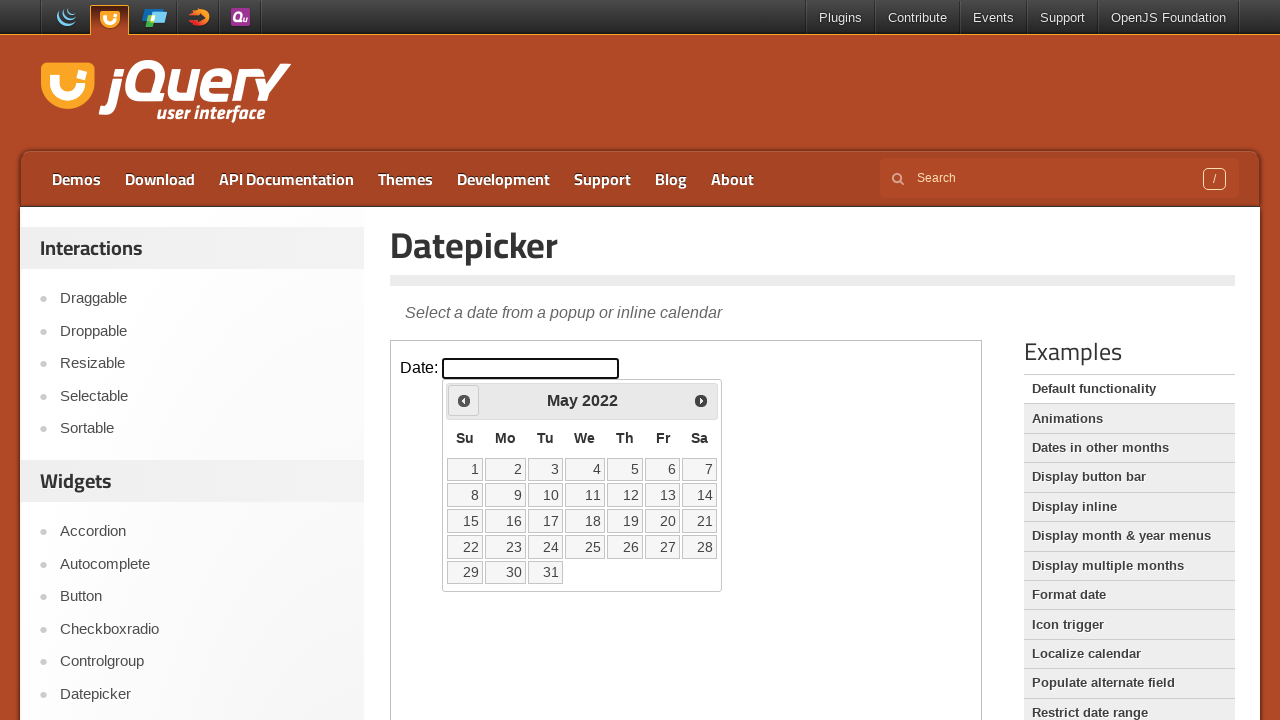

Navigated calendar using Prev button at (464, 400) on iframe >> nth=0 >> internal:control=enter-frame >> //span[contains(text(),'Prev'
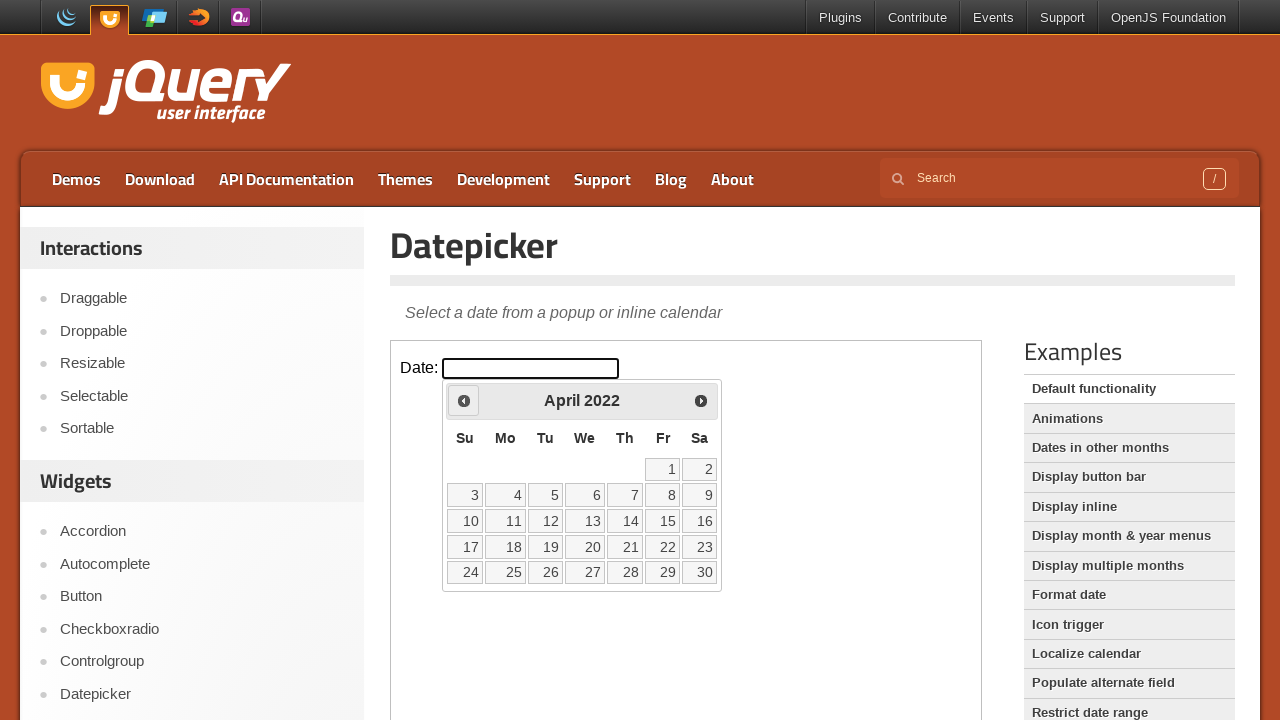

Retrieved current month: April, current year: 2022
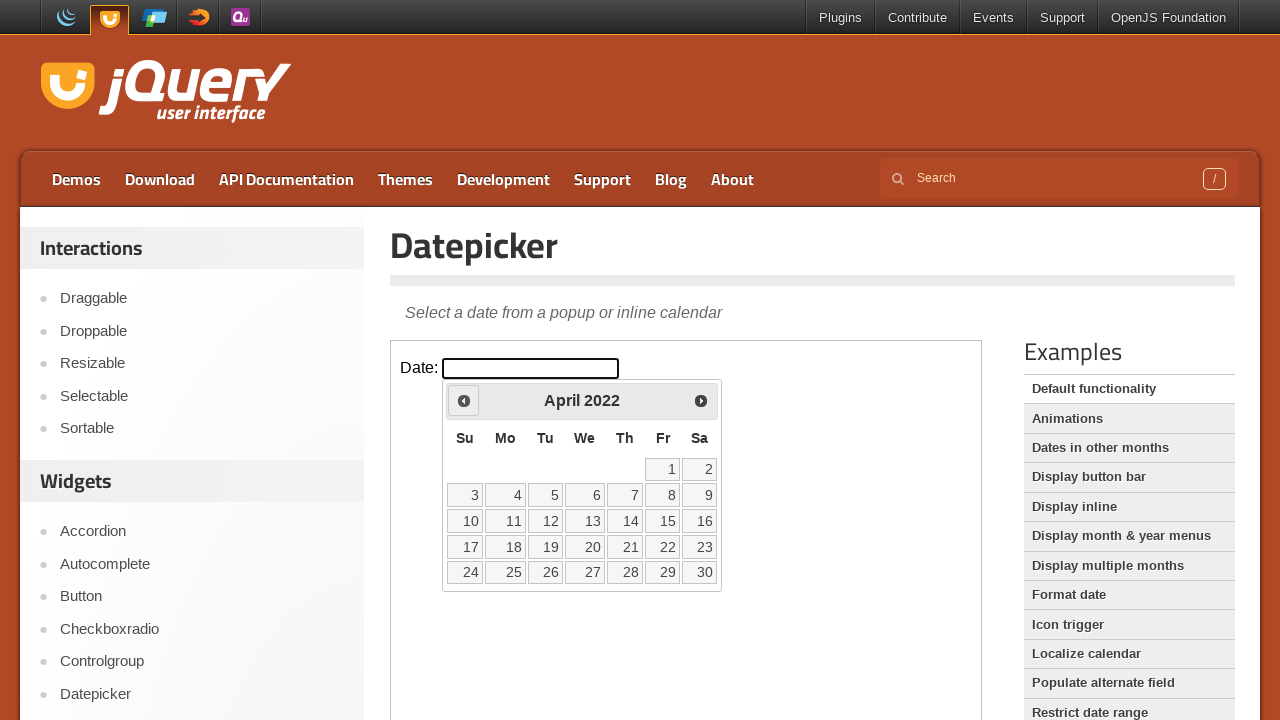

Navigated calendar using Prev button at (464, 400) on iframe >> nth=0 >> internal:control=enter-frame >> //span[contains(text(),'Prev'
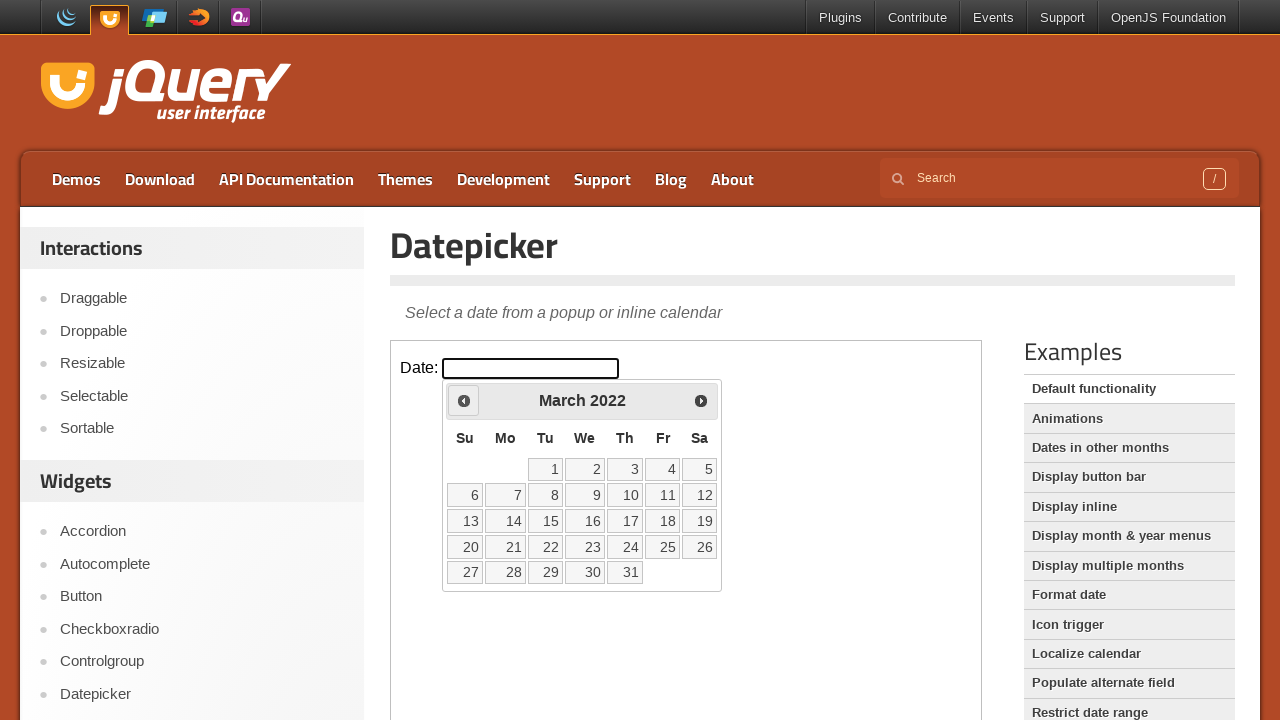

Retrieved current month: March, current year: 2022
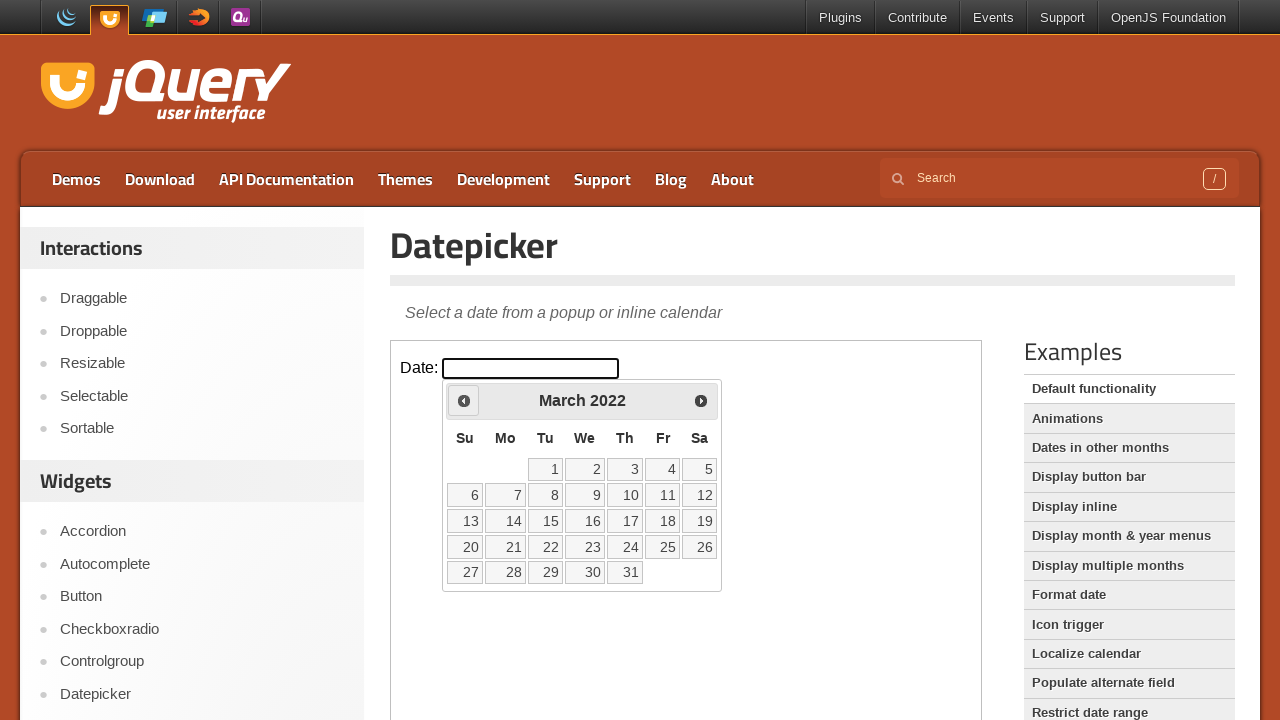

Reached target date: March 2022
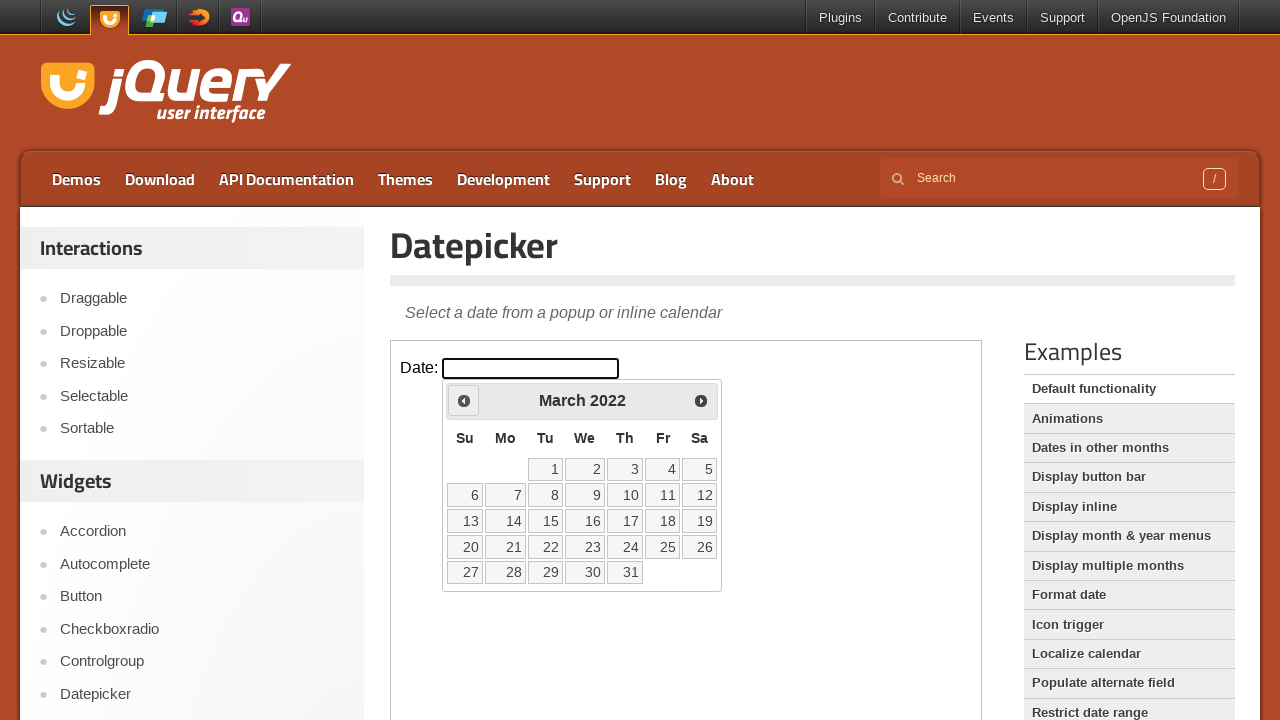

Clicked day 5 to select March 5, 2022 at (700, 469) on iframe >> nth=0 >> internal:control=enter-frame >> div#ui-datepicker-div table t
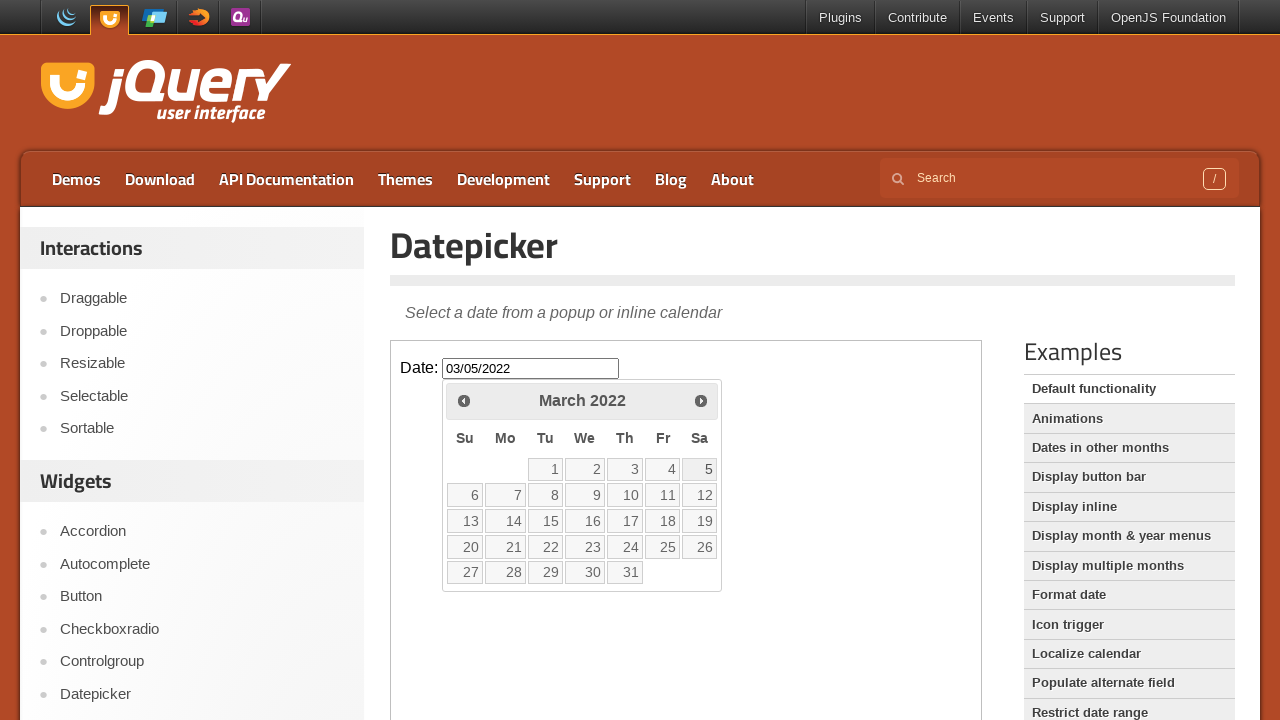

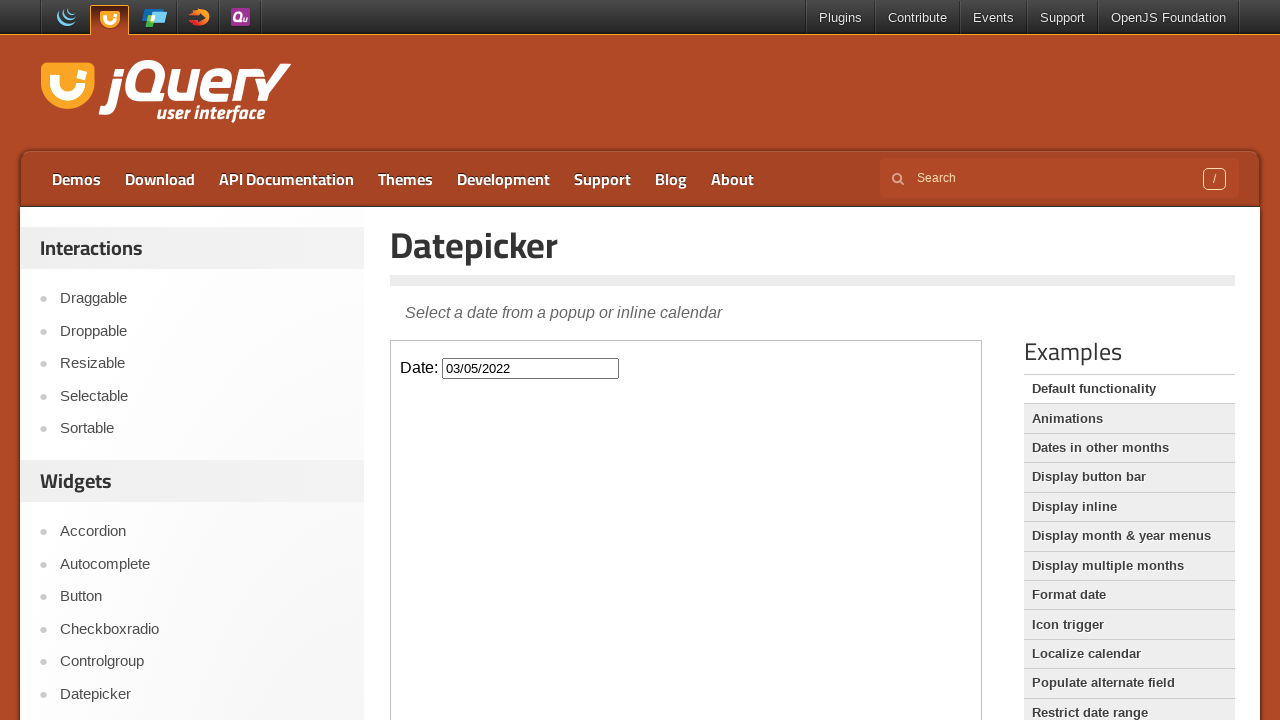